Tests filling a large form by entering text into all input fields and clicking the submit button

Starting URL: http://suninjuly.github.io/huge_form.html

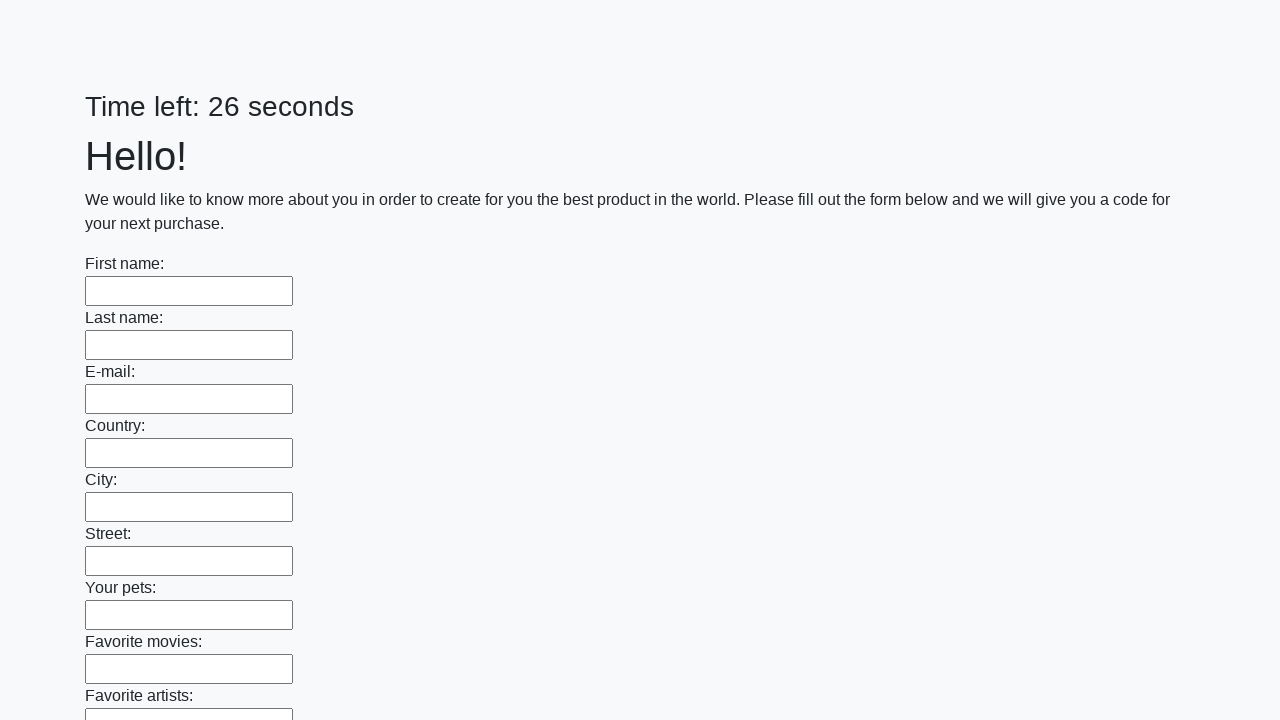

Navigated to huge form page
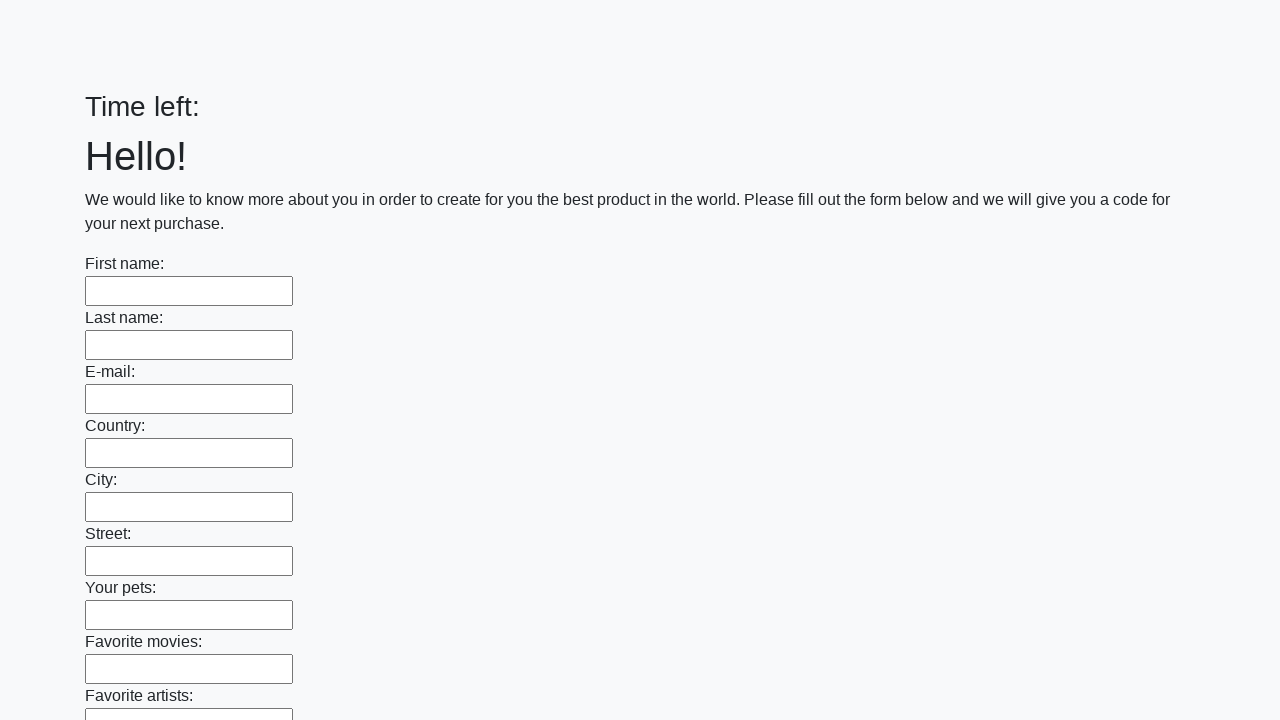

Filled input field with 'nice' on input >> nth=0
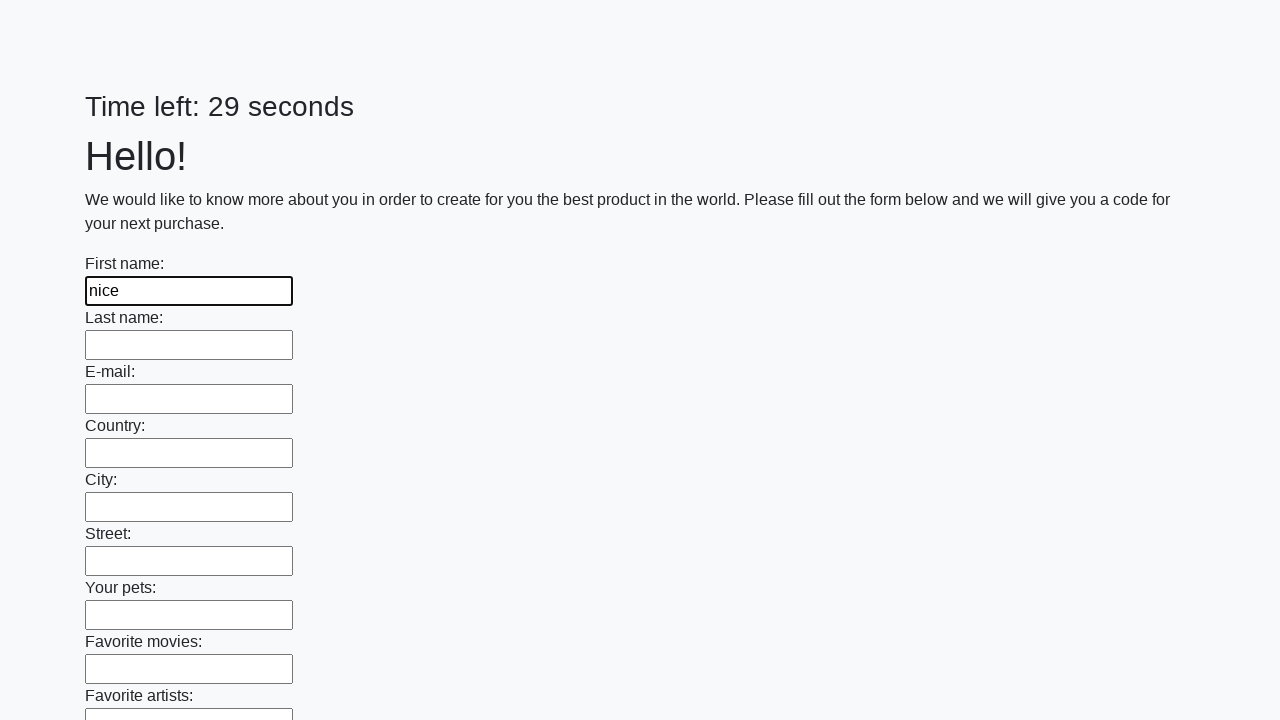

Filled input field with 'nice' on input >> nth=1
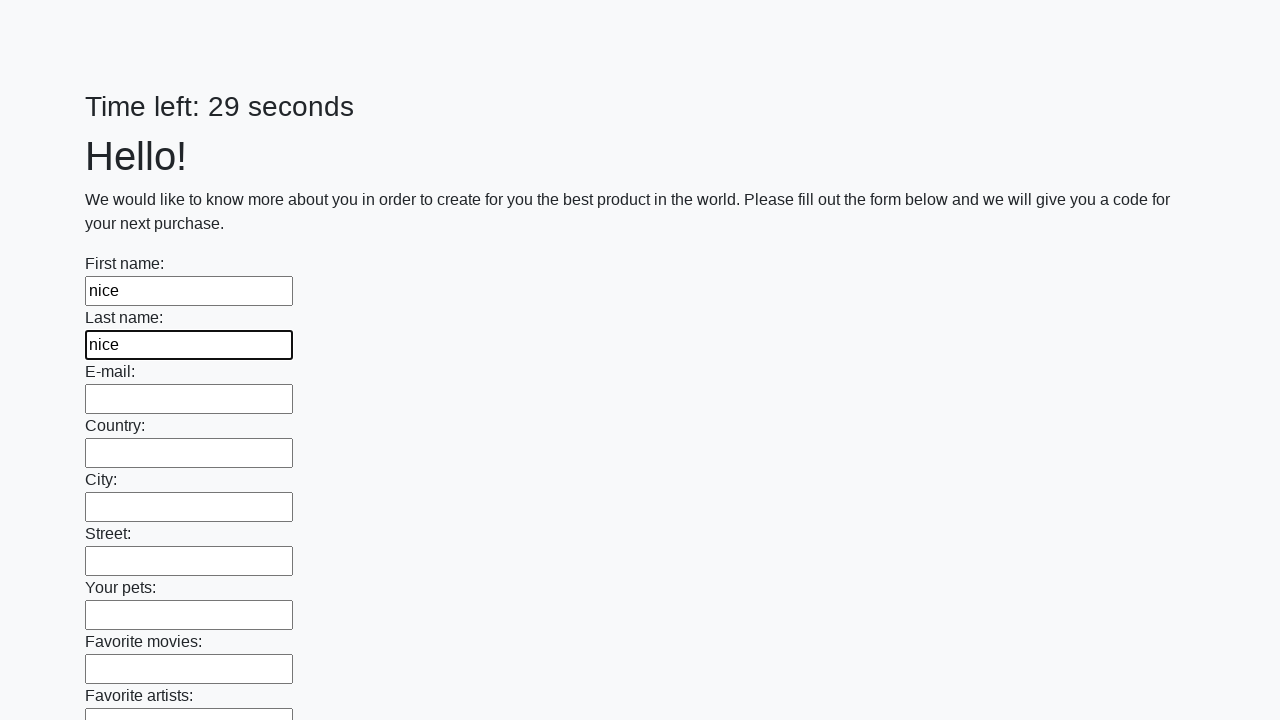

Filled input field with 'nice' on input >> nth=2
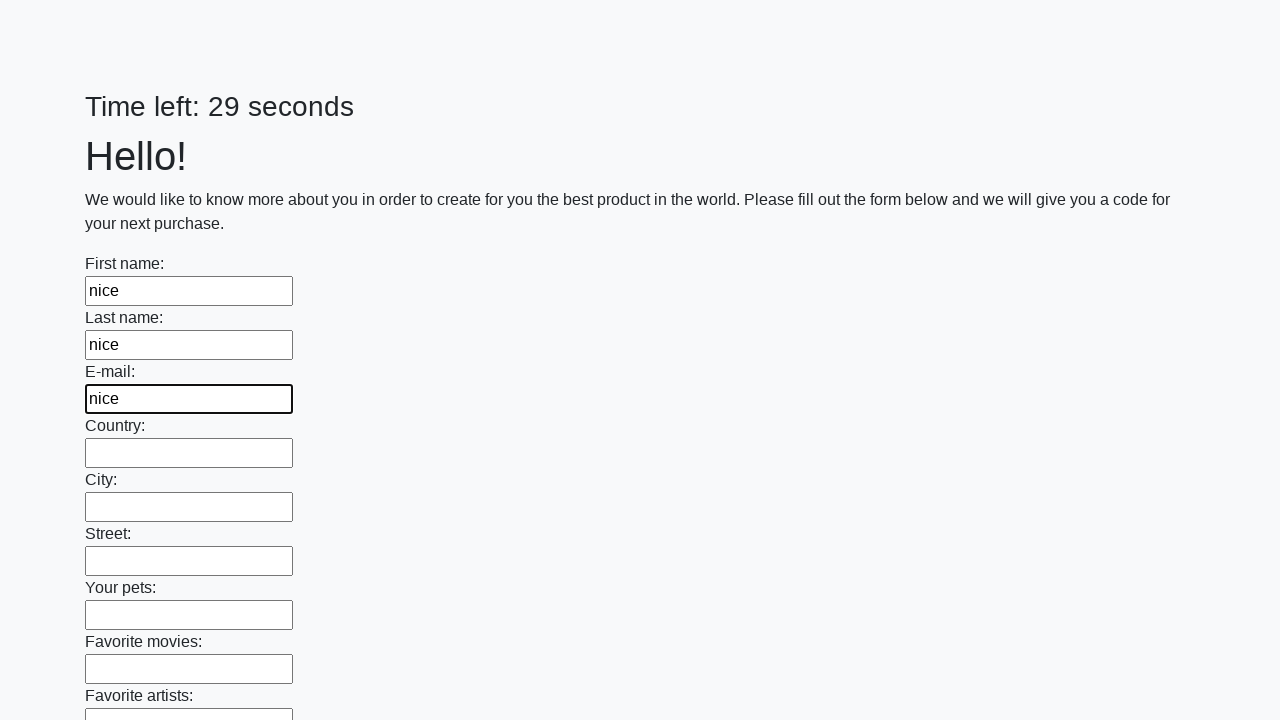

Filled input field with 'nice' on input >> nth=3
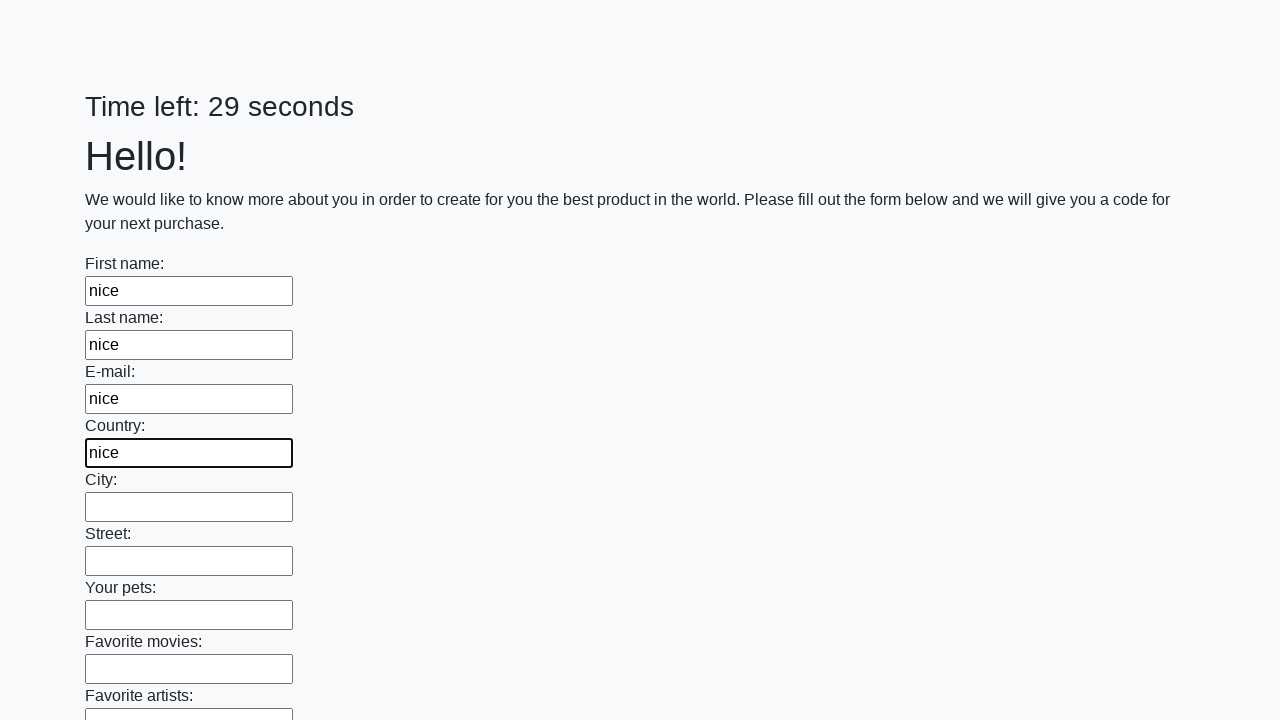

Filled input field with 'nice' on input >> nth=4
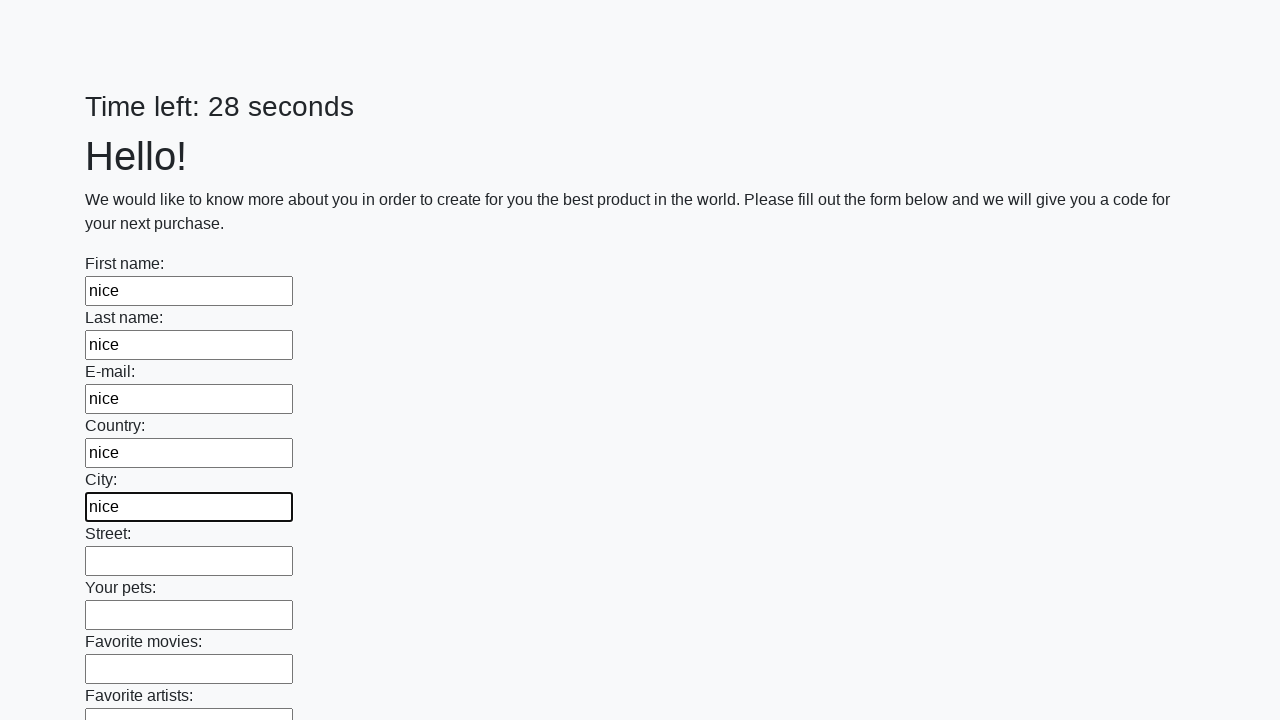

Filled input field with 'nice' on input >> nth=5
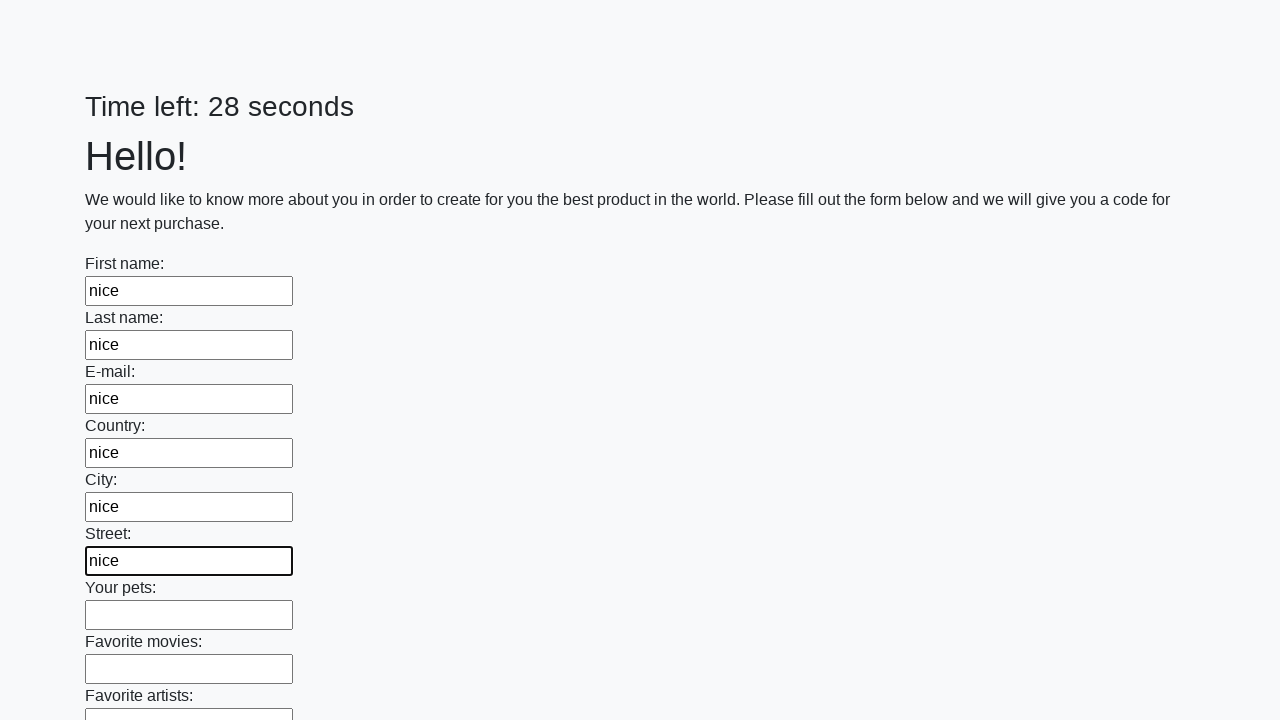

Filled input field with 'nice' on input >> nth=6
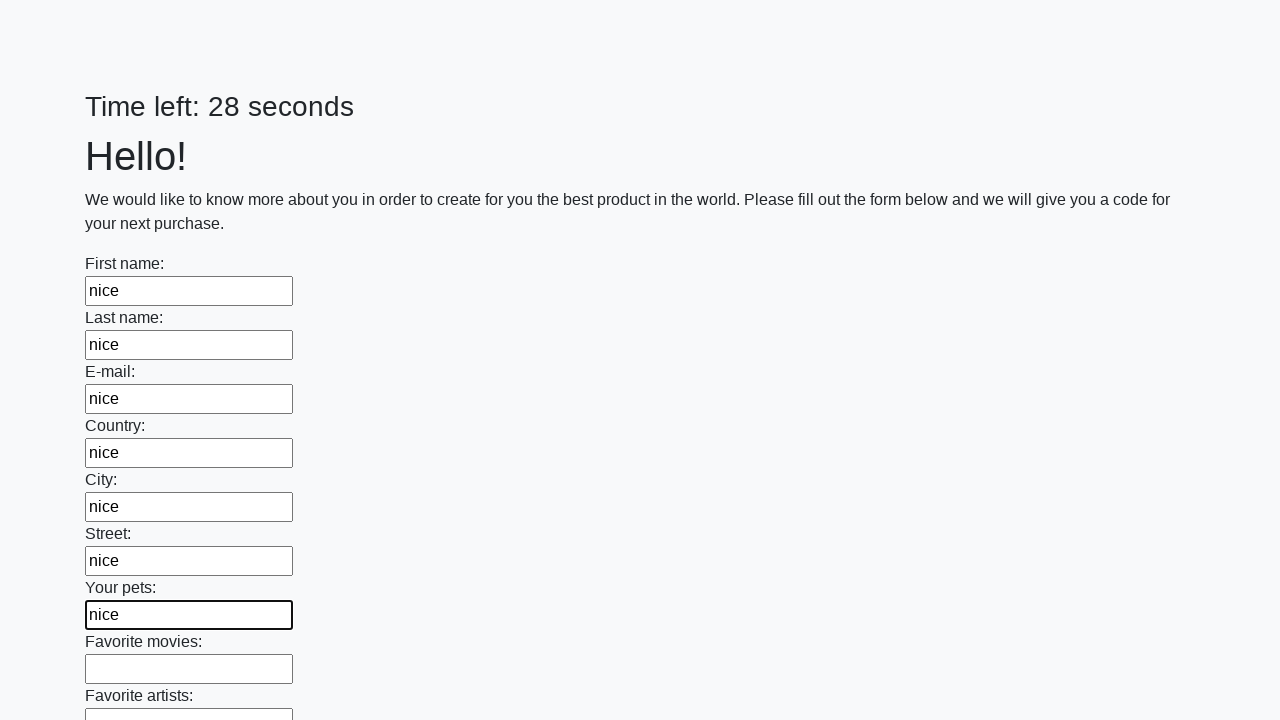

Filled input field with 'nice' on input >> nth=7
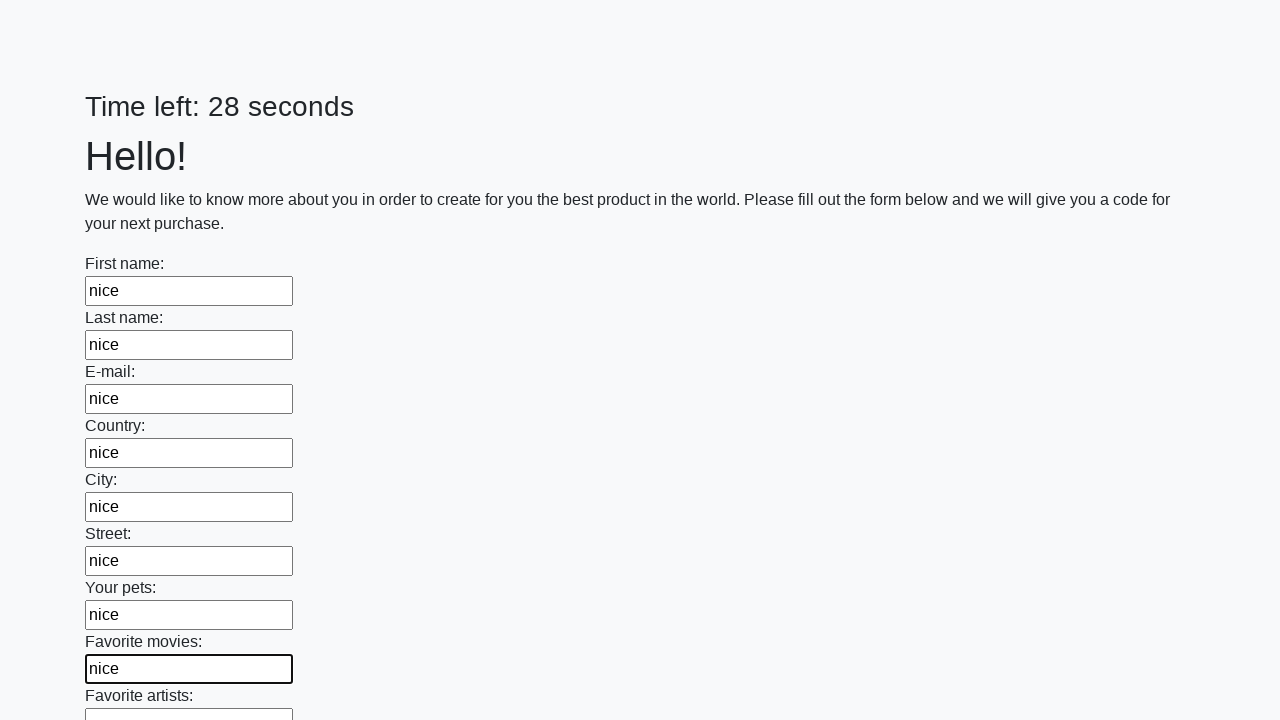

Filled input field with 'nice' on input >> nth=8
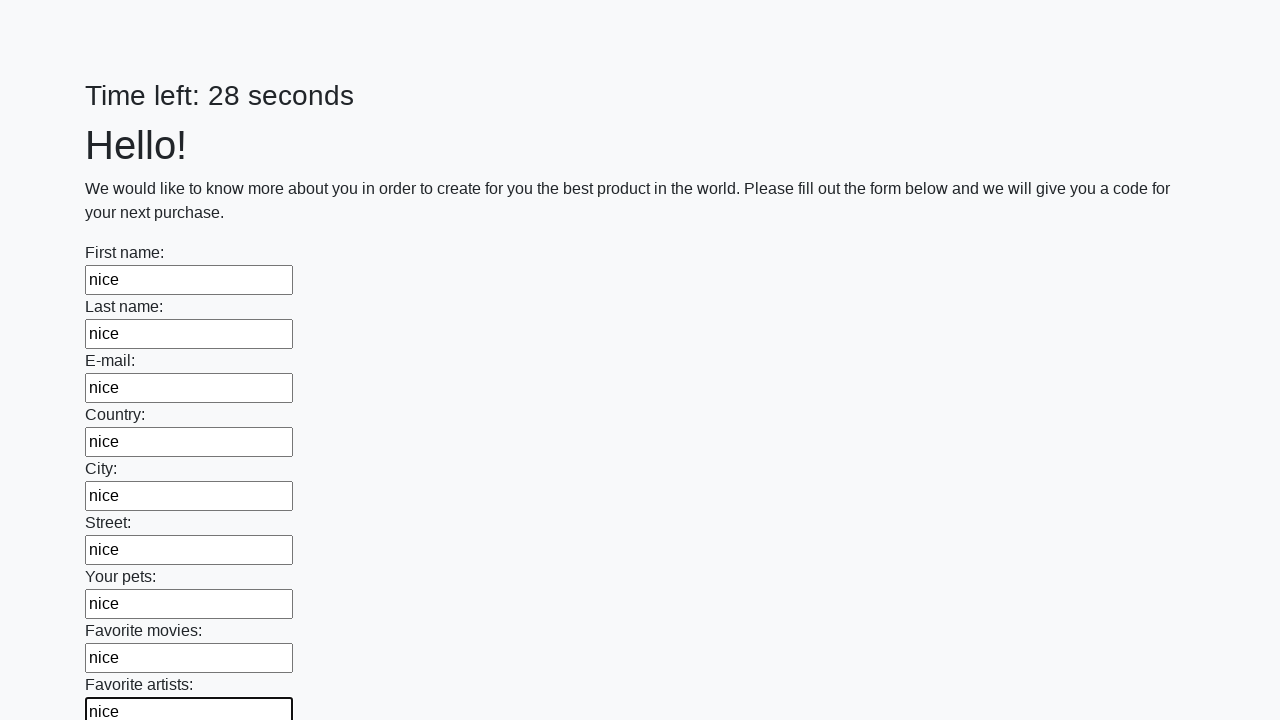

Filled input field with 'nice' on input >> nth=9
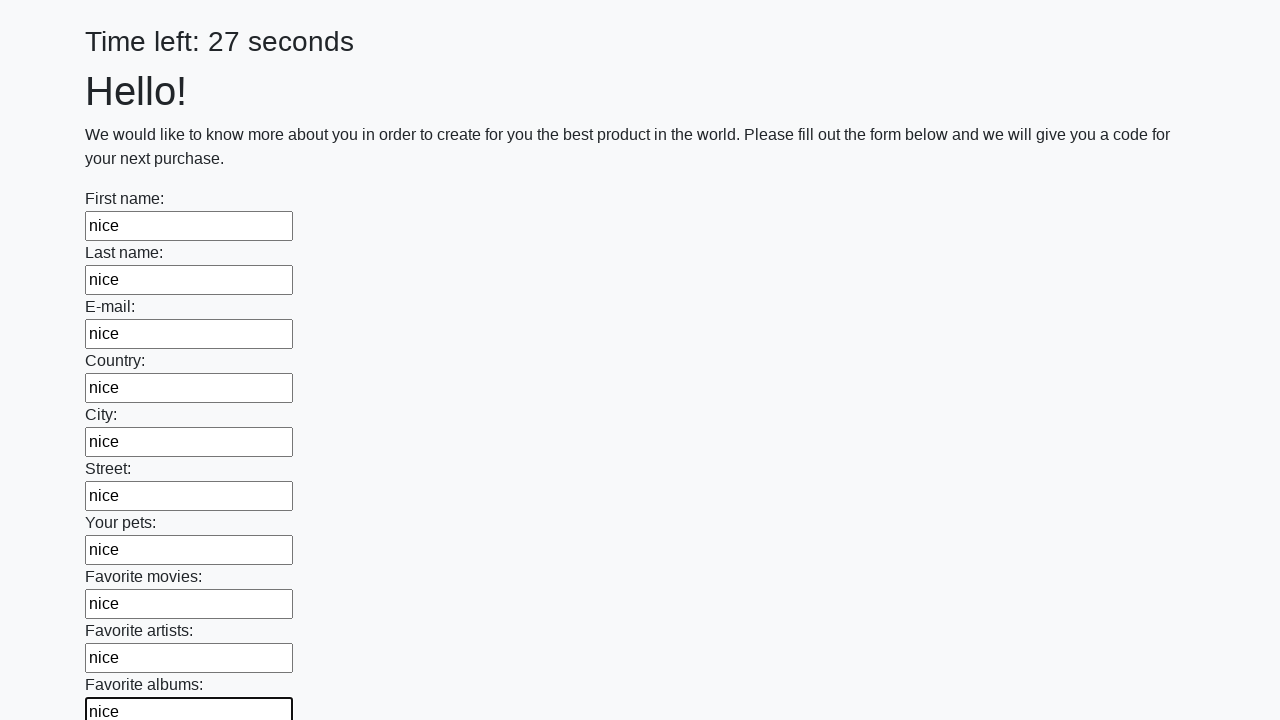

Filled input field with 'nice' on input >> nth=10
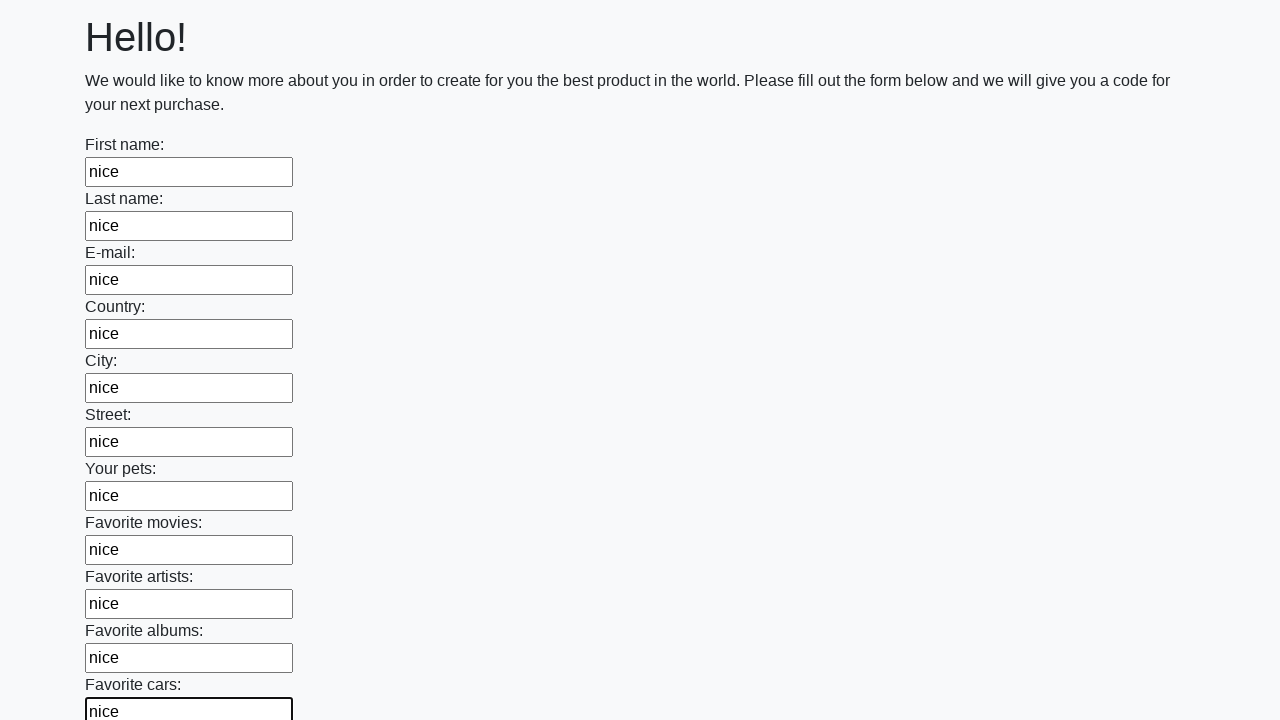

Filled input field with 'nice' on input >> nth=11
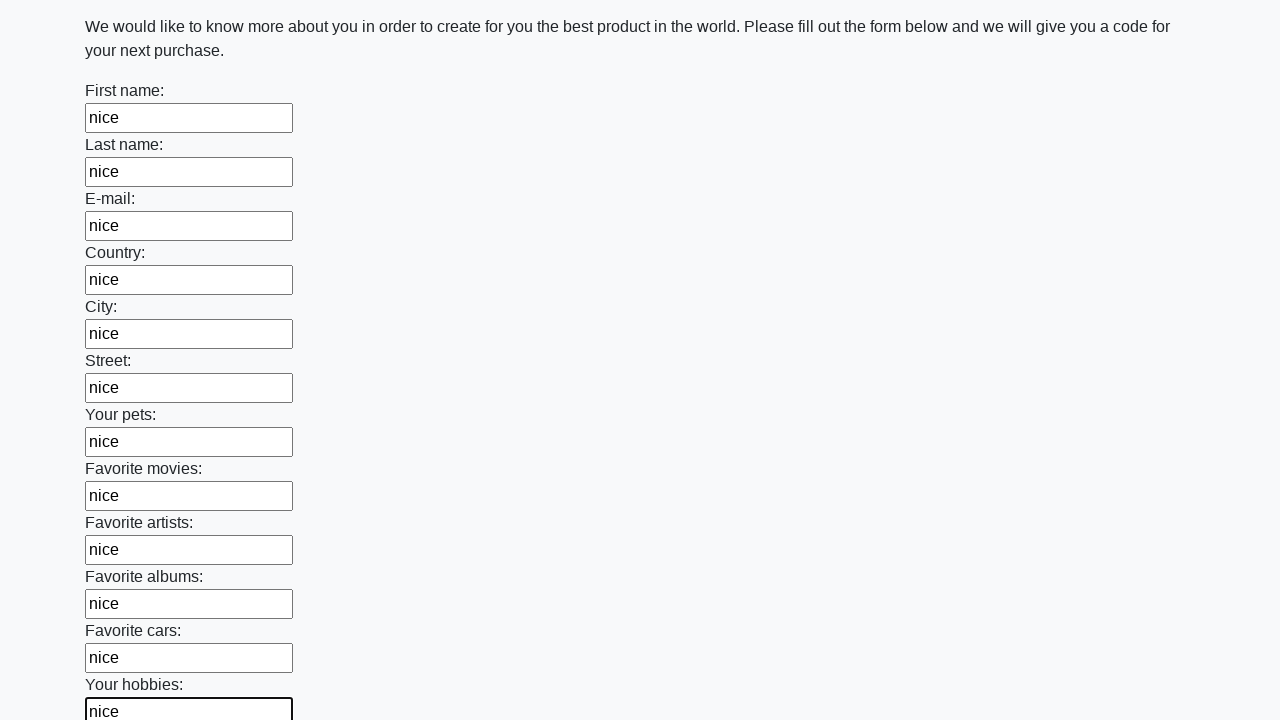

Filled input field with 'nice' on input >> nth=12
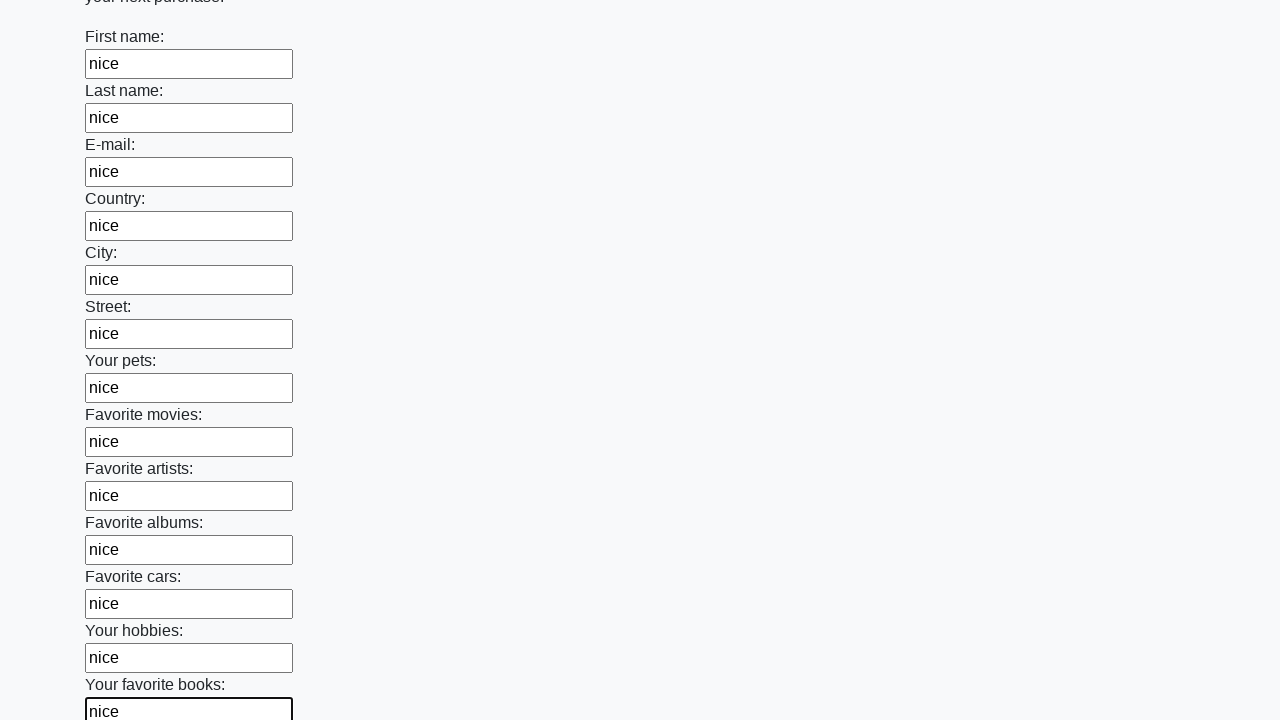

Filled input field with 'nice' on input >> nth=13
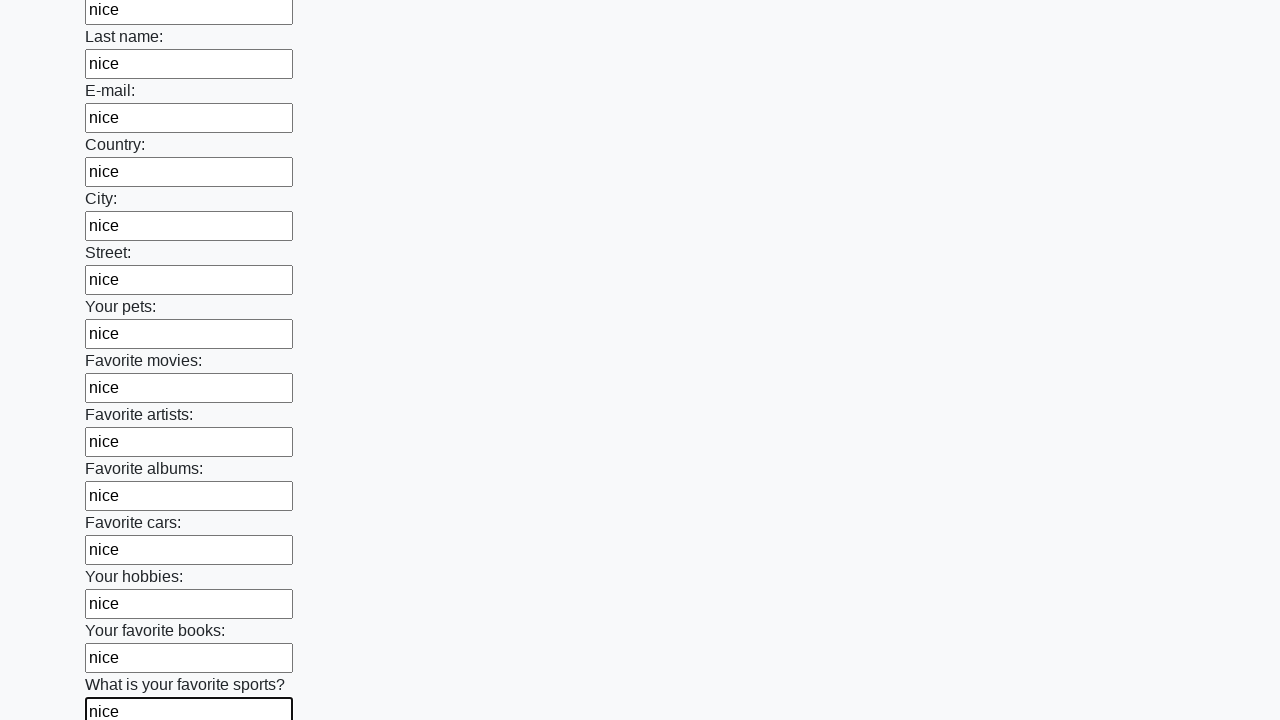

Filled input field with 'nice' on input >> nth=14
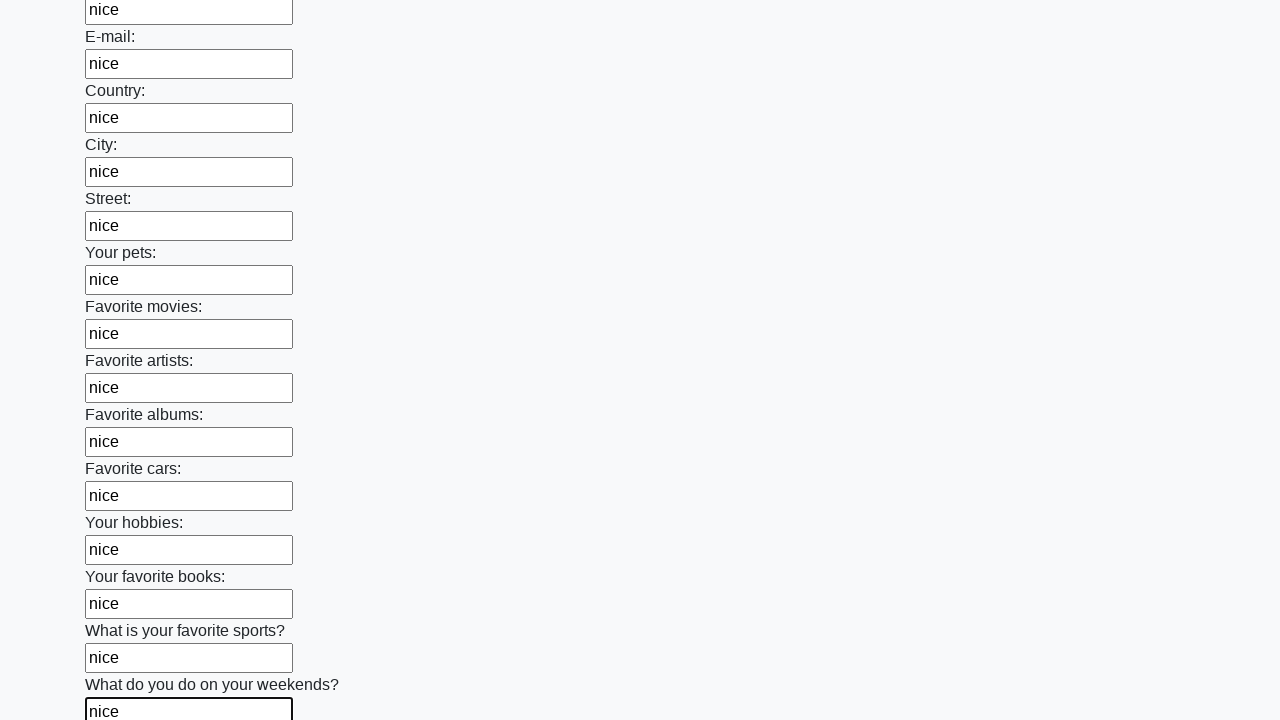

Filled input field with 'nice' on input >> nth=15
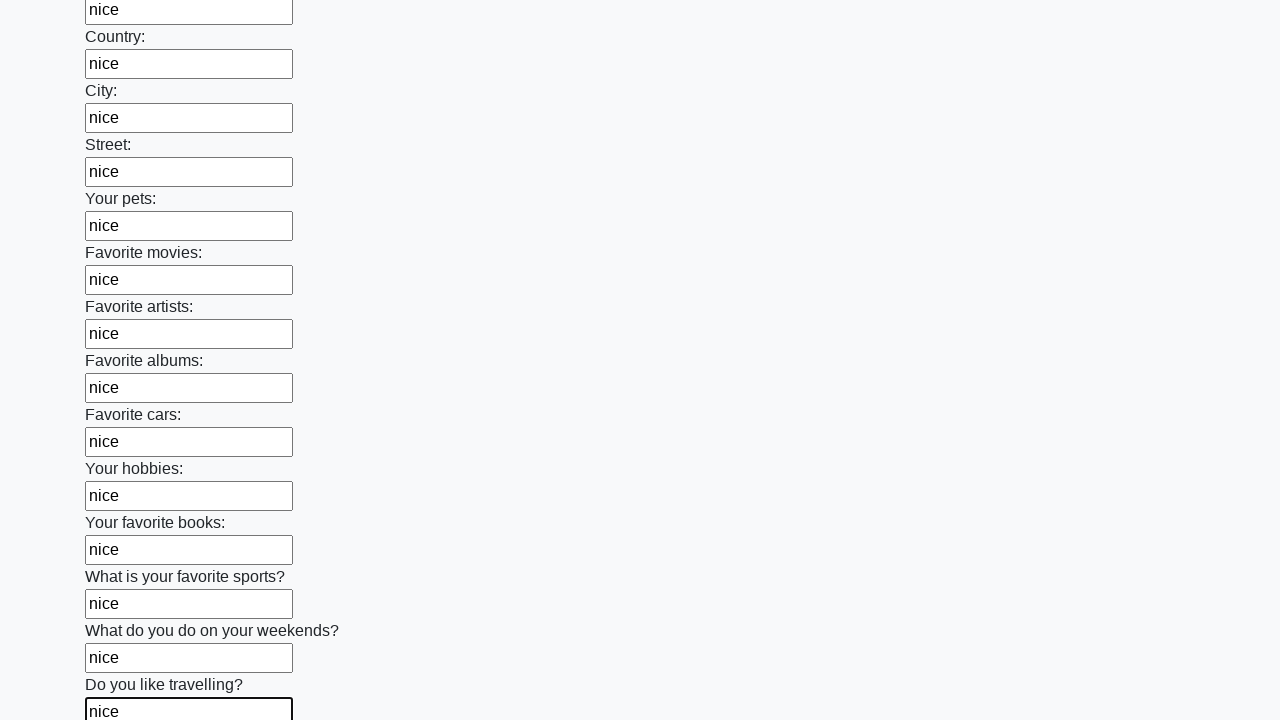

Filled input field with 'nice' on input >> nth=16
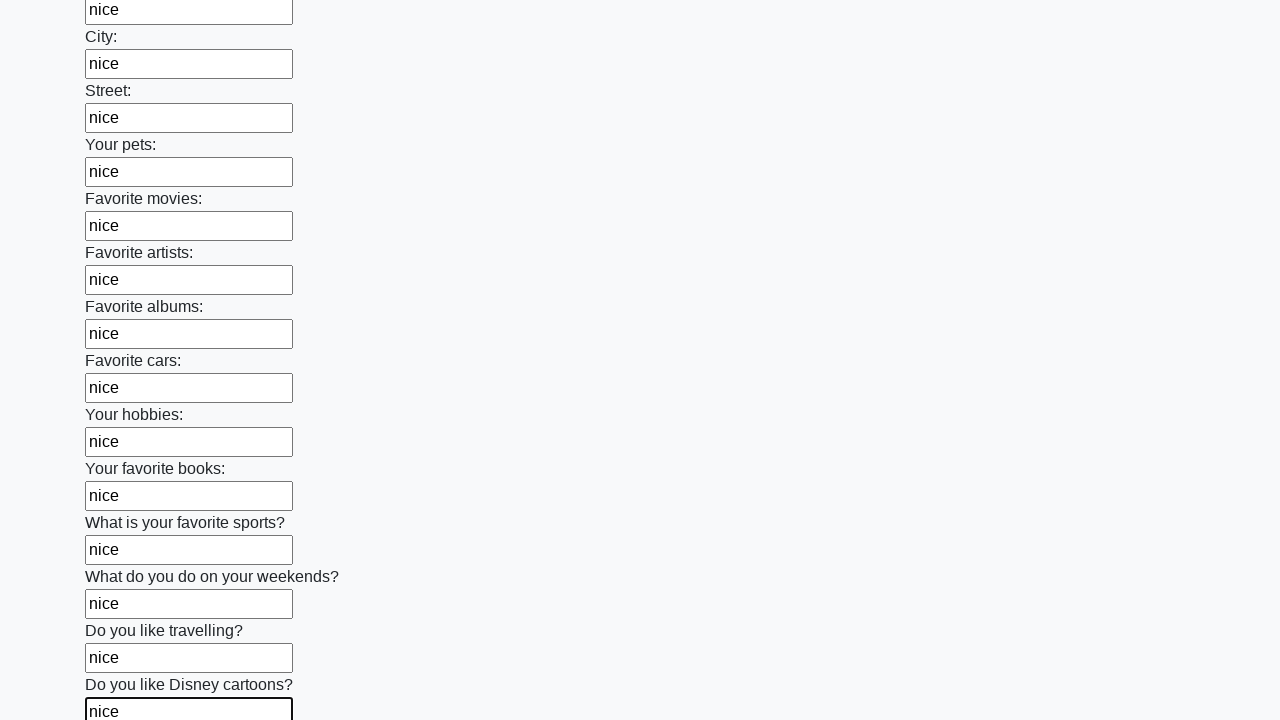

Filled input field with 'nice' on input >> nth=17
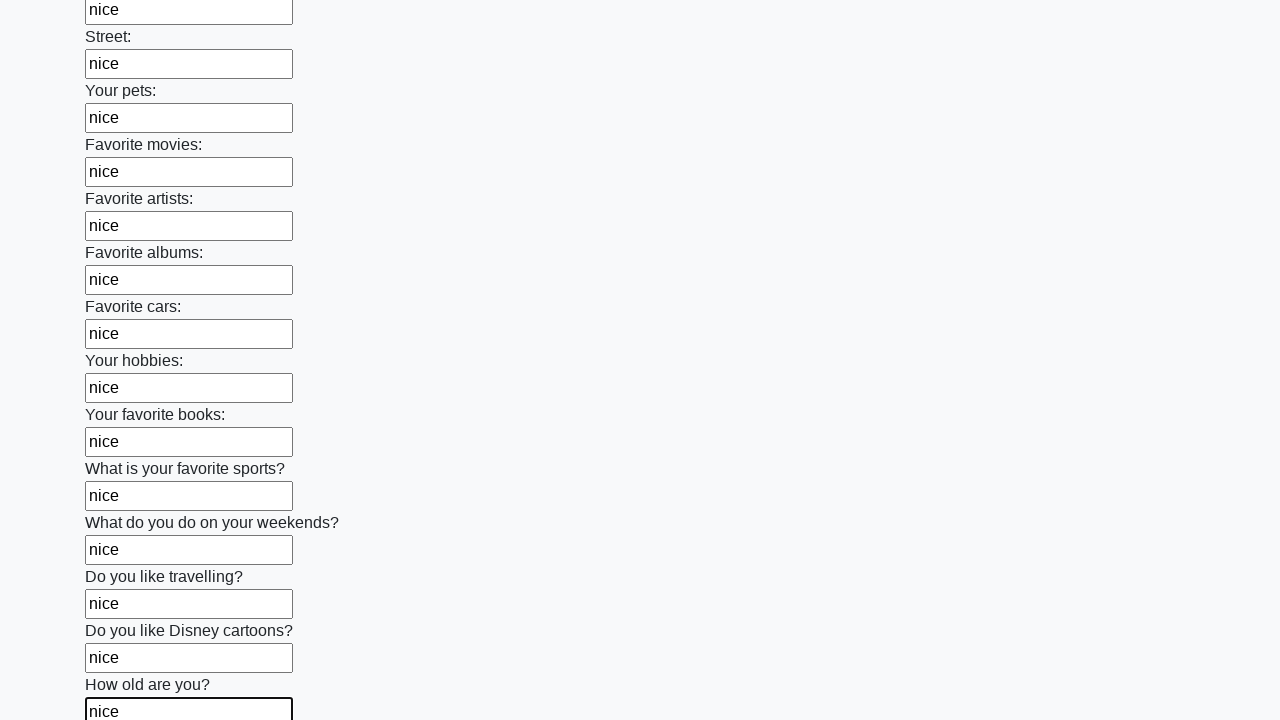

Filled input field with 'nice' on input >> nth=18
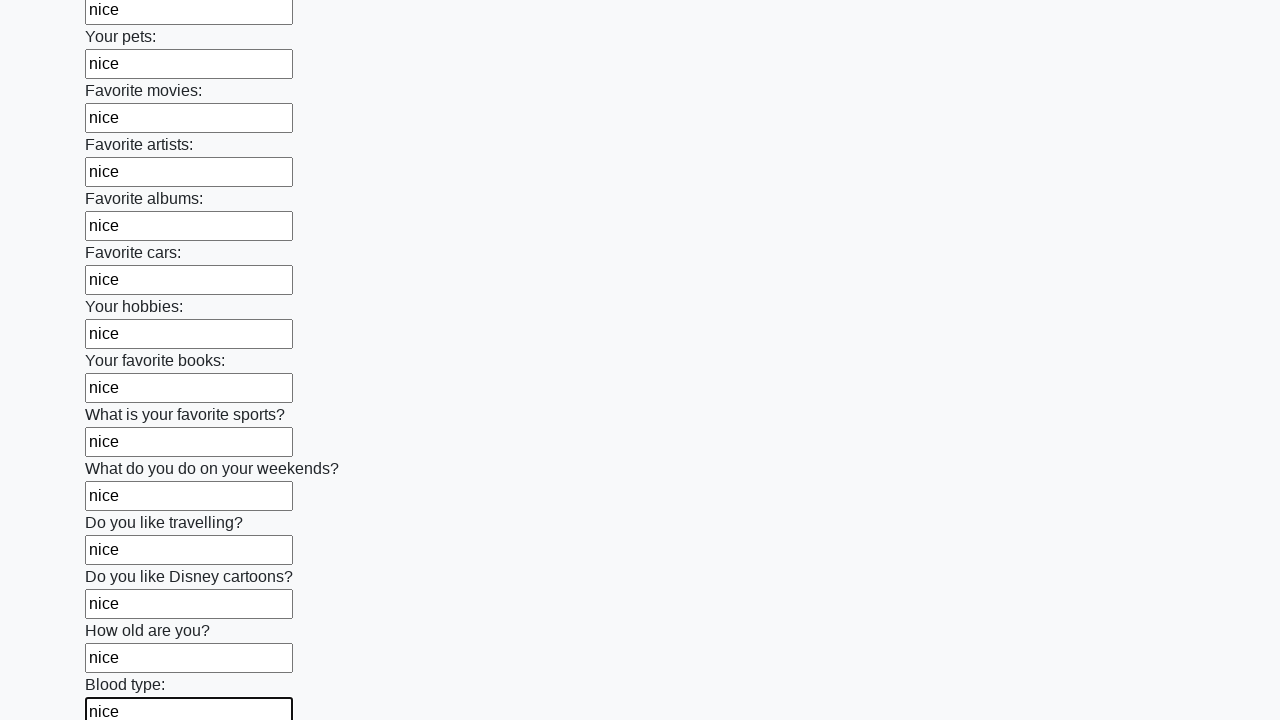

Filled input field with 'nice' on input >> nth=19
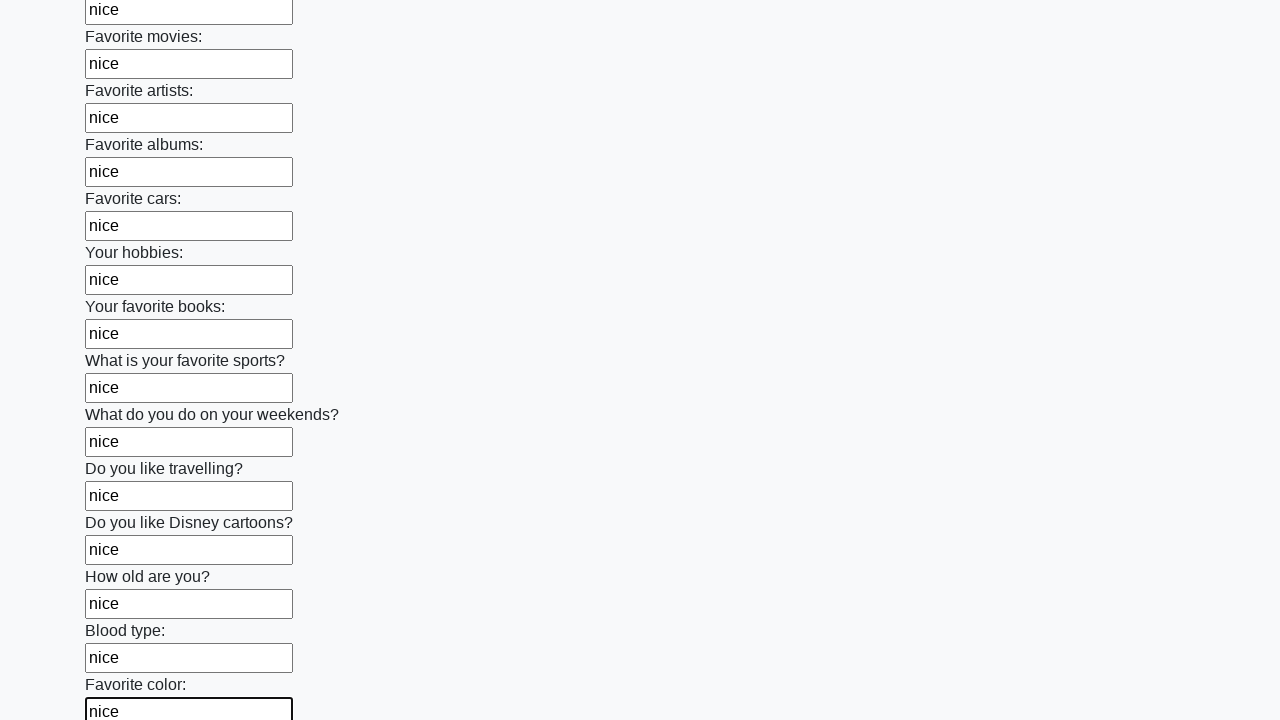

Filled input field with 'nice' on input >> nth=20
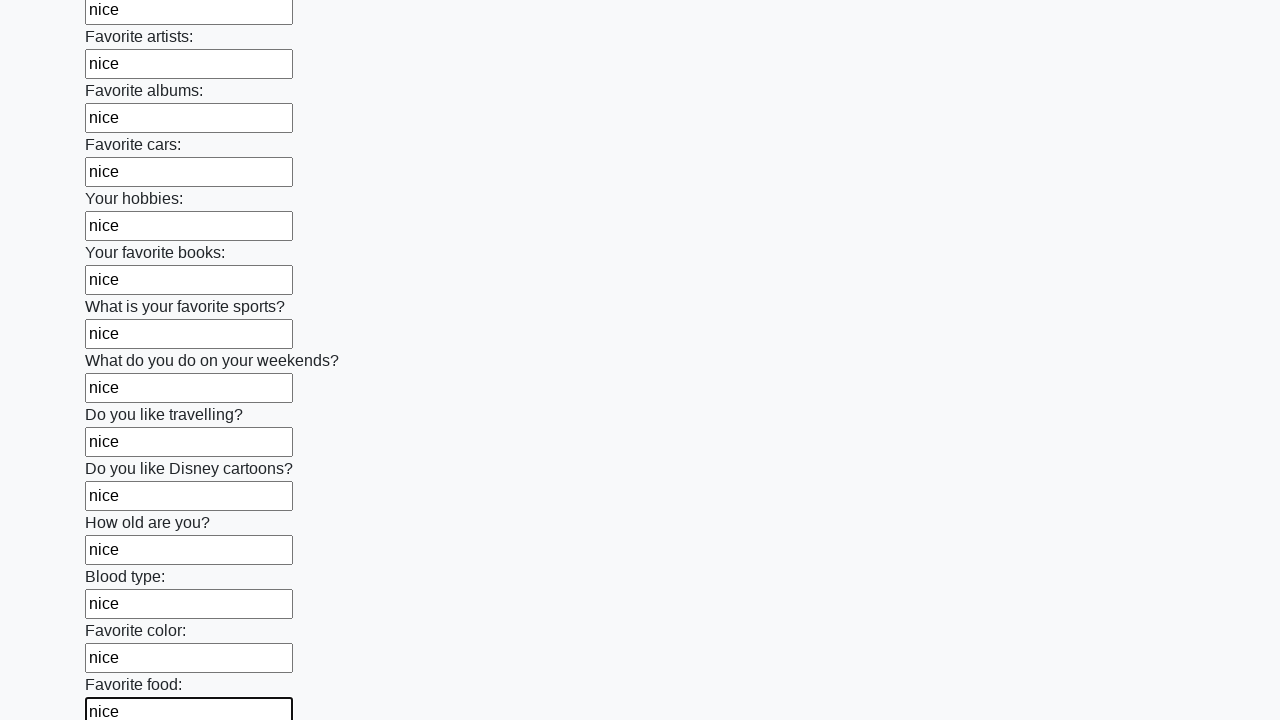

Filled input field with 'nice' on input >> nth=21
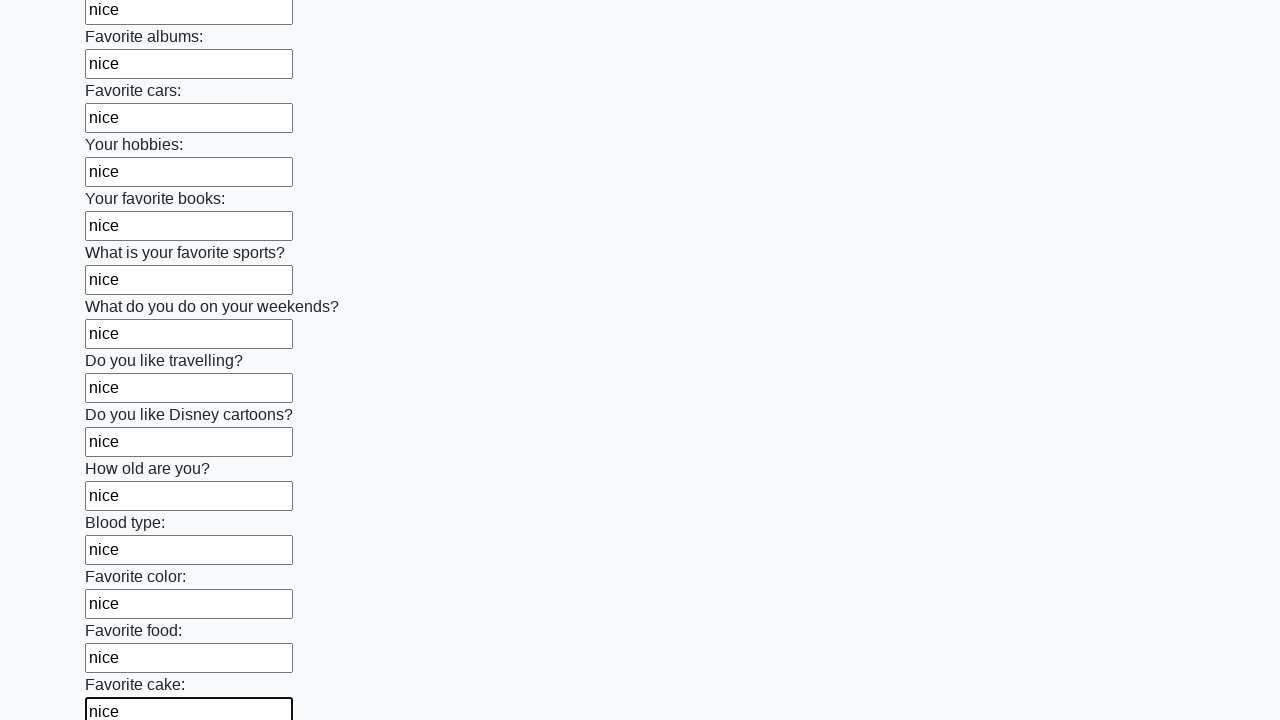

Filled input field with 'nice' on input >> nth=22
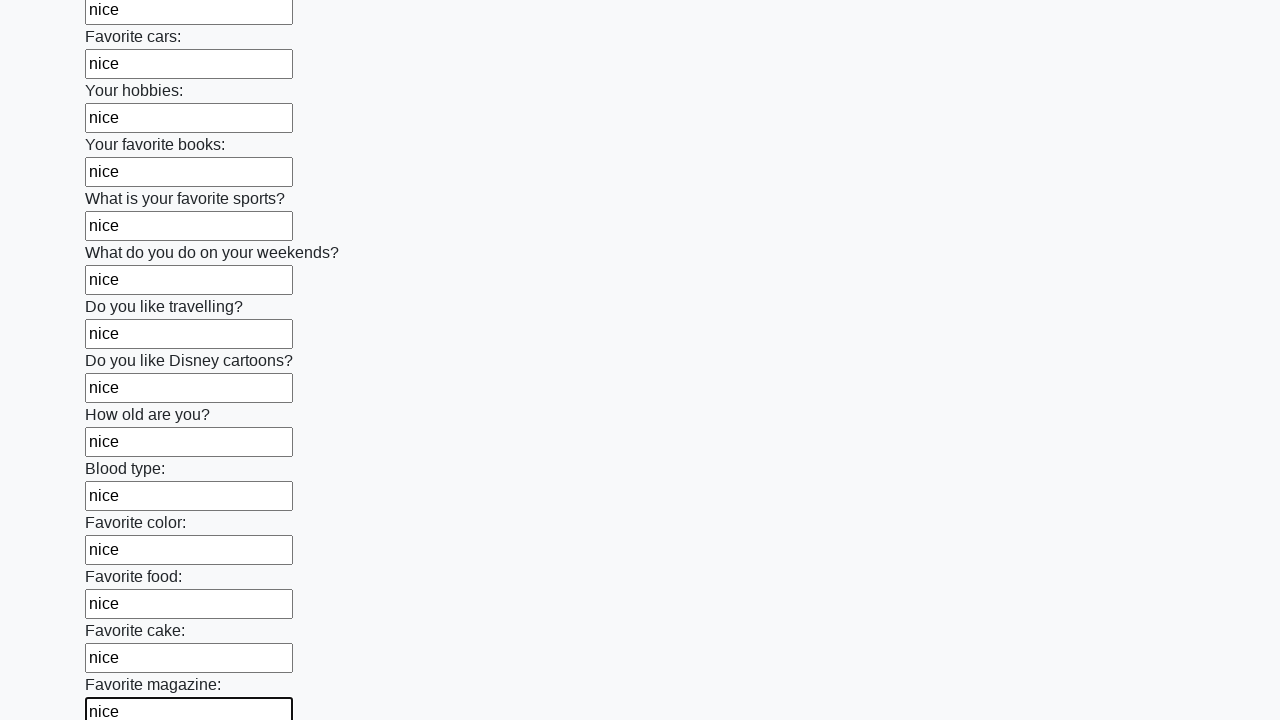

Filled input field with 'nice' on input >> nth=23
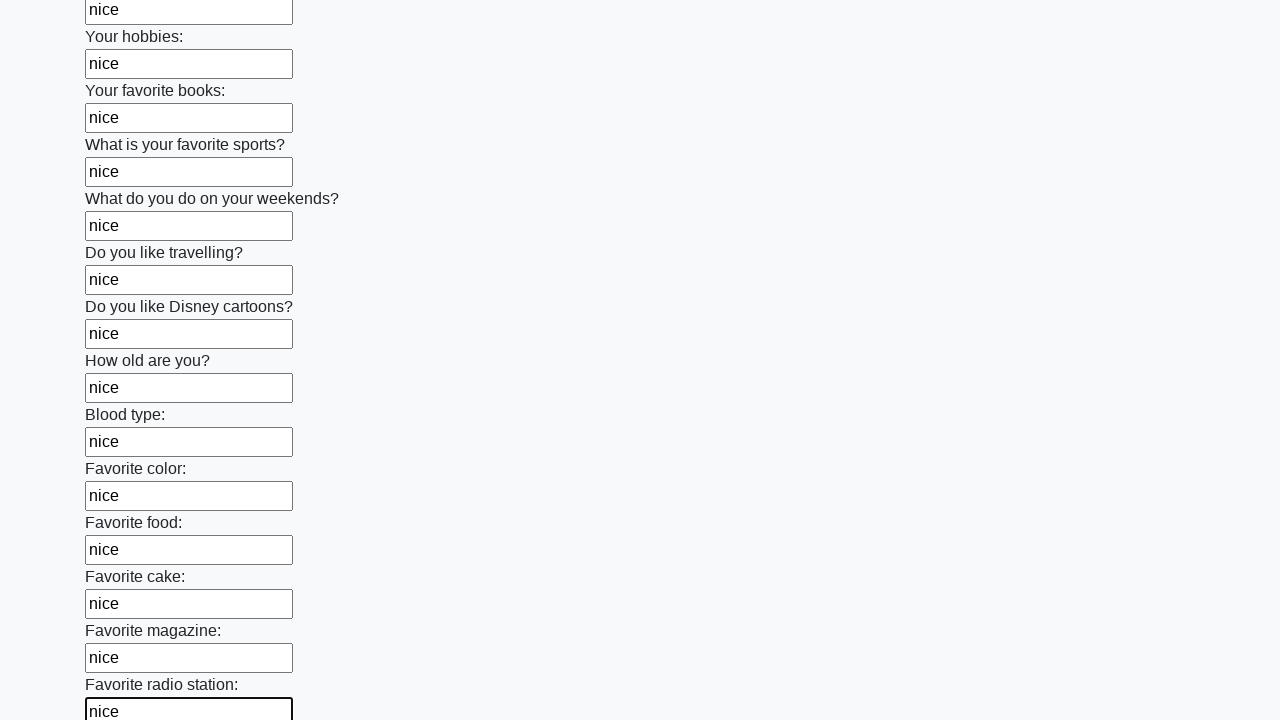

Filled input field with 'nice' on input >> nth=24
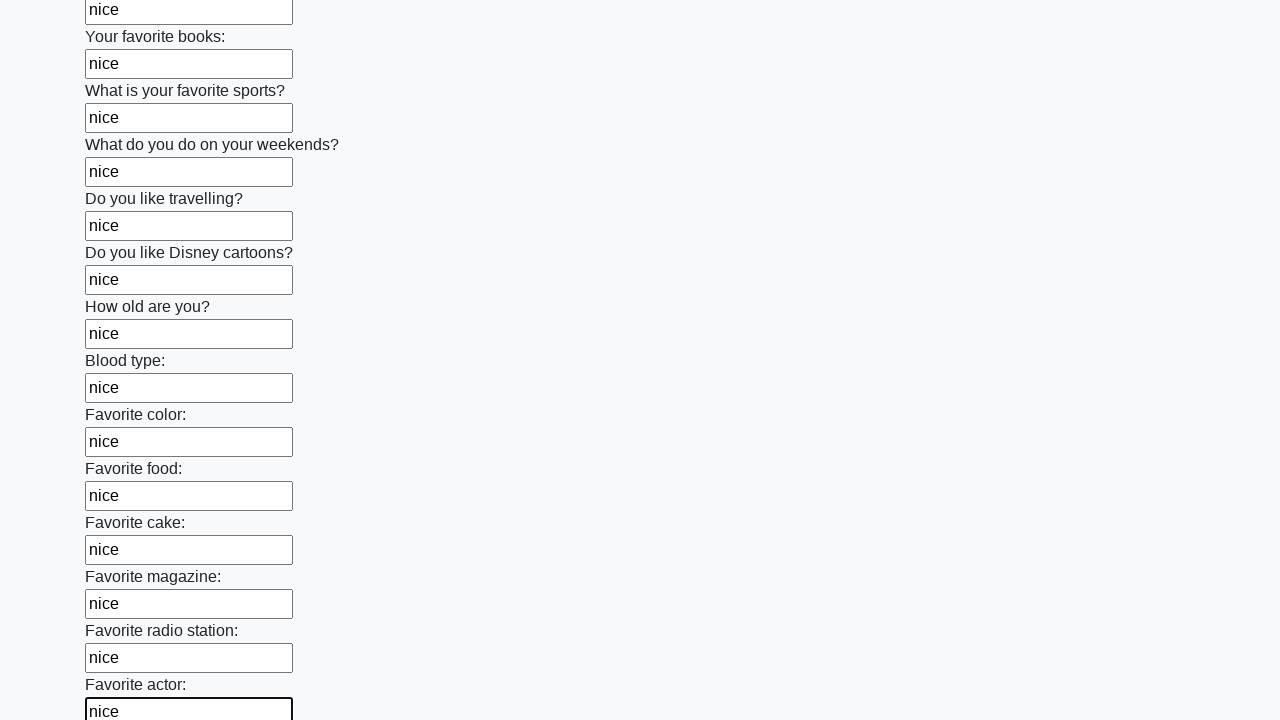

Filled input field with 'nice' on input >> nth=25
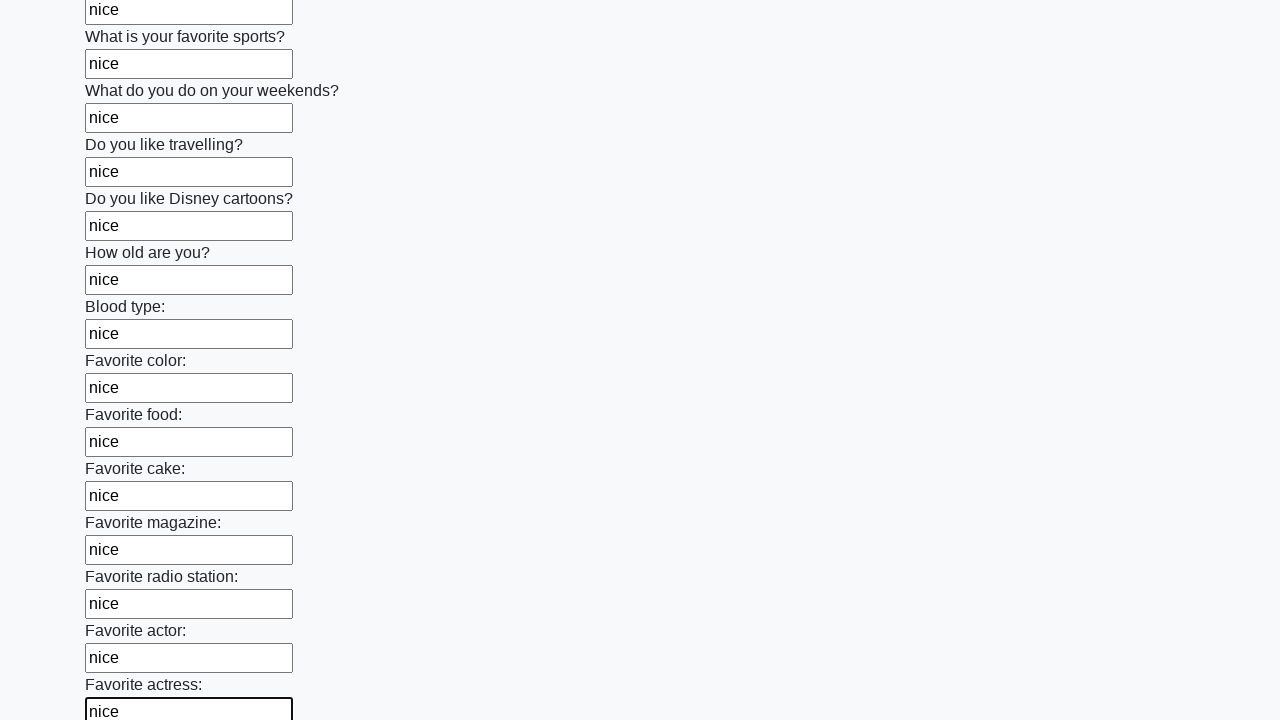

Filled input field with 'nice' on input >> nth=26
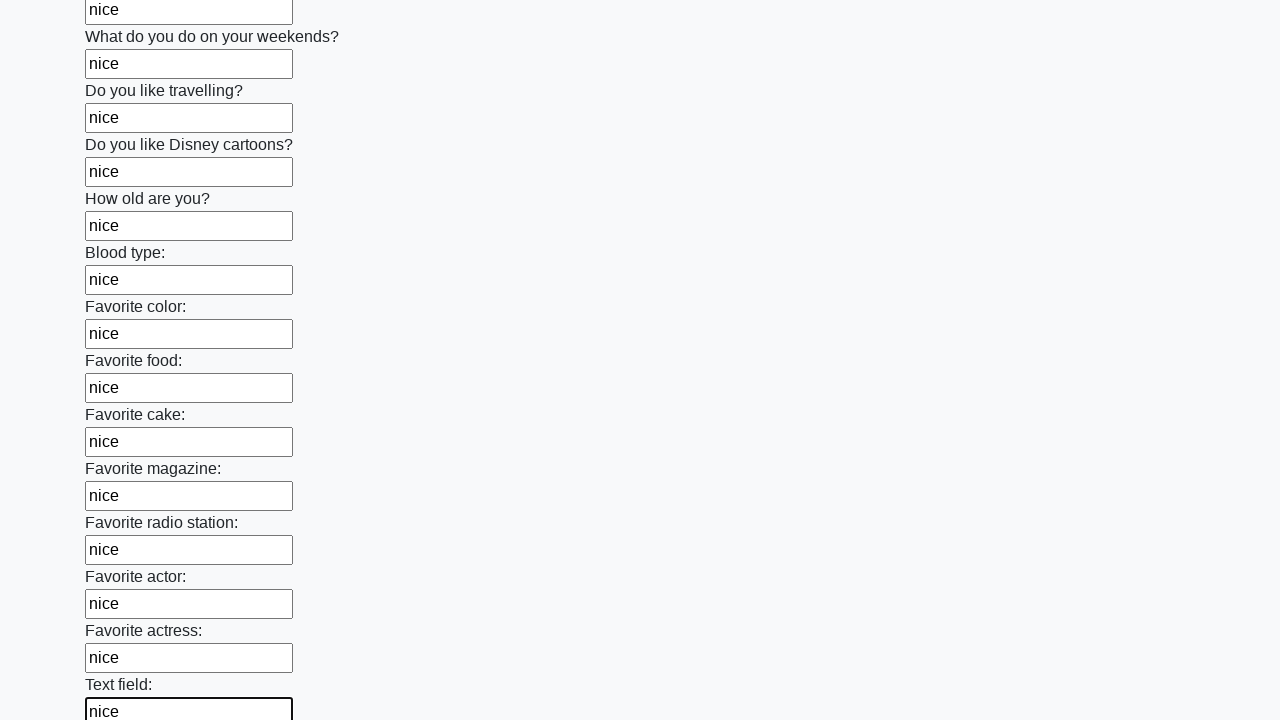

Filled input field with 'nice' on input >> nth=27
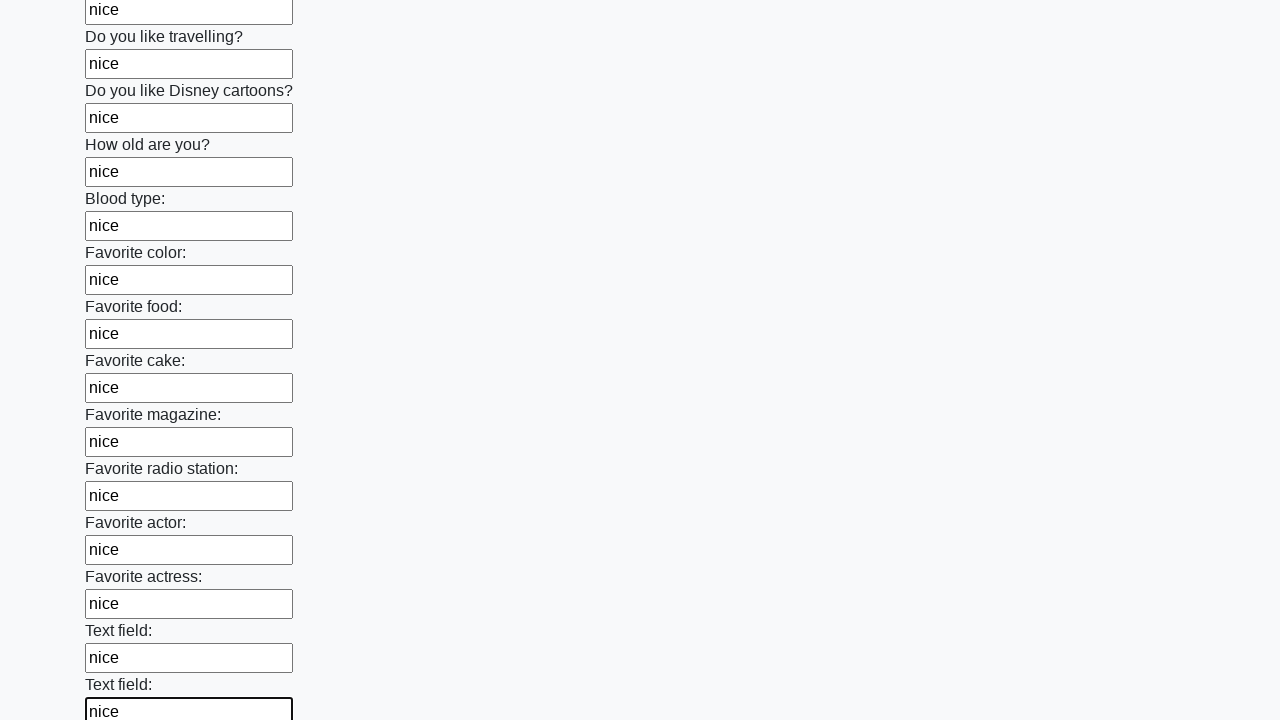

Filled input field with 'nice' on input >> nth=28
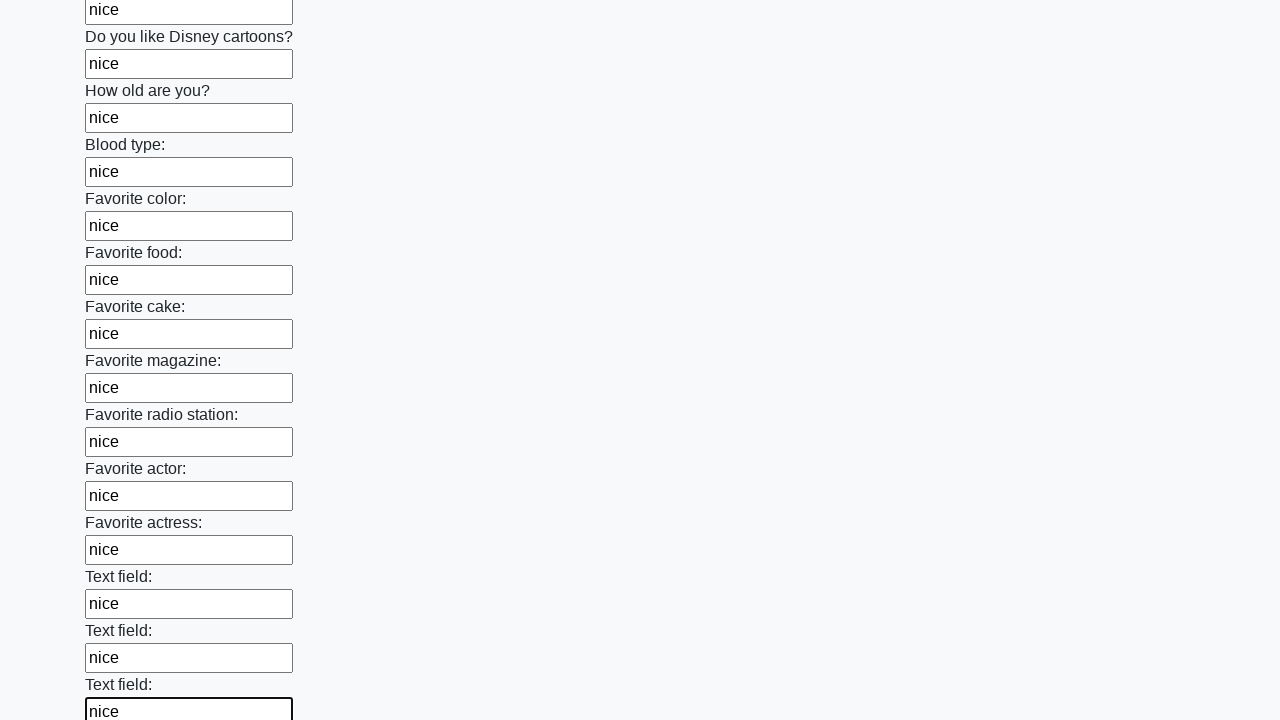

Filled input field with 'nice' on input >> nth=29
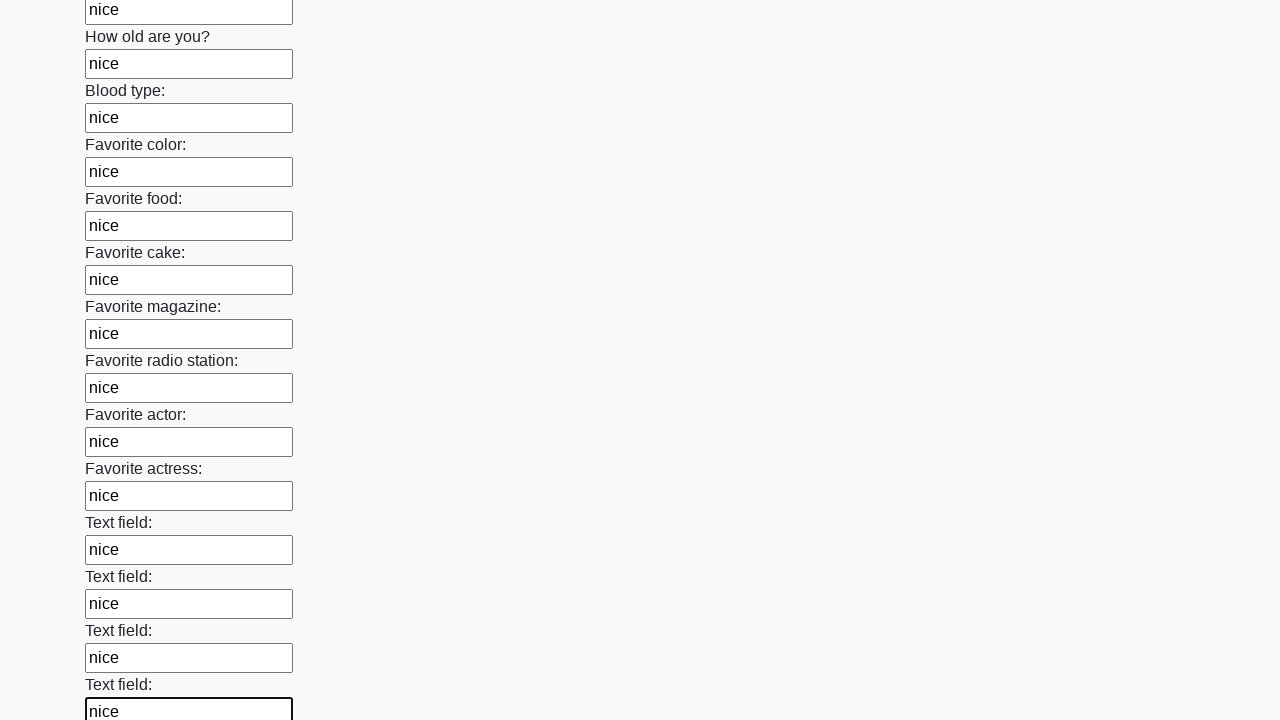

Filled input field with 'nice' on input >> nth=30
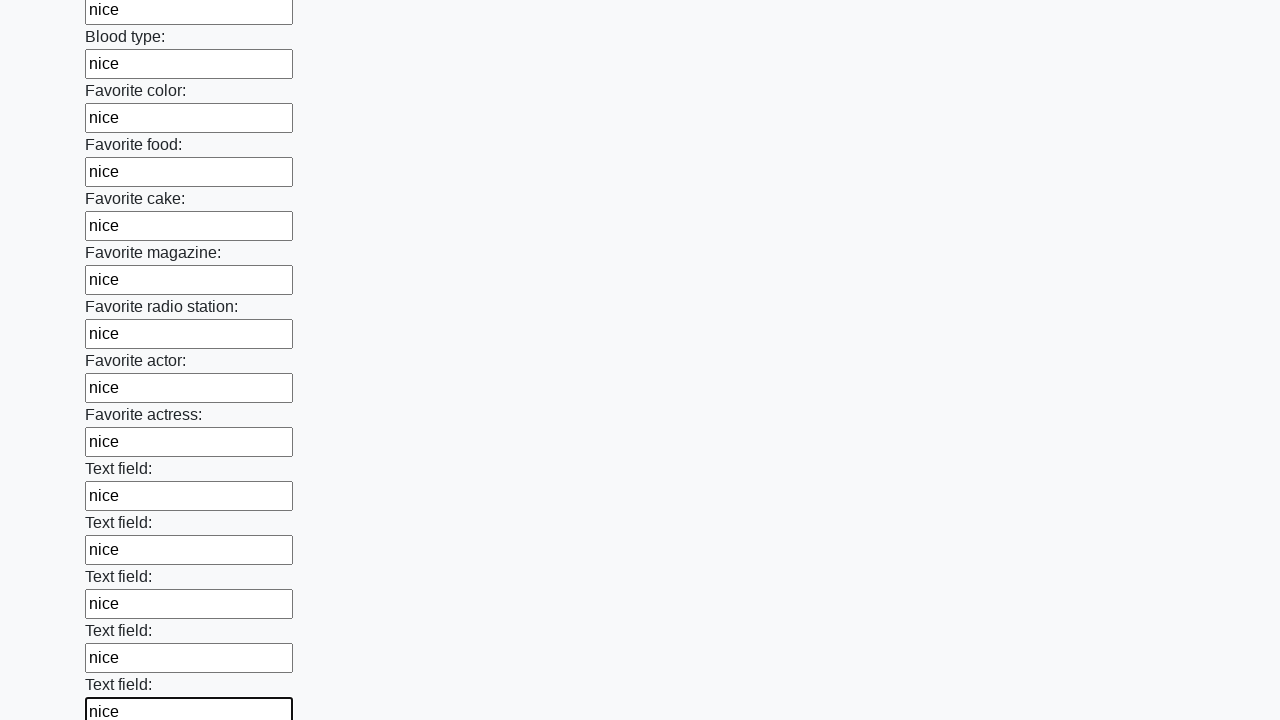

Filled input field with 'nice' on input >> nth=31
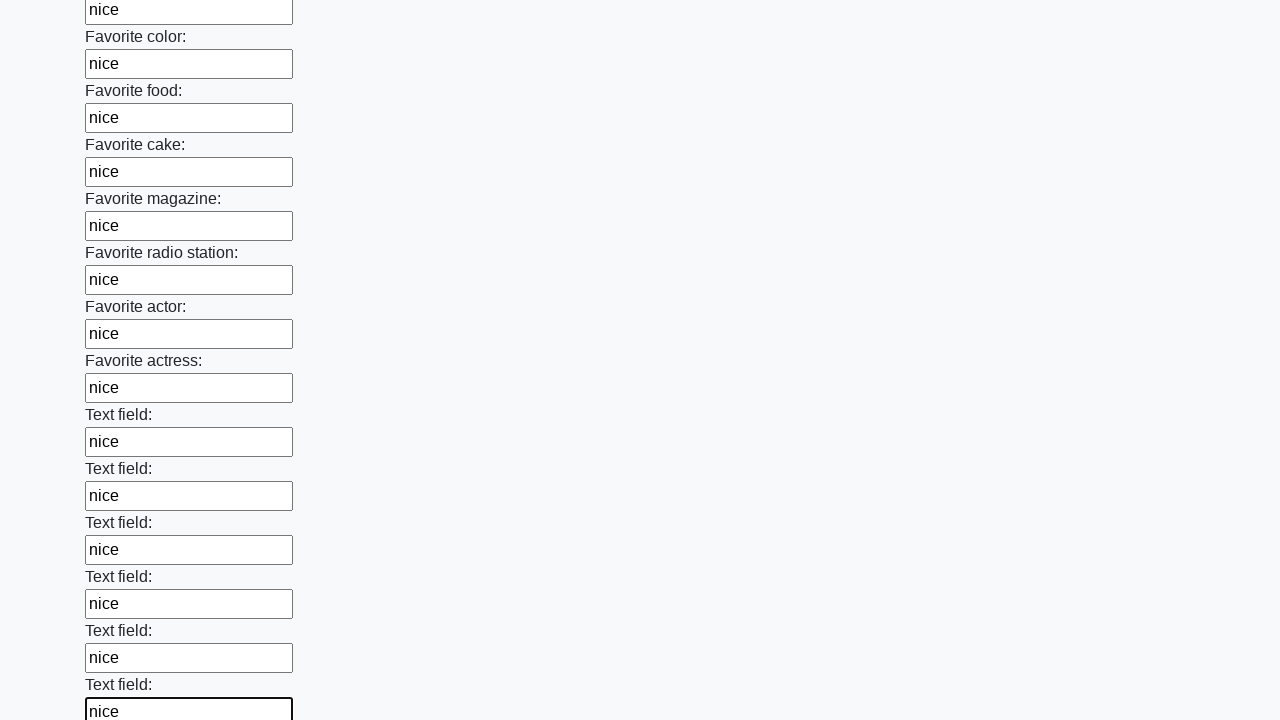

Filled input field with 'nice' on input >> nth=32
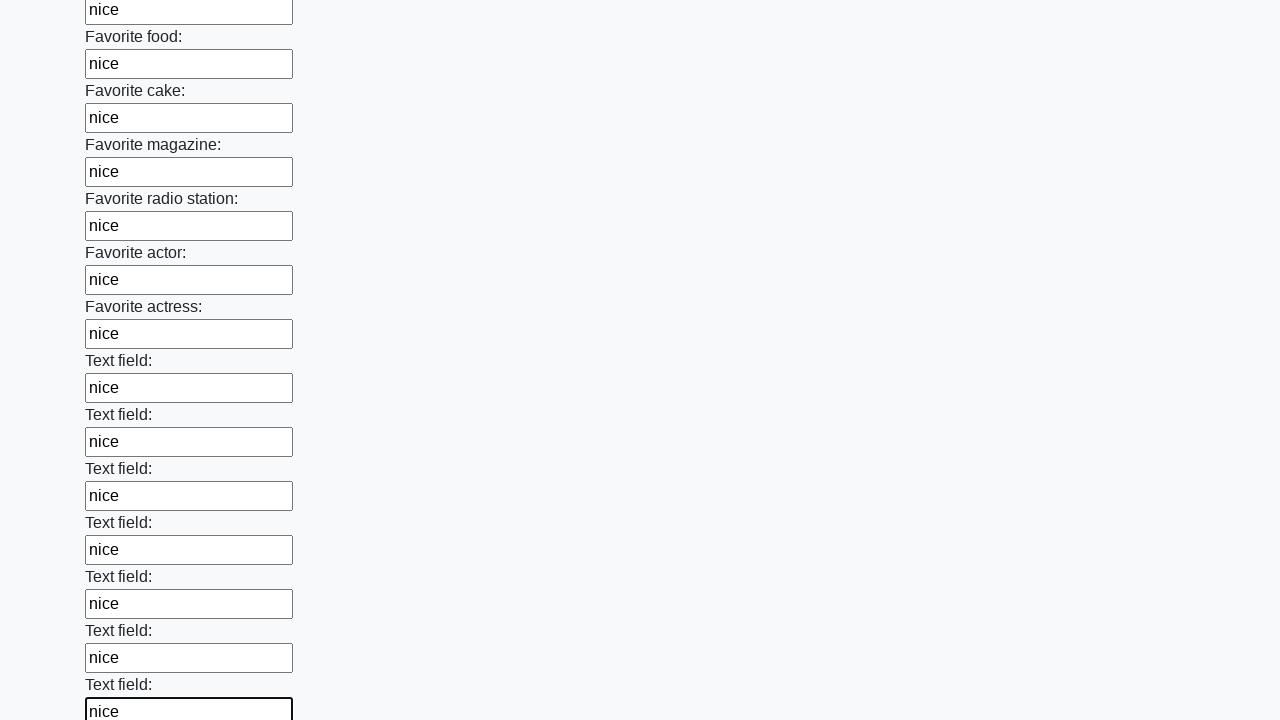

Filled input field with 'nice' on input >> nth=33
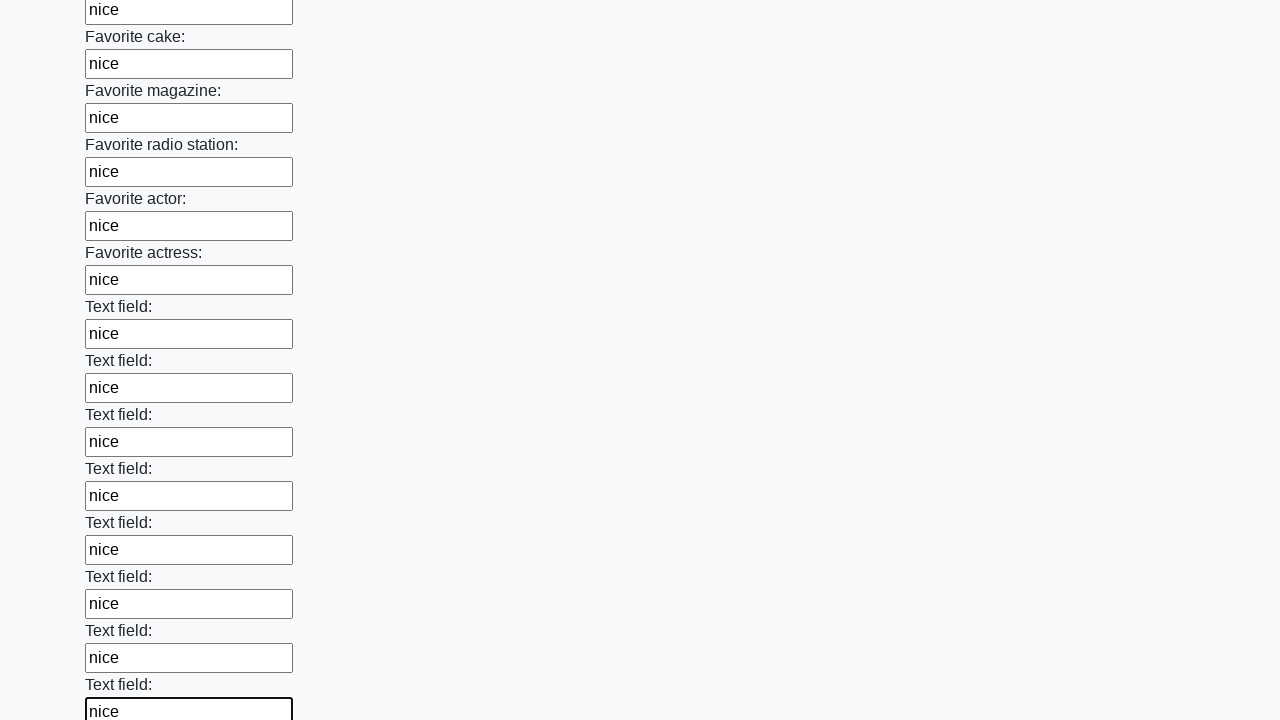

Filled input field with 'nice' on input >> nth=34
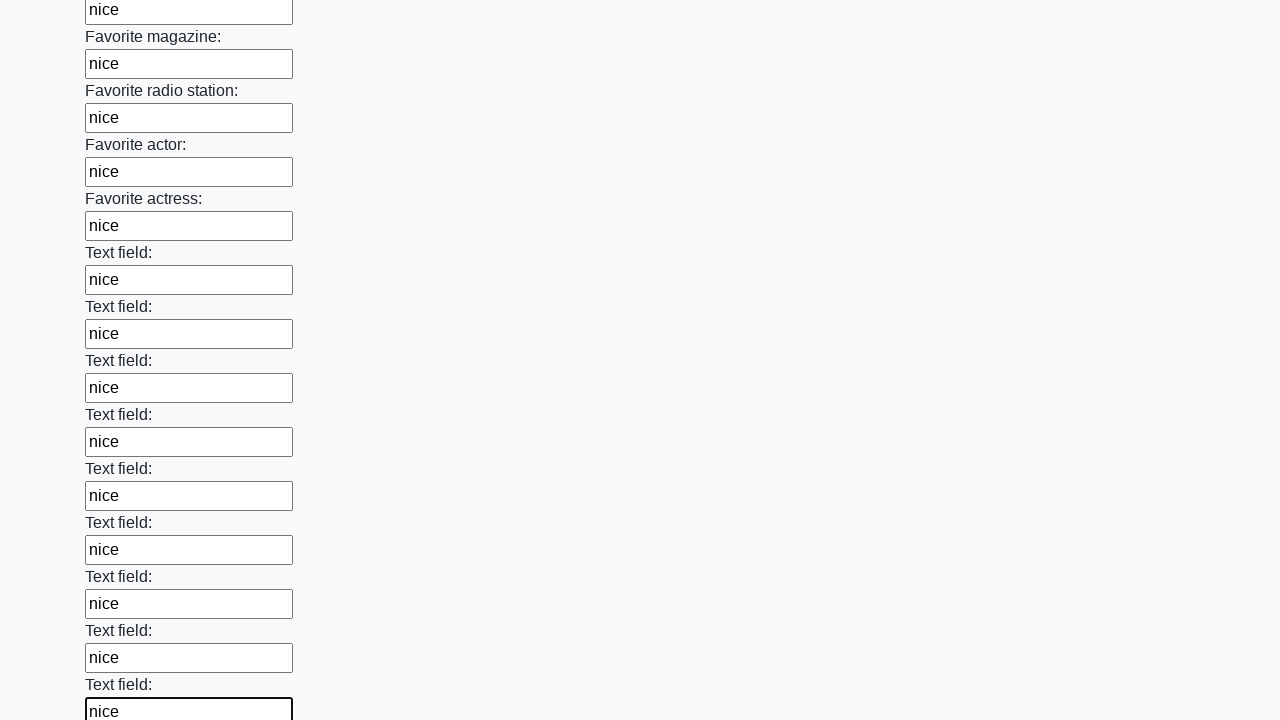

Filled input field with 'nice' on input >> nth=35
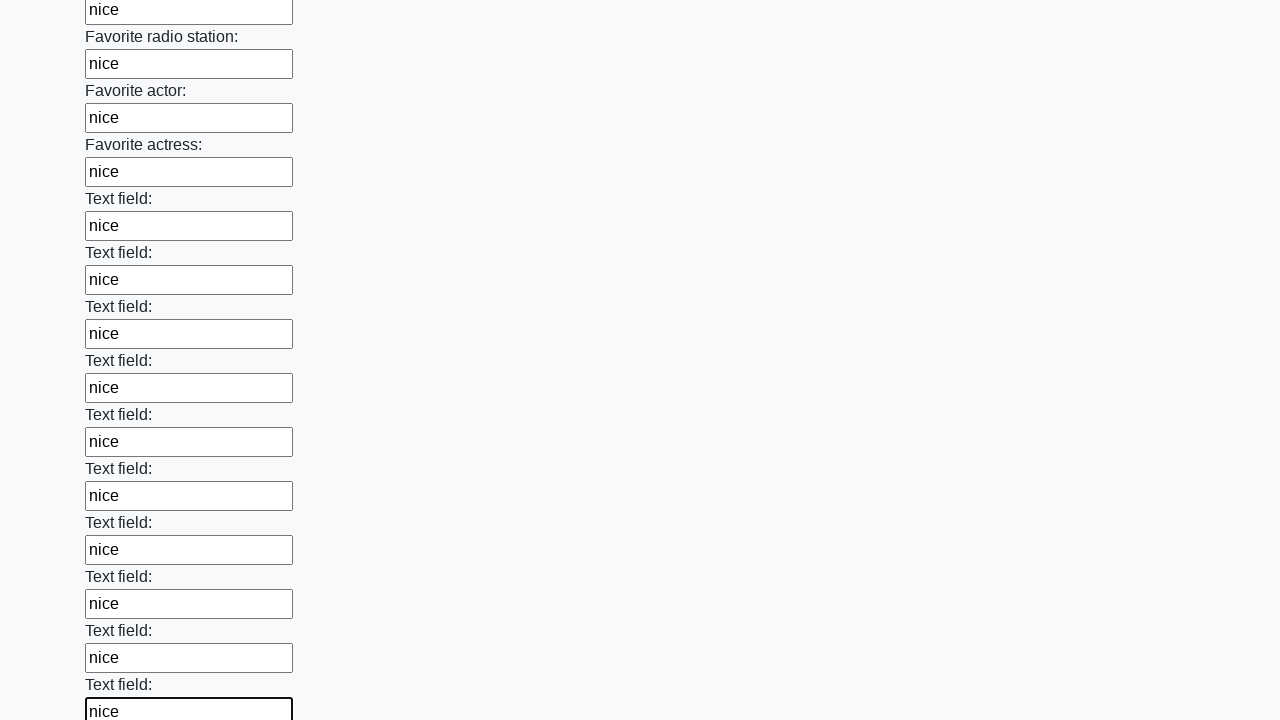

Filled input field with 'nice' on input >> nth=36
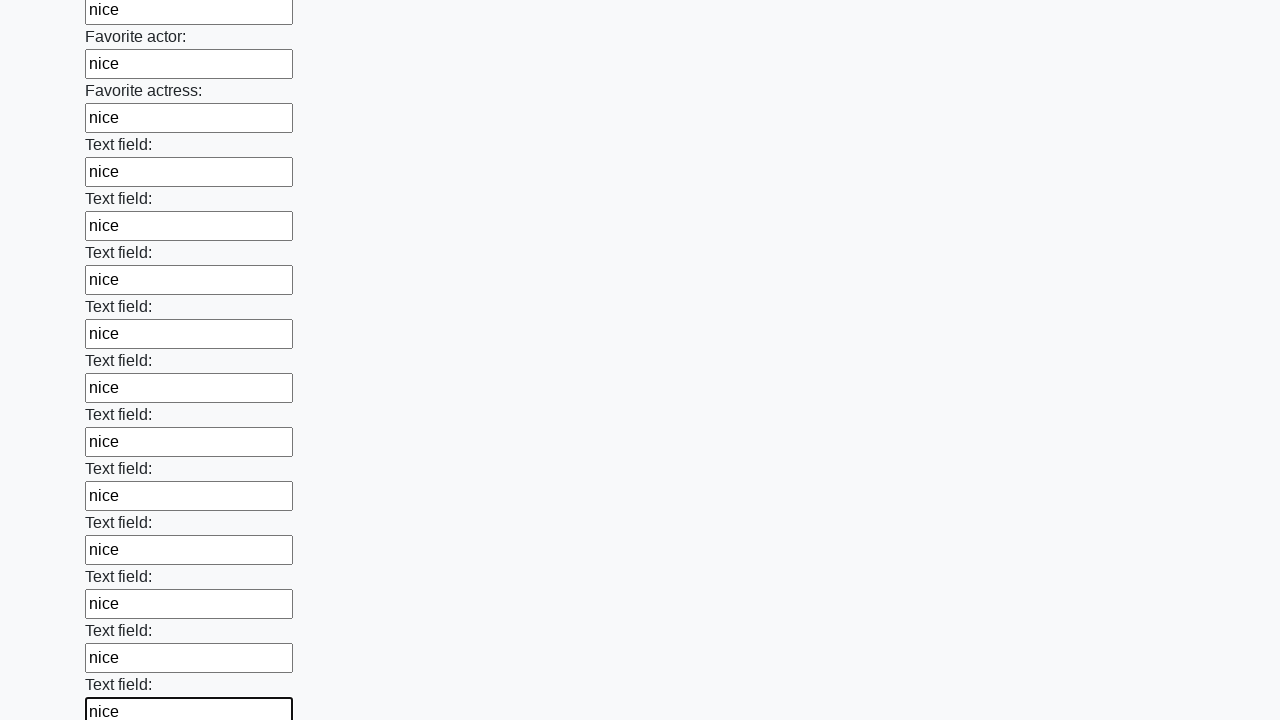

Filled input field with 'nice' on input >> nth=37
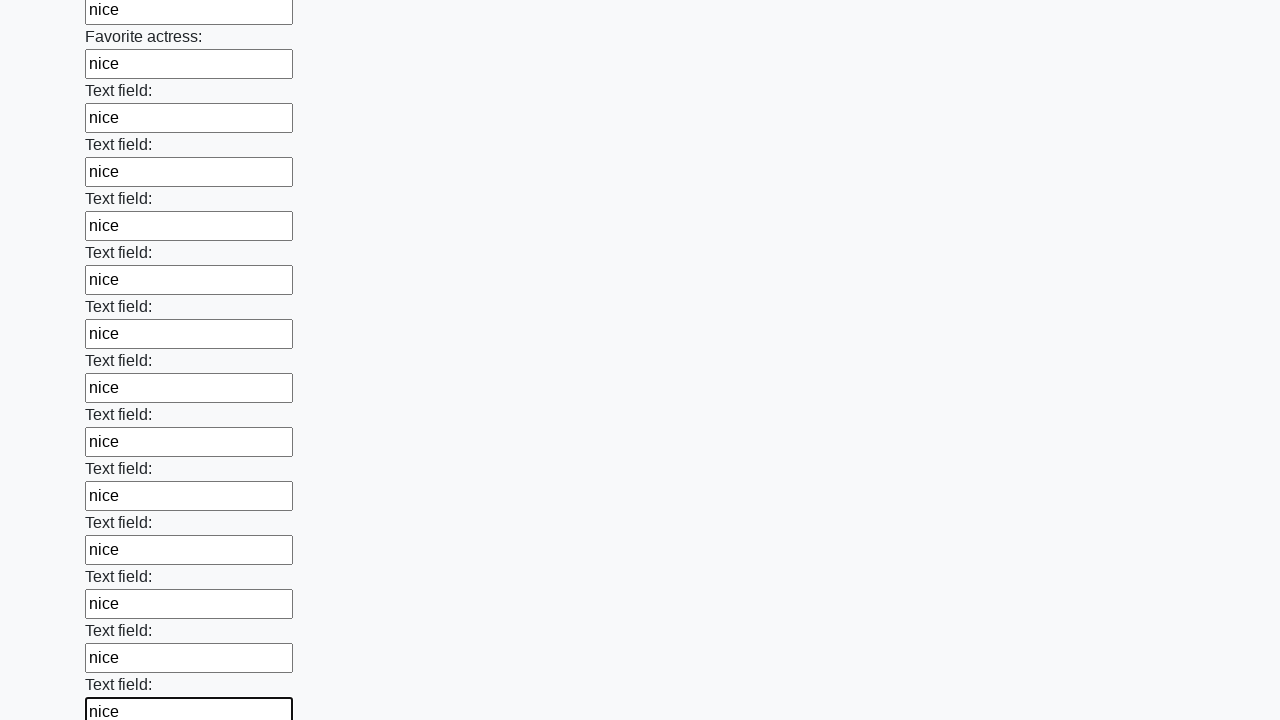

Filled input field with 'nice' on input >> nth=38
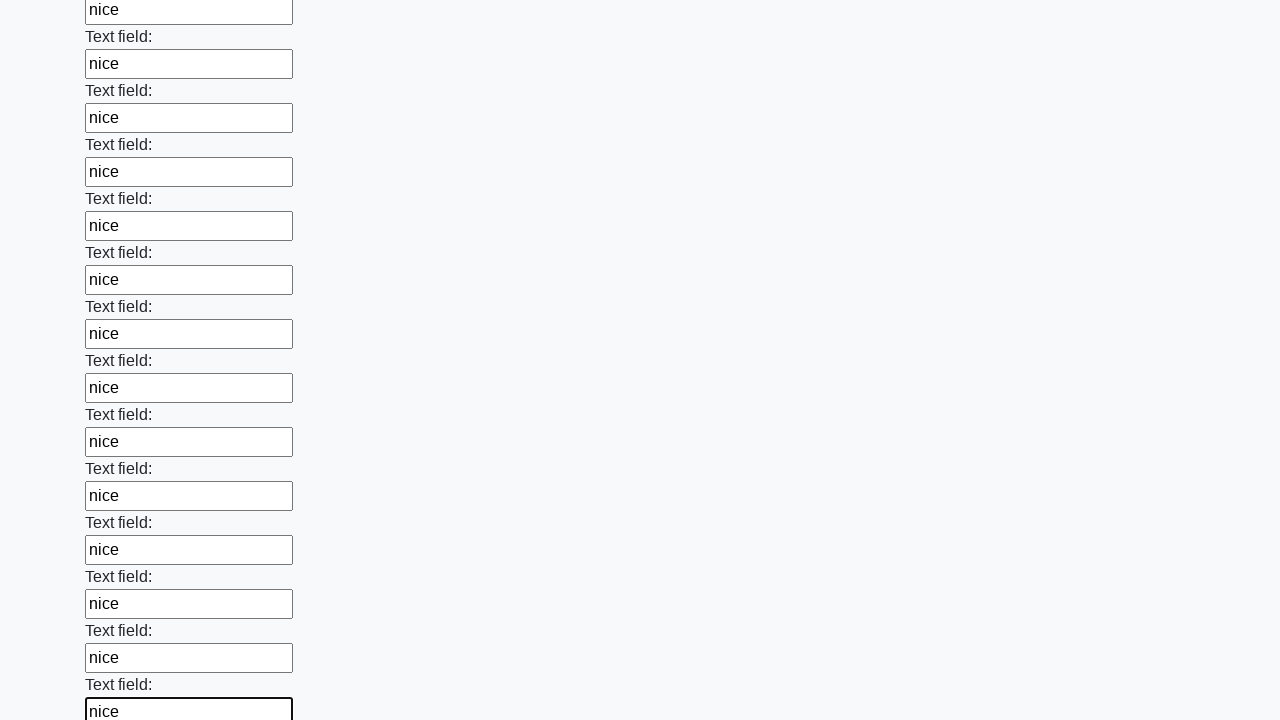

Filled input field with 'nice' on input >> nth=39
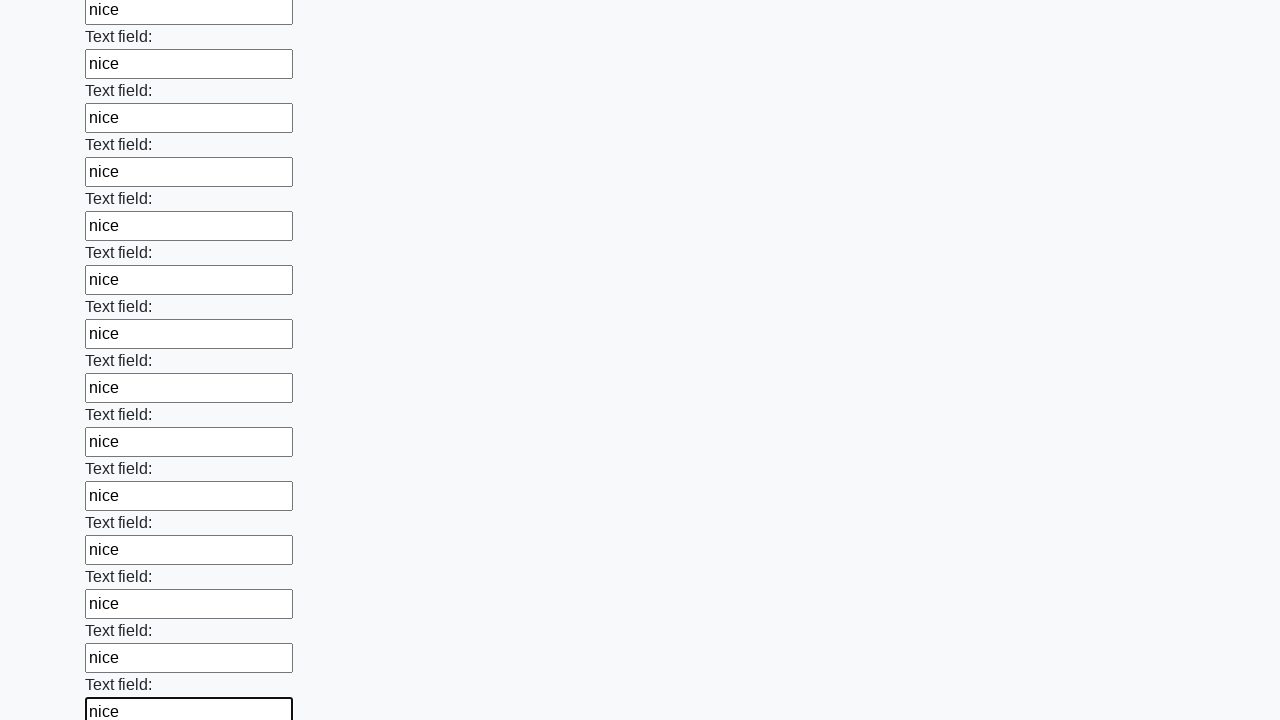

Filled input field with 'nice' on input >> nth=40
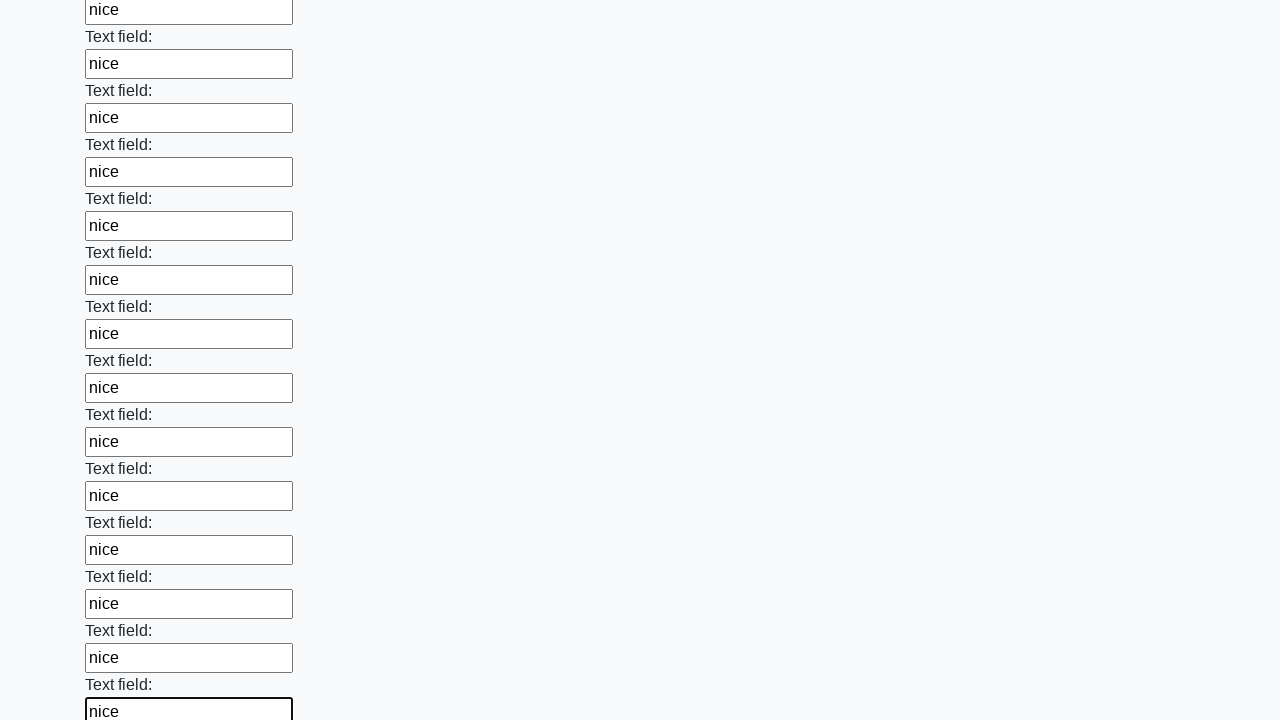

Filled input field with 'nice' on input >> nth=41
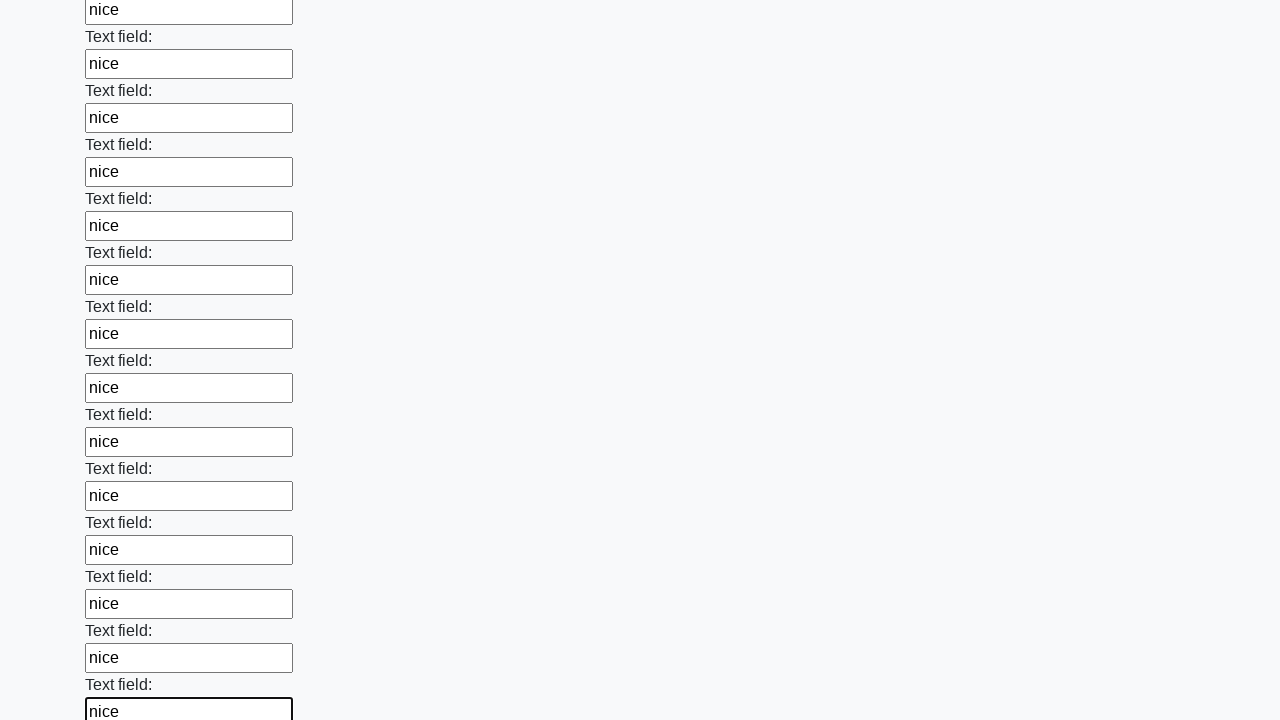

Filled input field with 'nice' on input >> nth=42
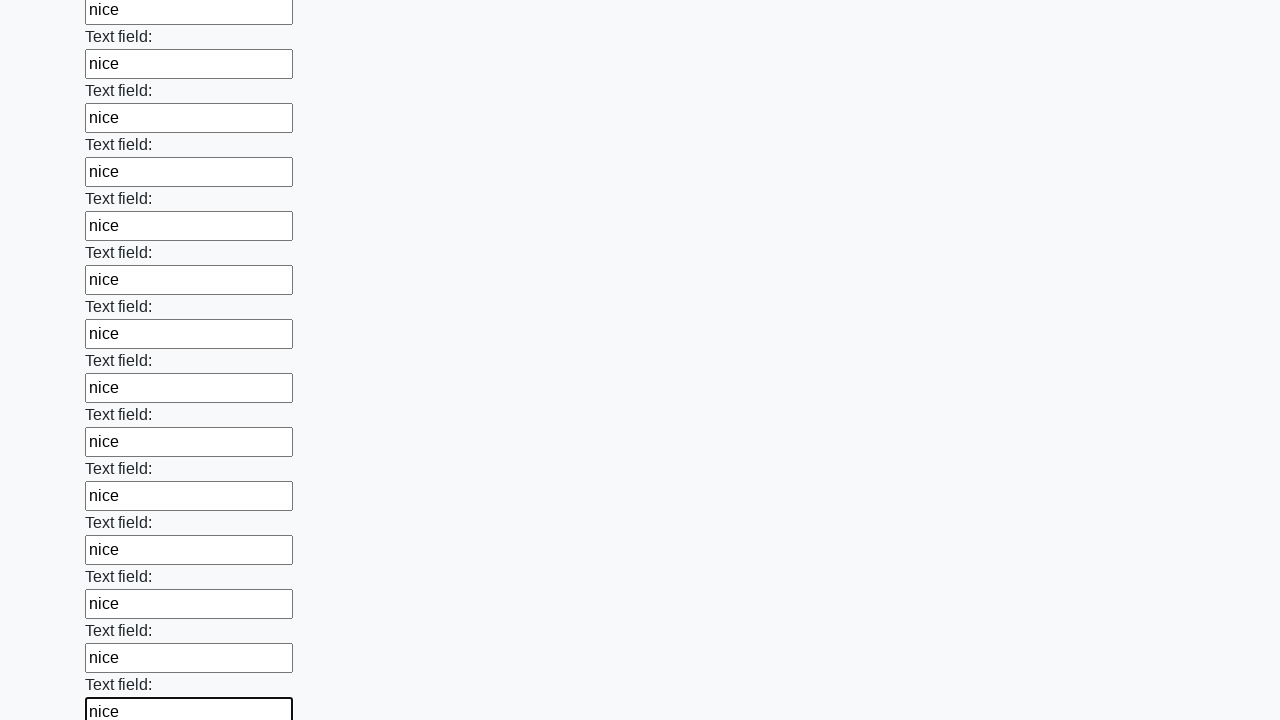

Filled input field with 'nice' on input >> nth=43
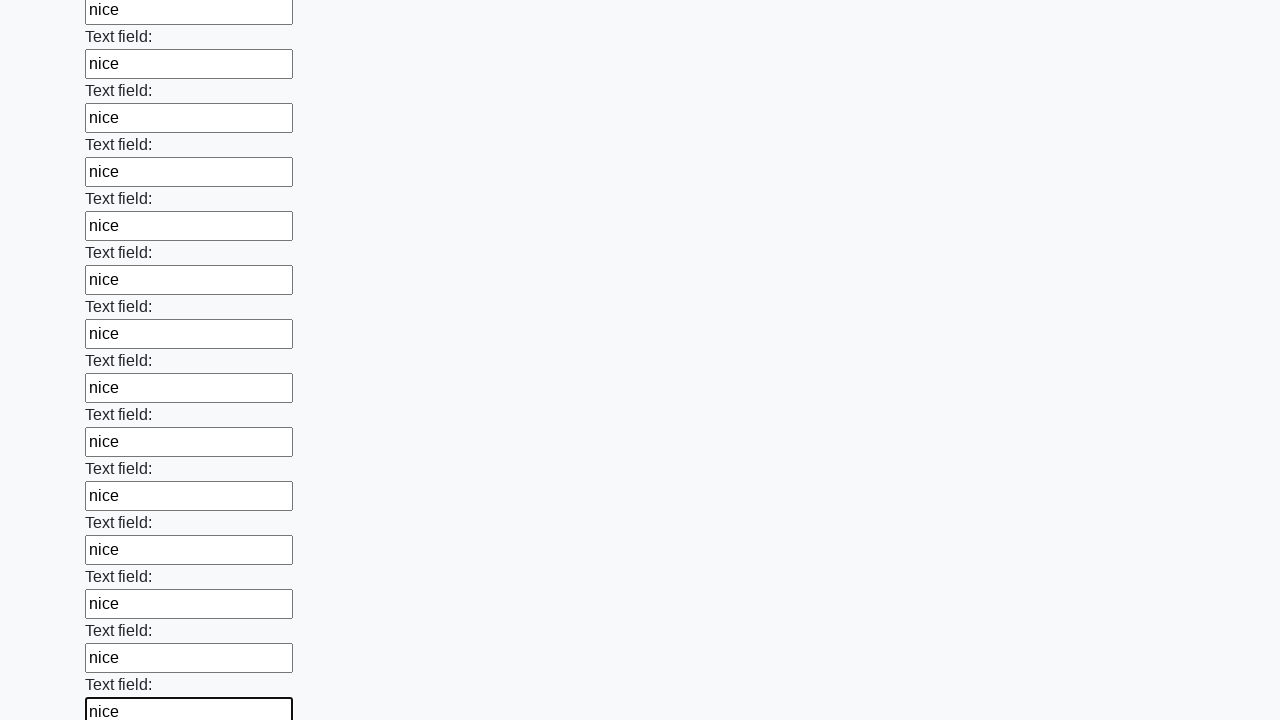

Filled input field with 'nice' on input >> nth=44
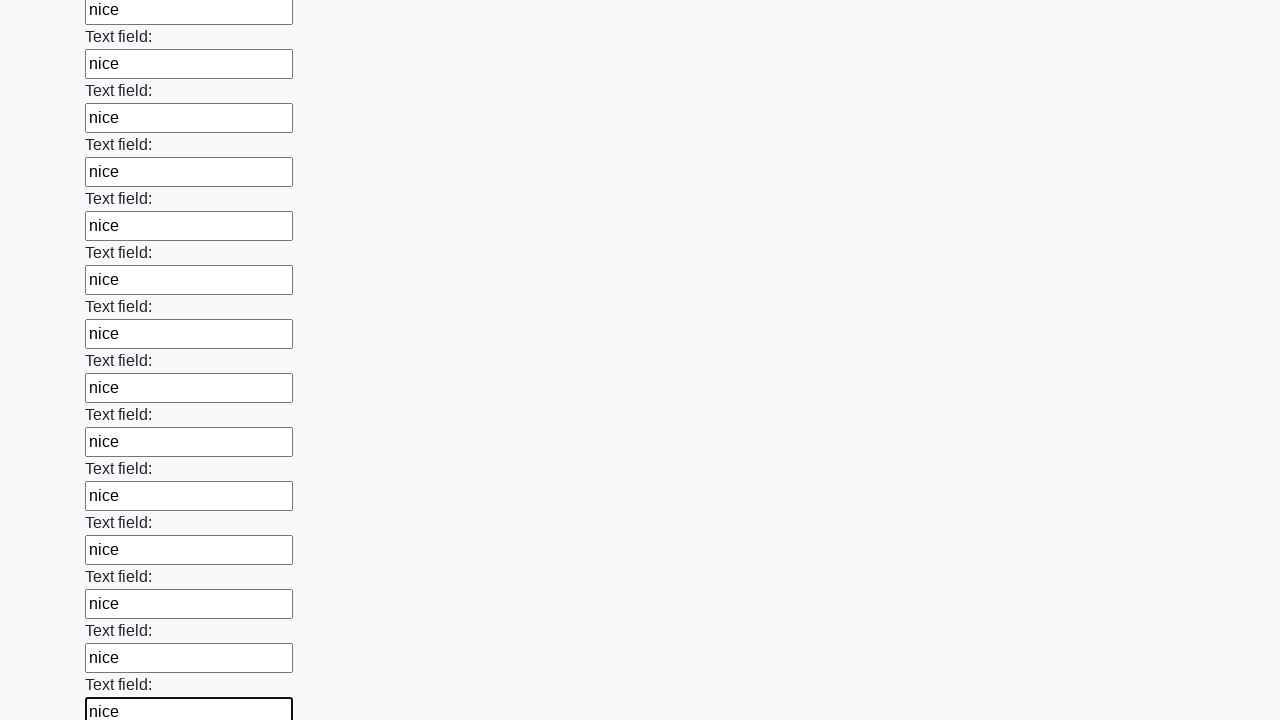

Filled input field with 'nice' on input >> nth=45
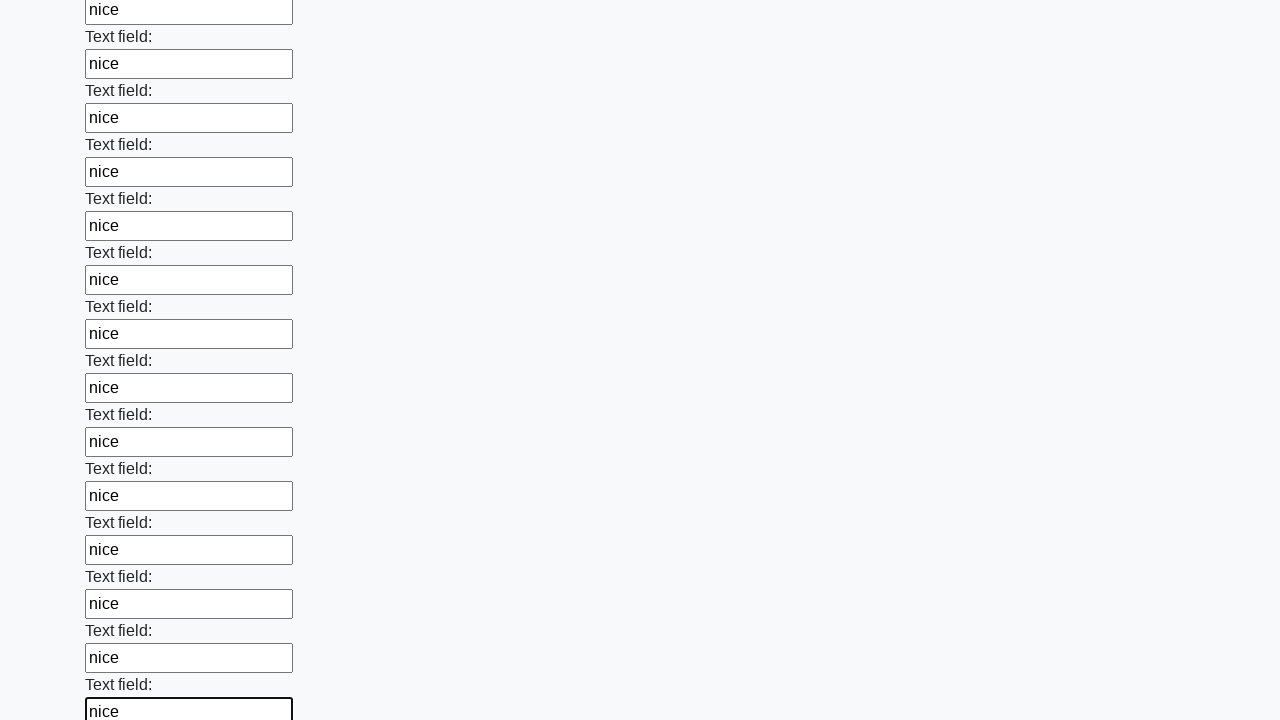

Filled input field with 'nice' on input >> nth=46
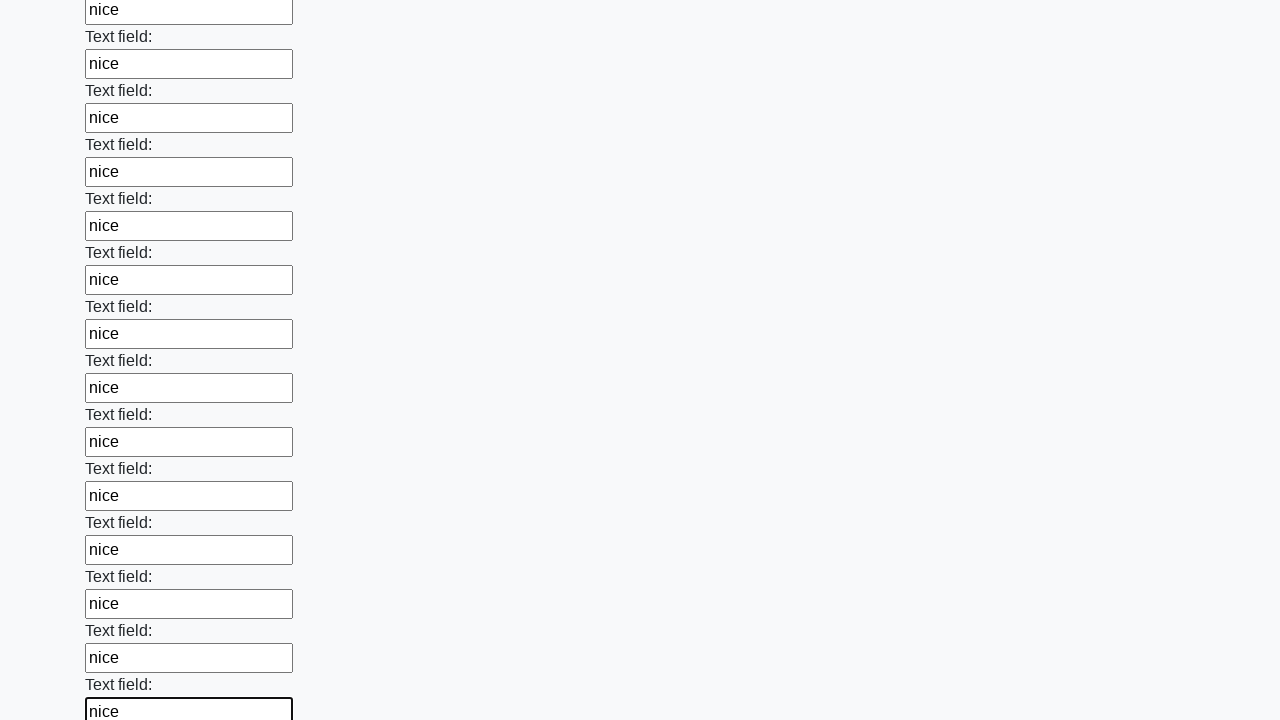

Filled input field with 'nice' on input >> nth=47
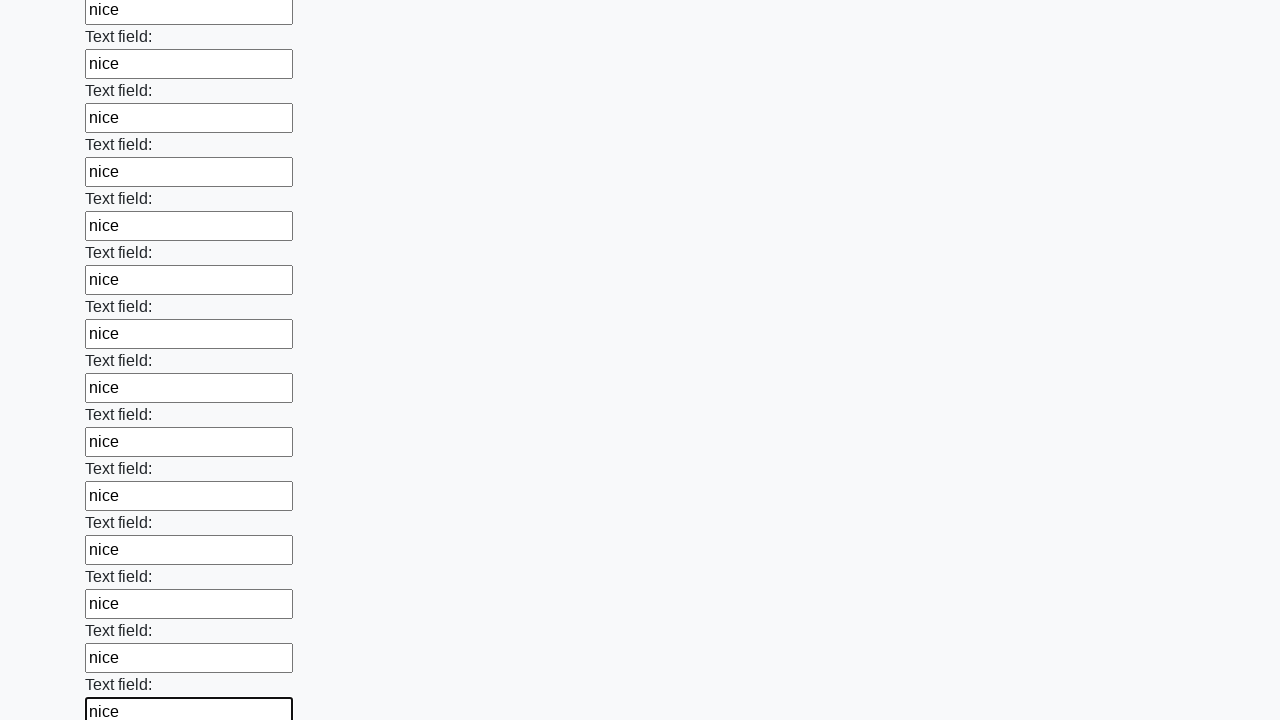

Filled input field with 'nice' on input >> nth=48
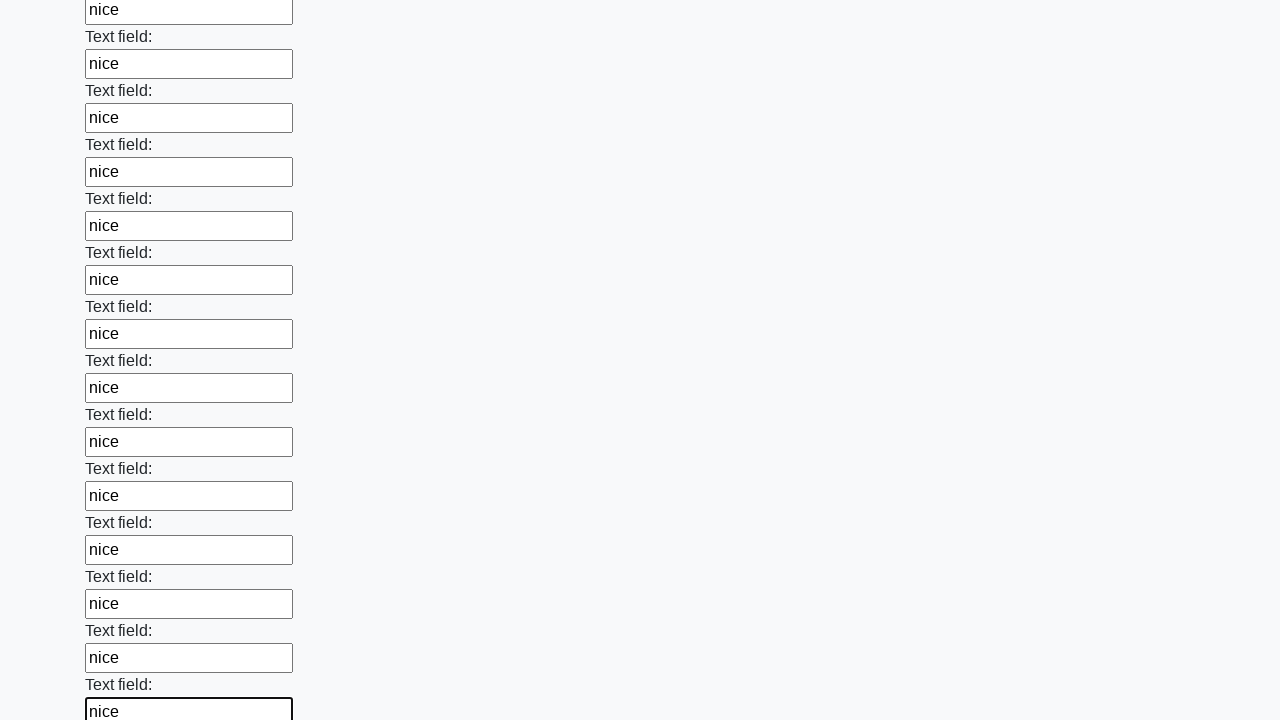

Filled input field with 'nice' on input >> nth=49
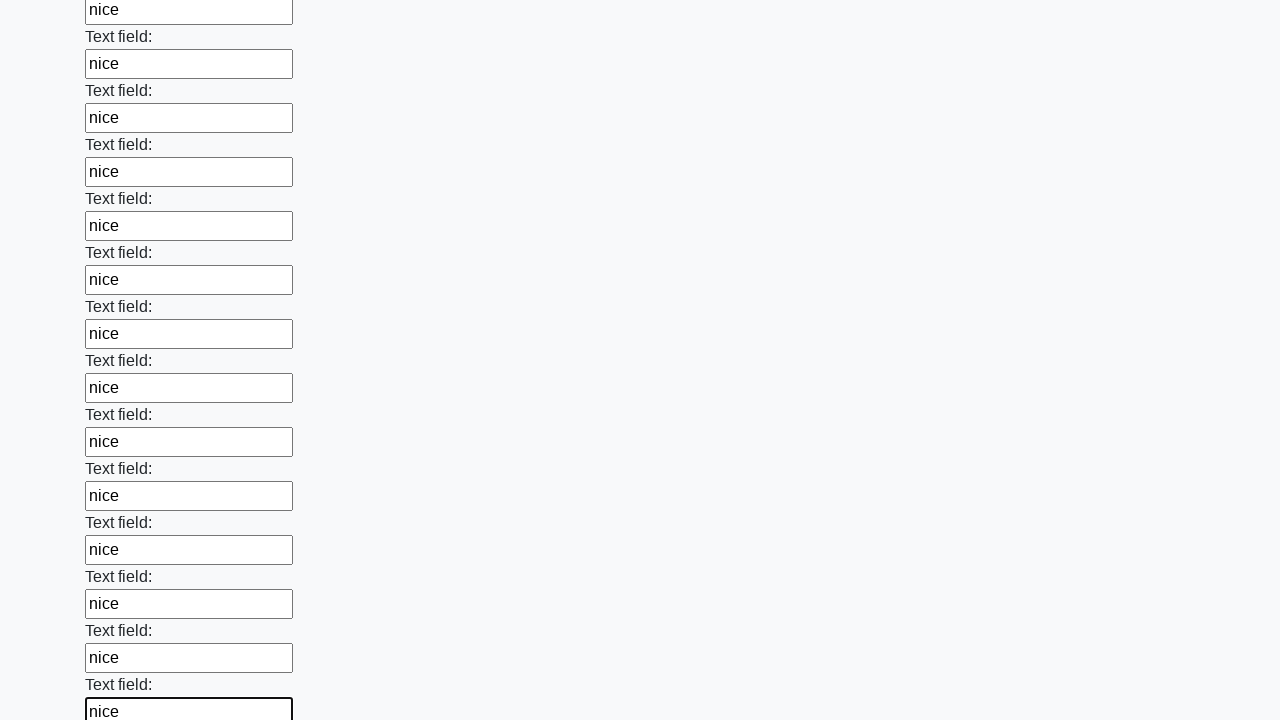

Filled input field with 'nice' on input >> nth=50
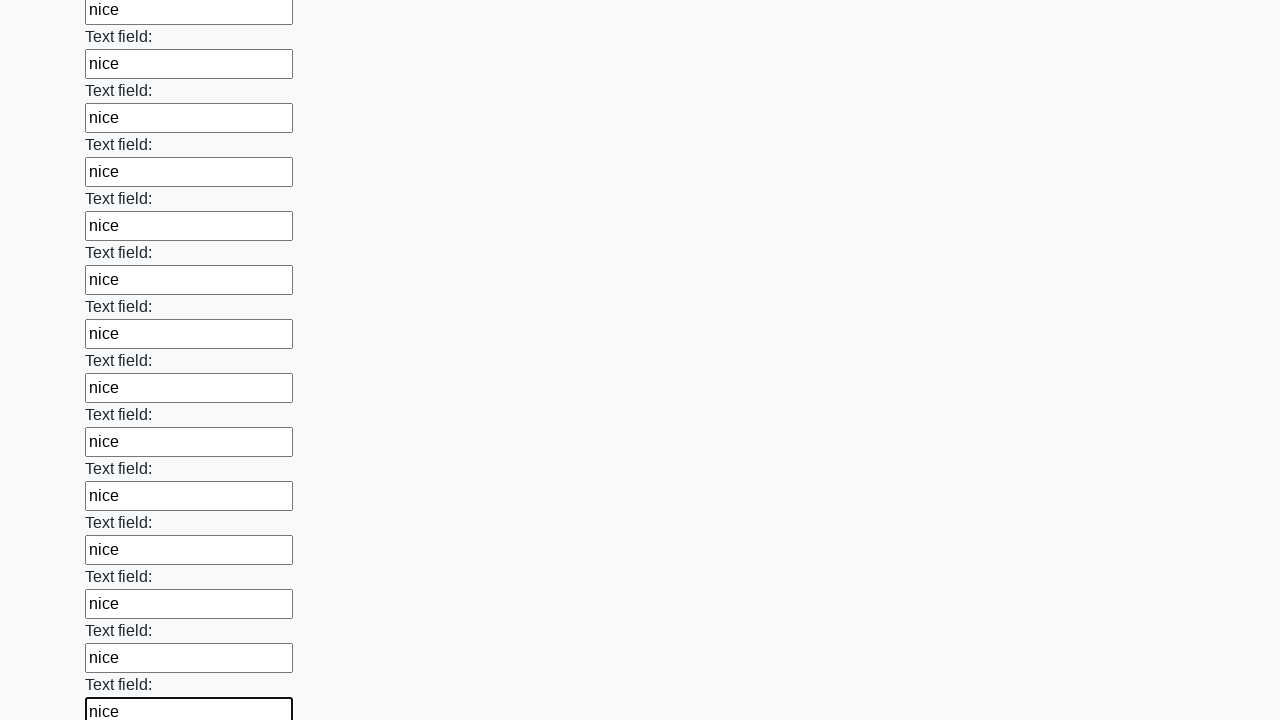

Filled input field with 'nice' on input >> nth=51
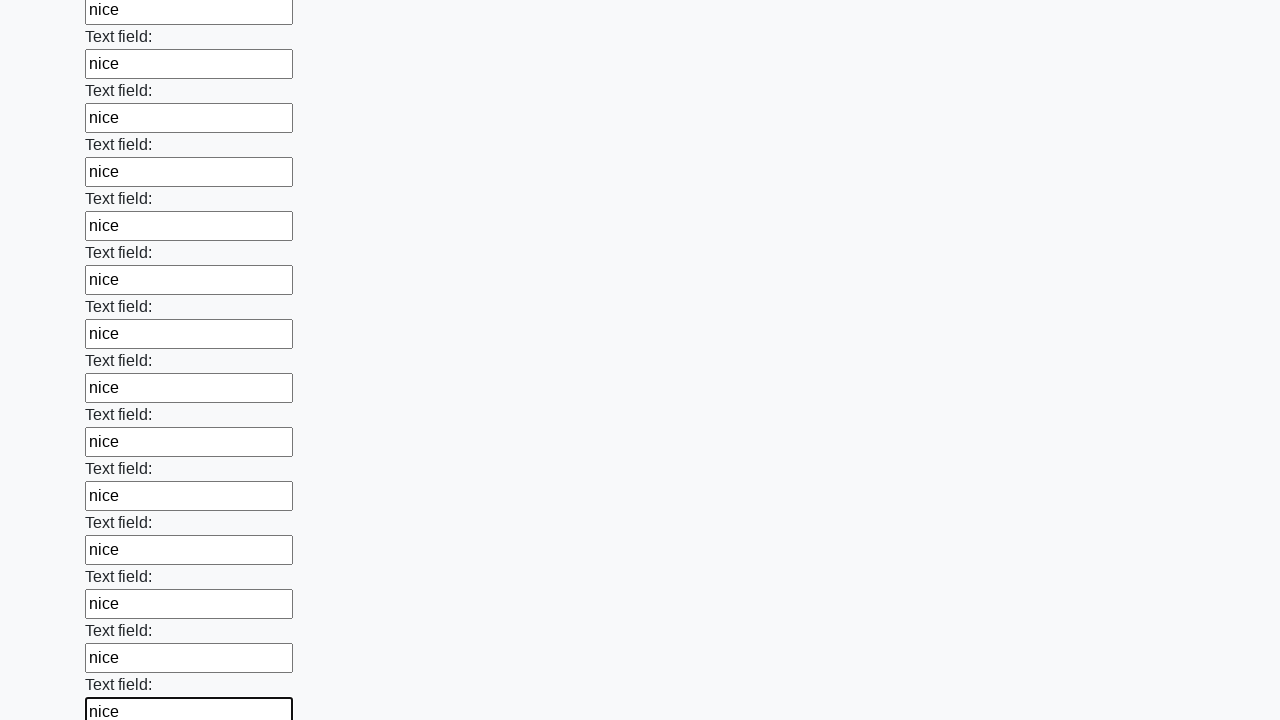

Filled input field with 'nice' on input >> nth=52
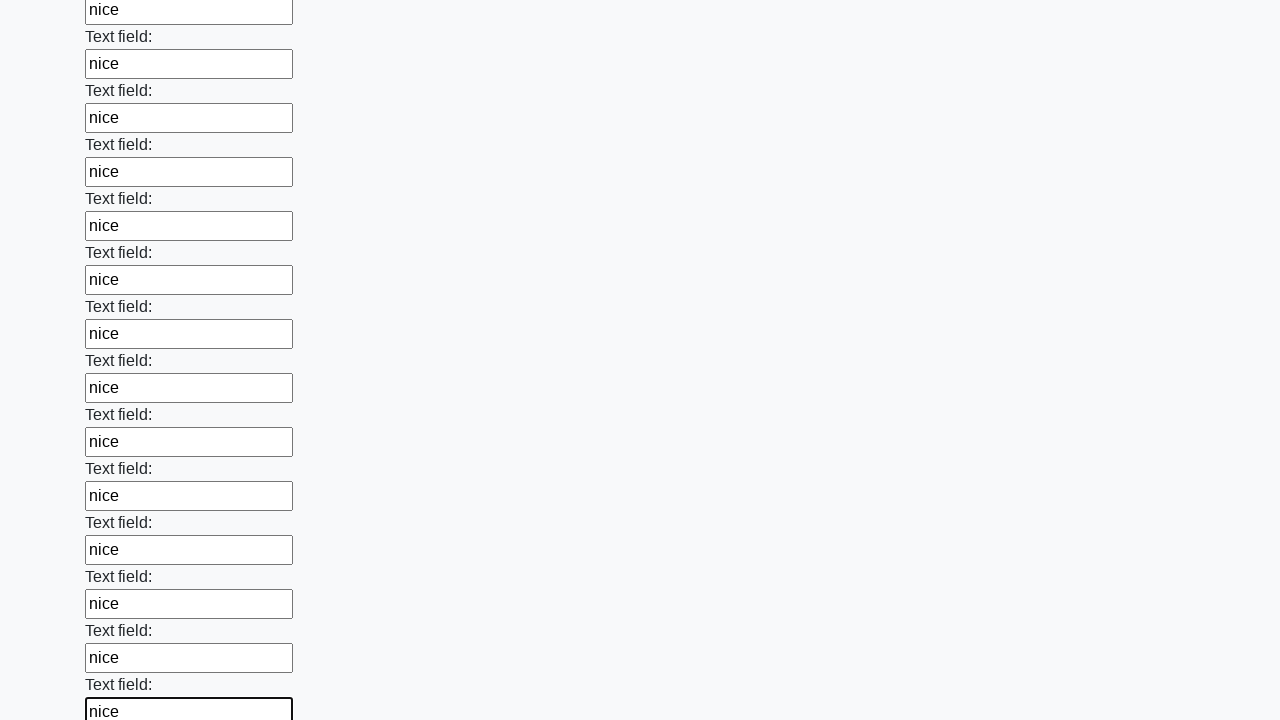

Filled input field with 'nice' on input >> nth=53
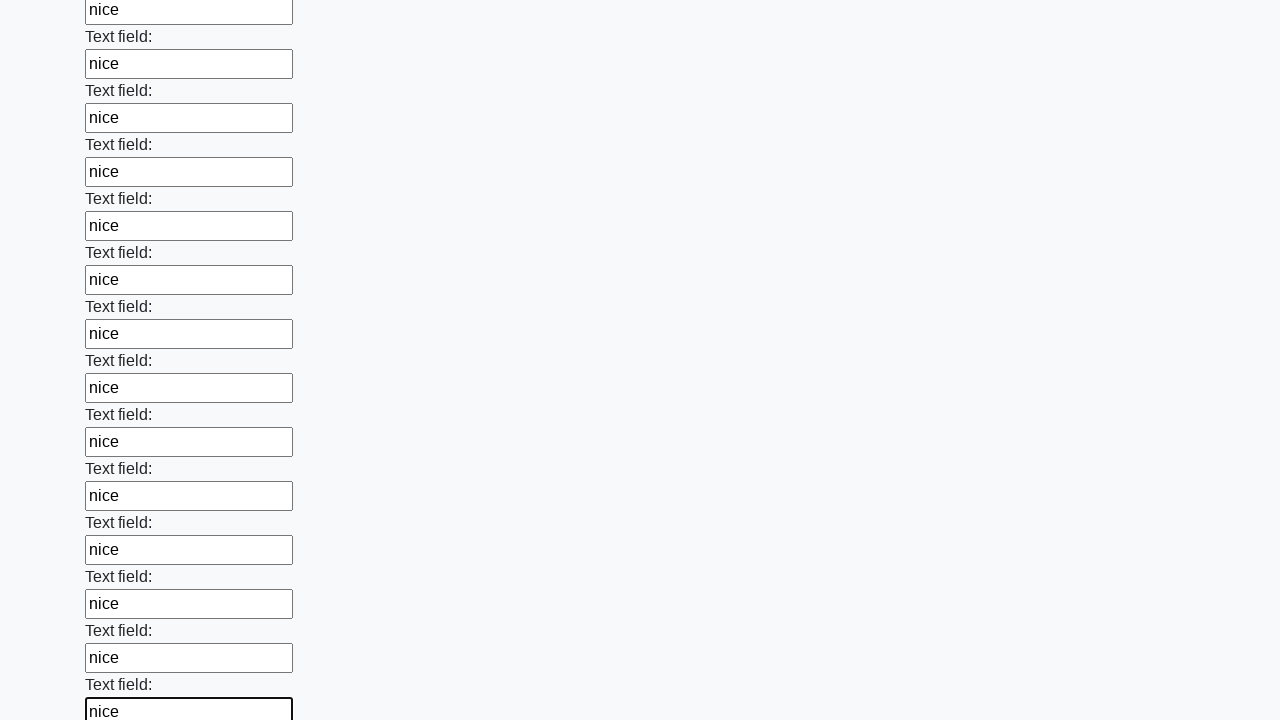

Filled input field with 'nice' on input >> nth=54
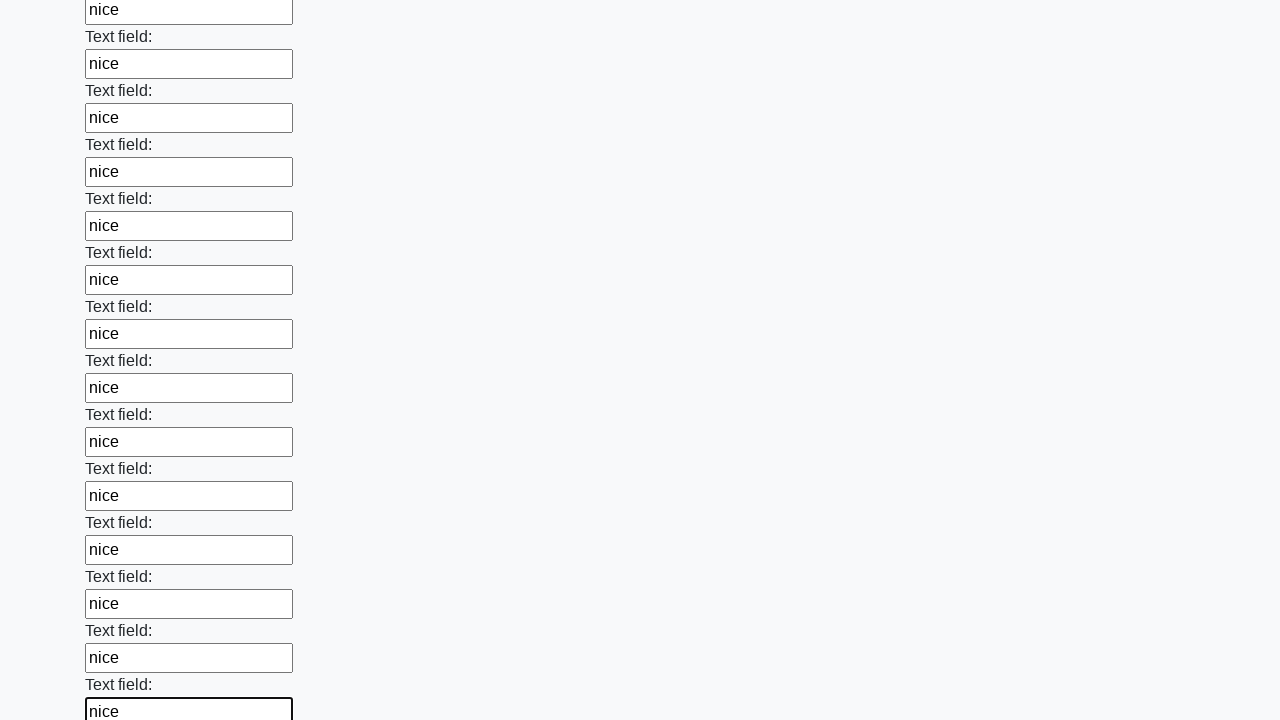

Filled input field with 'nice' on input >> nth=55
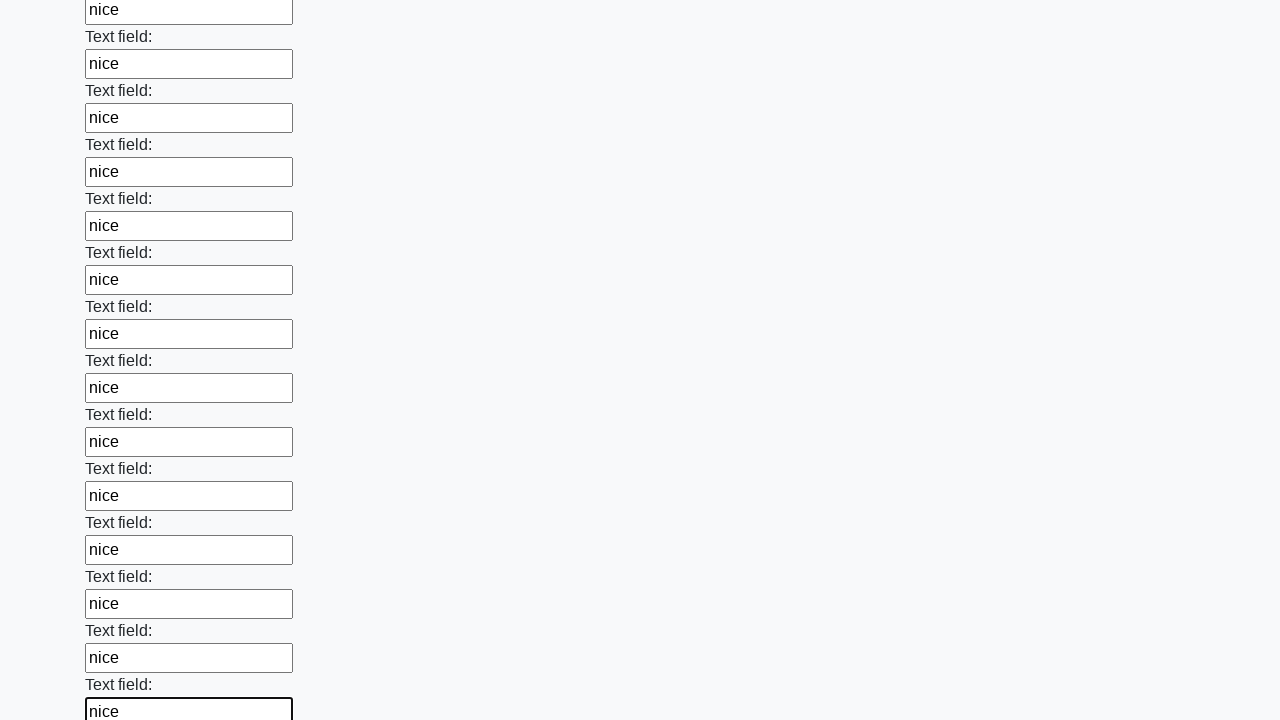

Filled input field with 'nice' on input >> nth=56
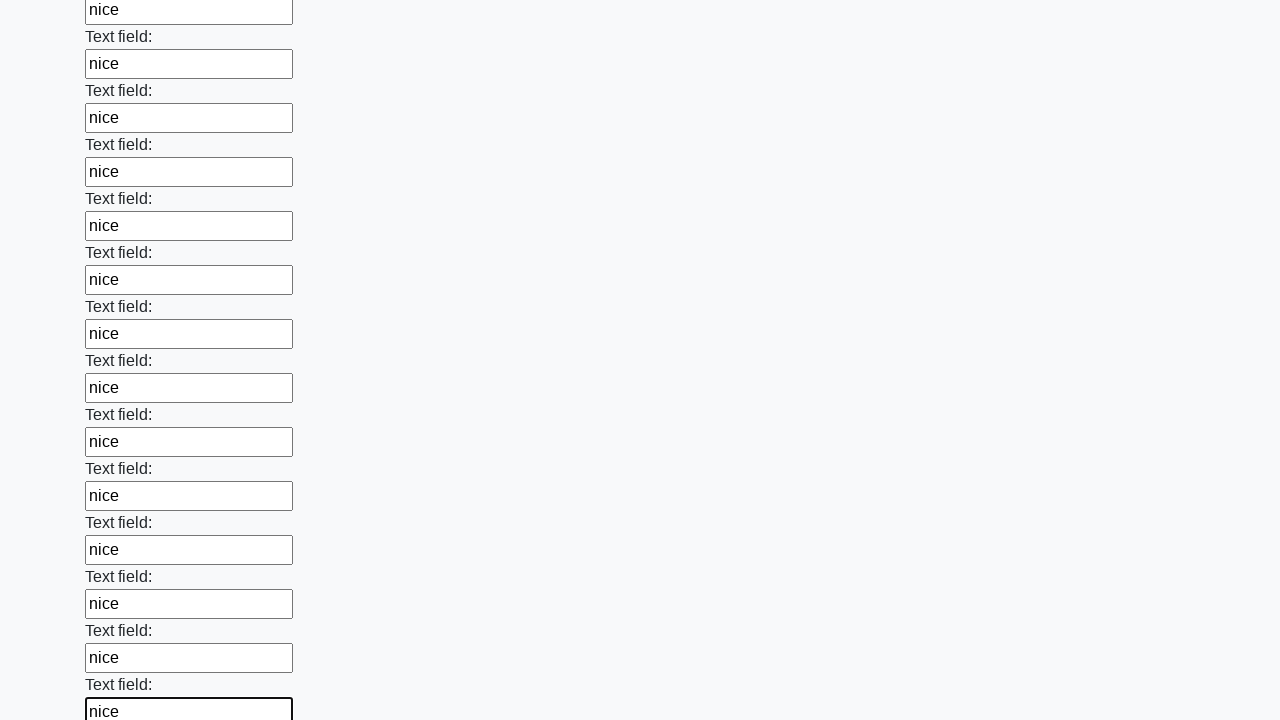

Filled input field with 'nice' on input >> nth=57
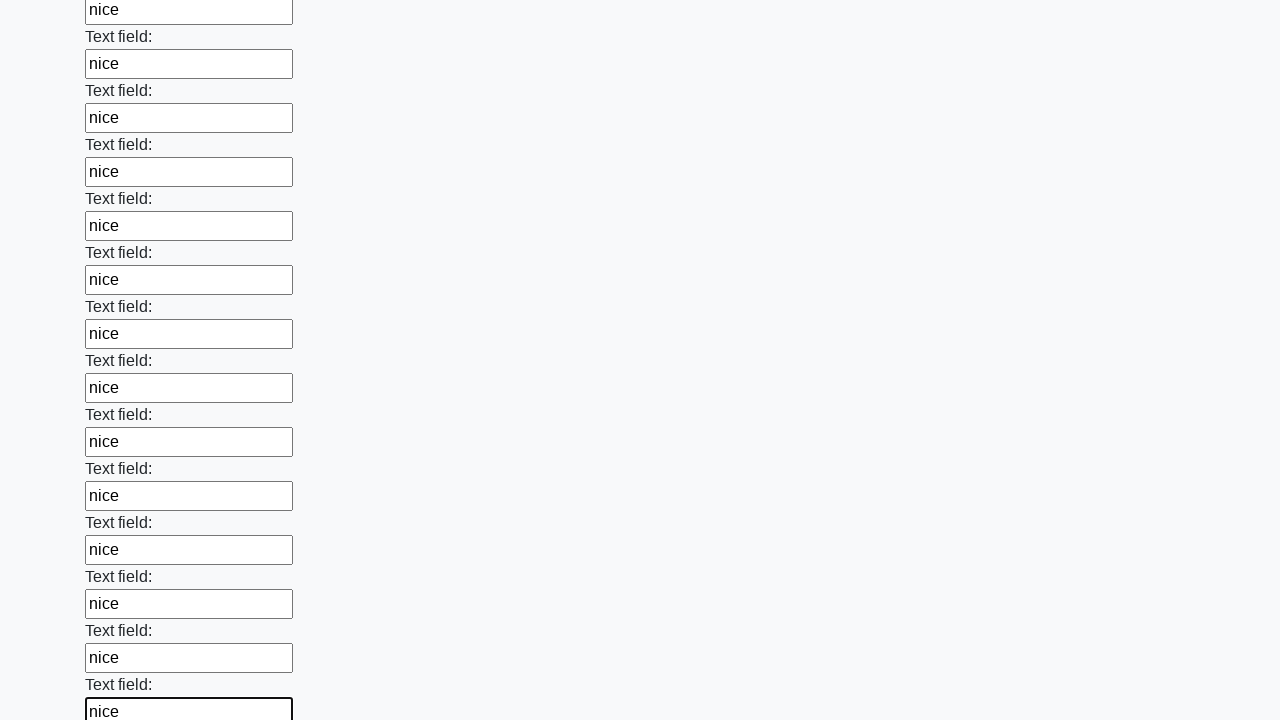

Filled input field with 'nice' on input >> nth=58
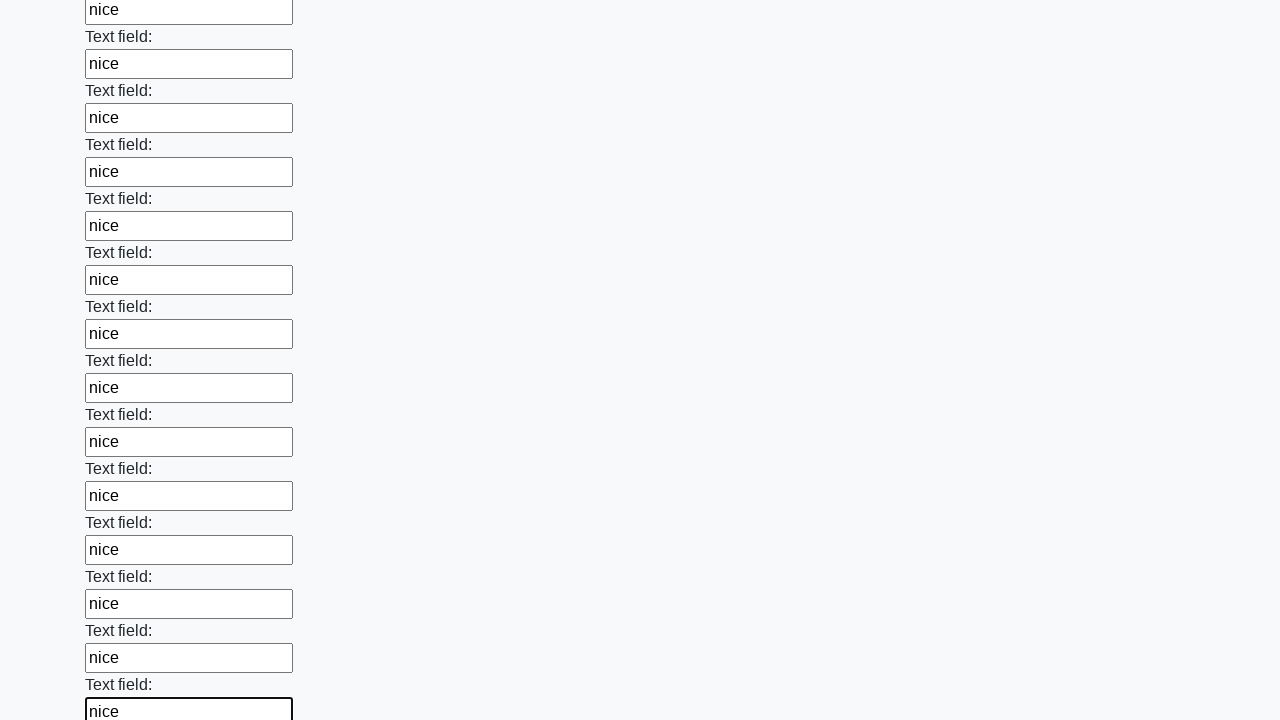

Filled input field with 'nice' on input >> nth=59
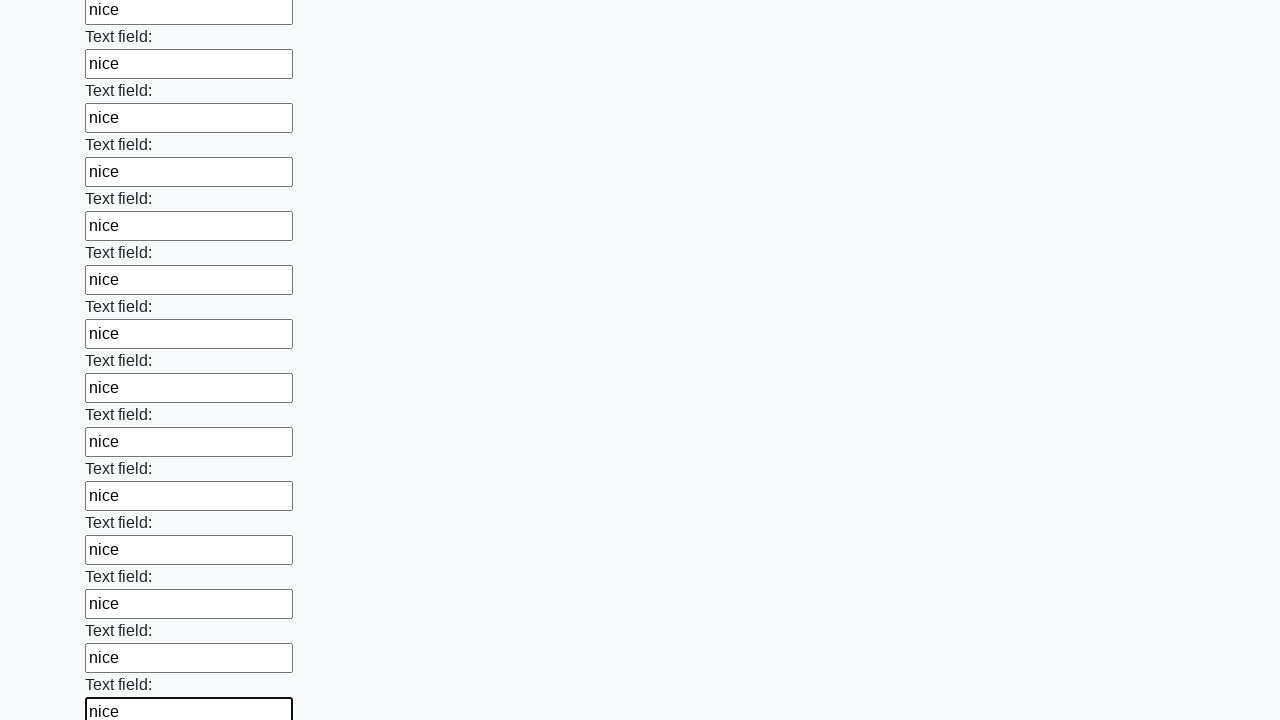

Filled input field with 'nice' on input >> nth=60
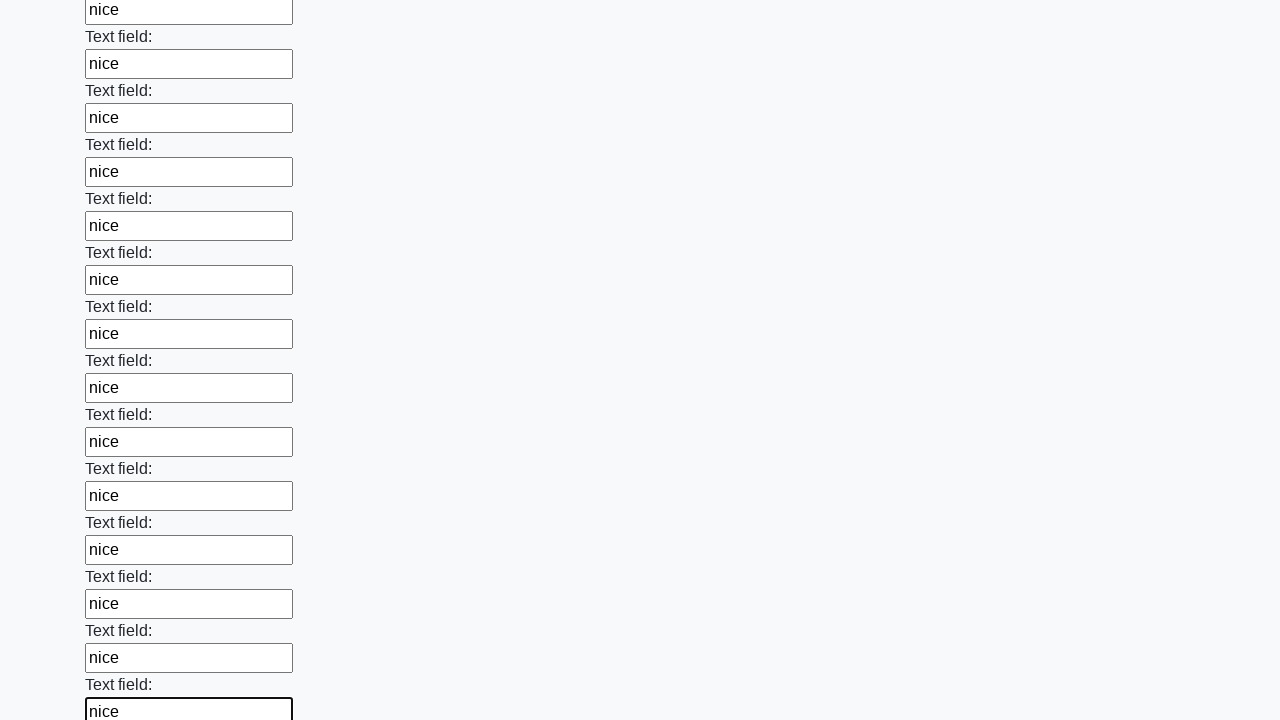

Filled input field with 'nice' on input >> nth=61
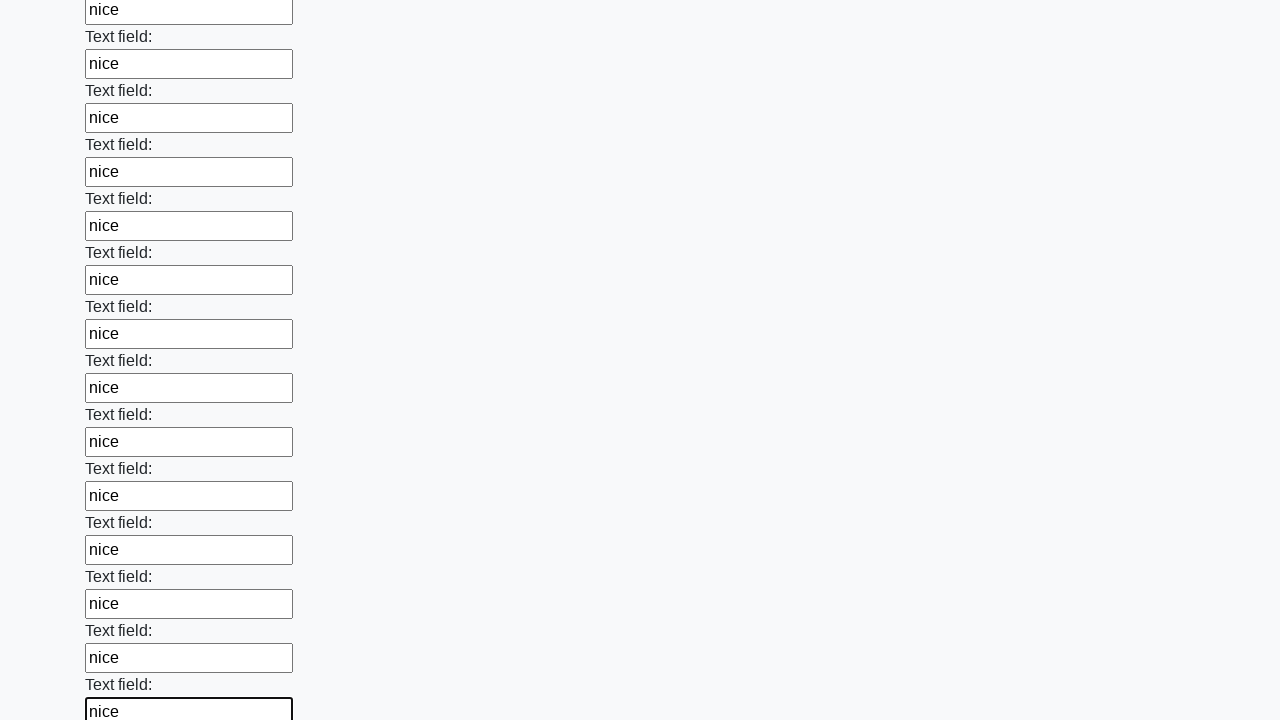

Filled input field with 'nice' on input >> nth=62
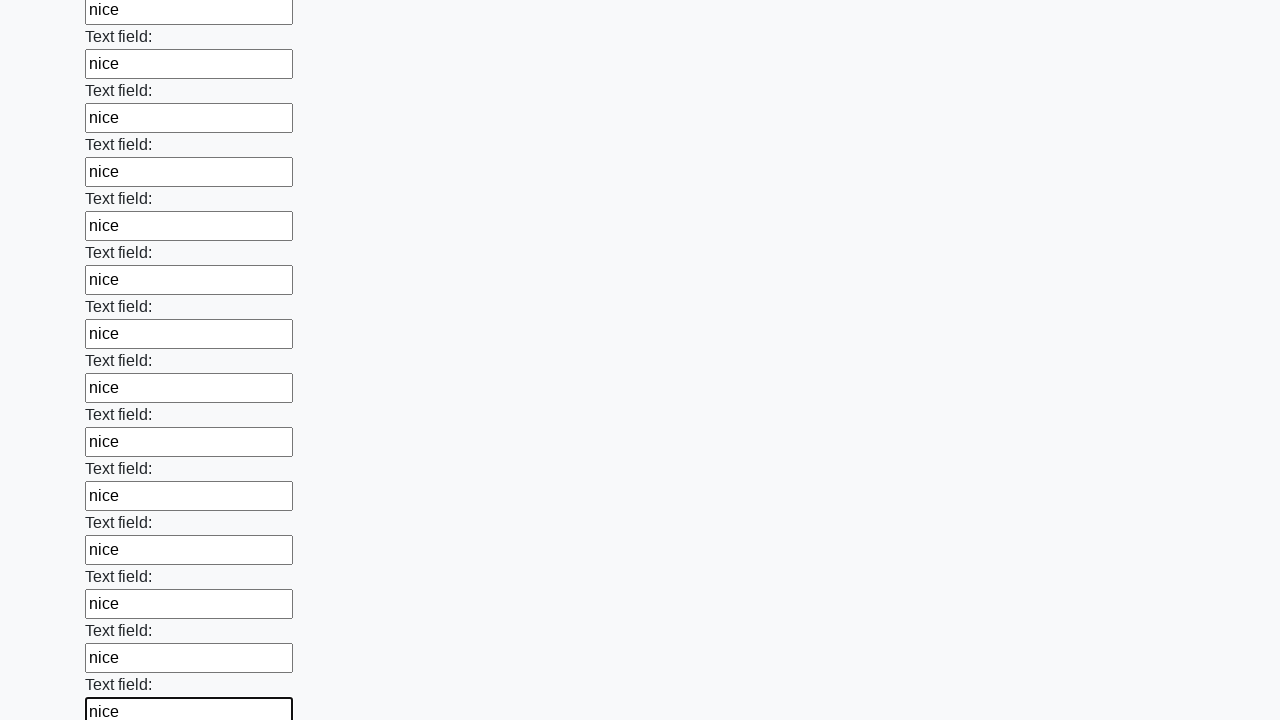

Filled input field with 'nice' on input >> nth=63
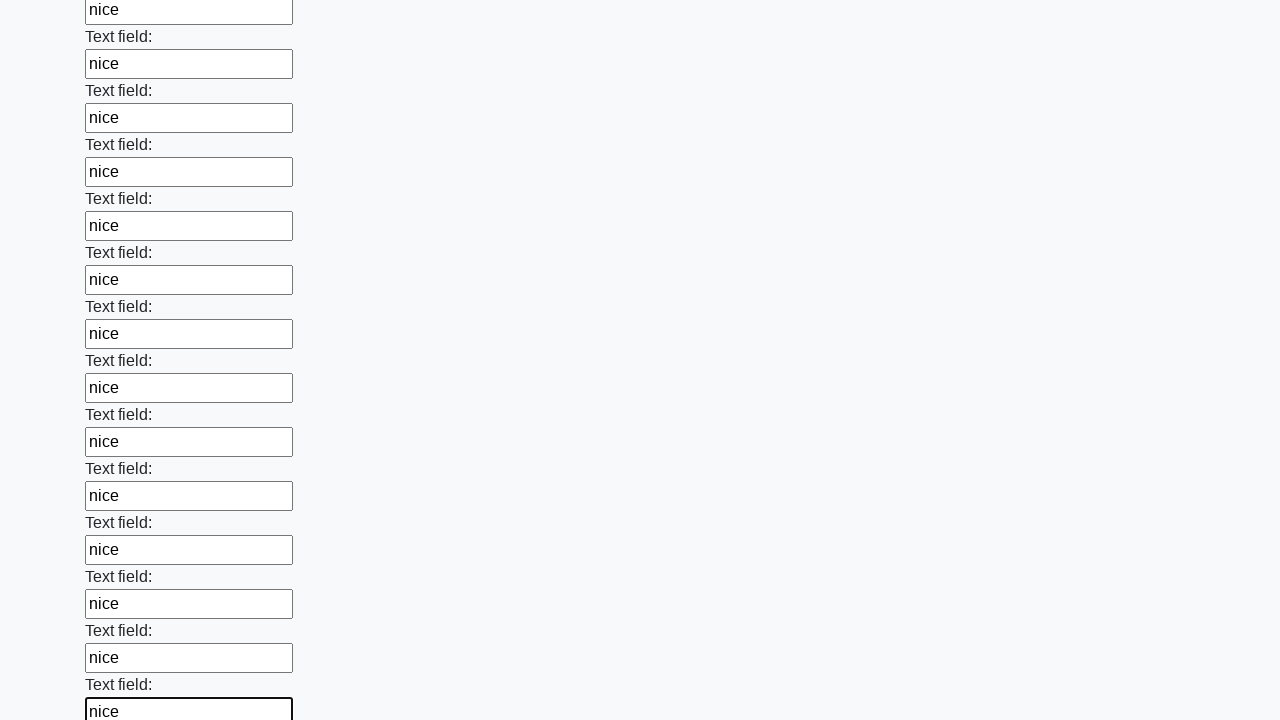

Filled input field with 'nice' on input >> nth=64
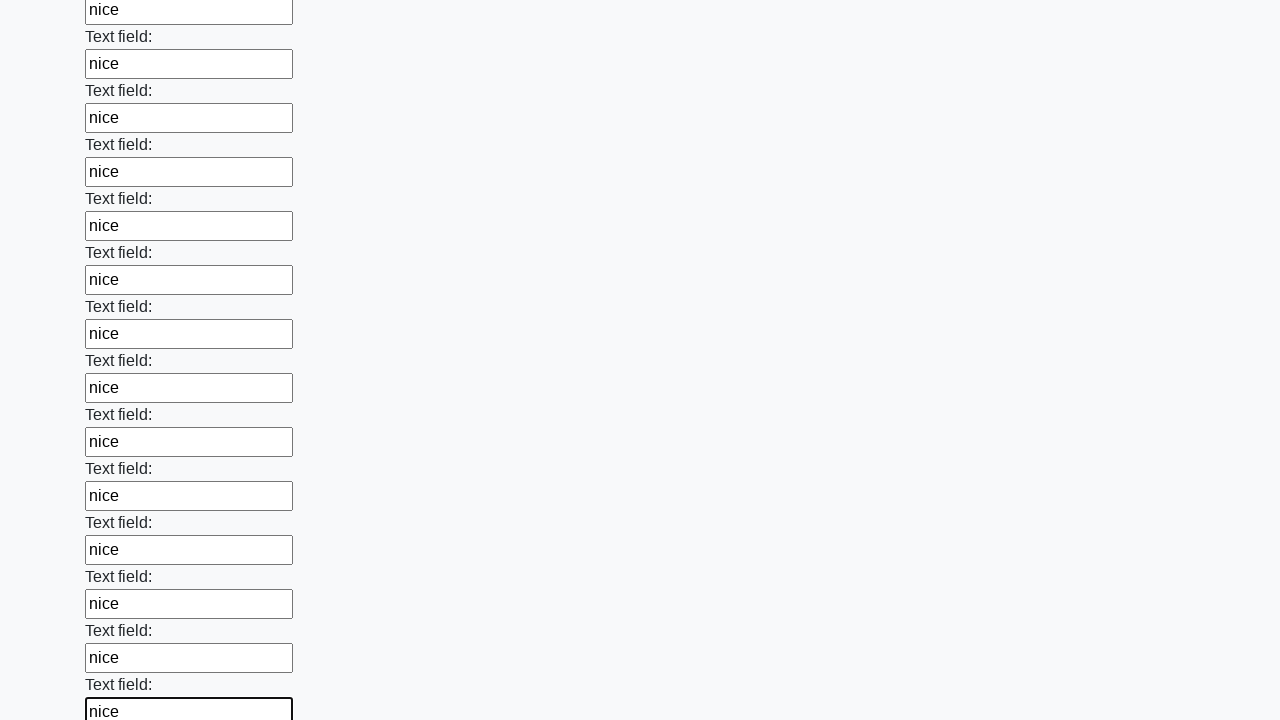

Filled input field with 'nice' on input >> nth=65
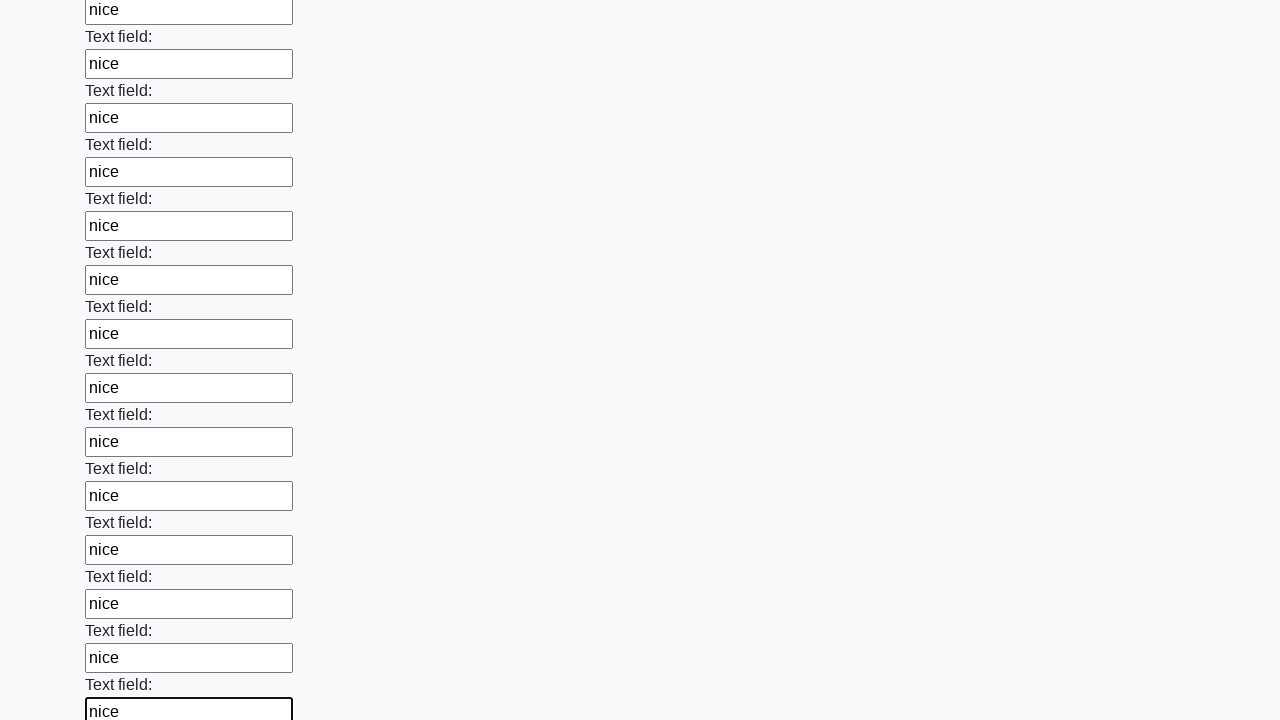

Filled input field with 'nice' on input >> nth=66
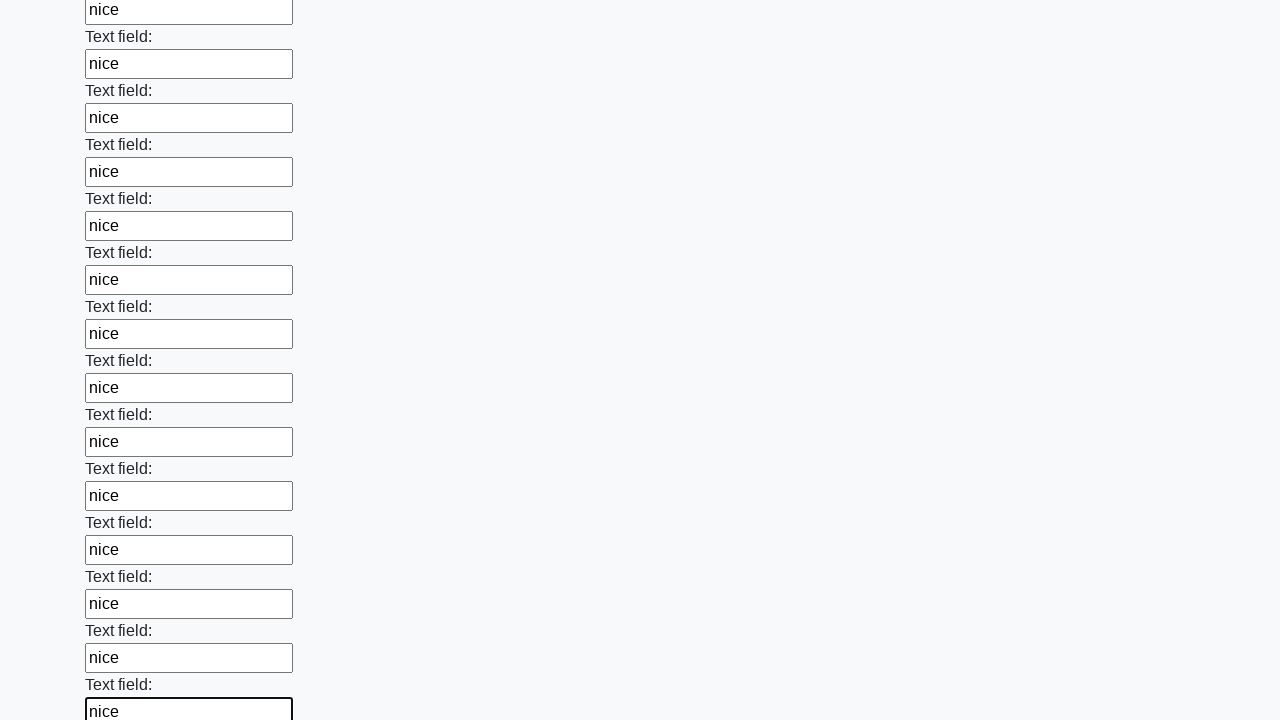

Filled input field with 'nice' on input >> nth=67
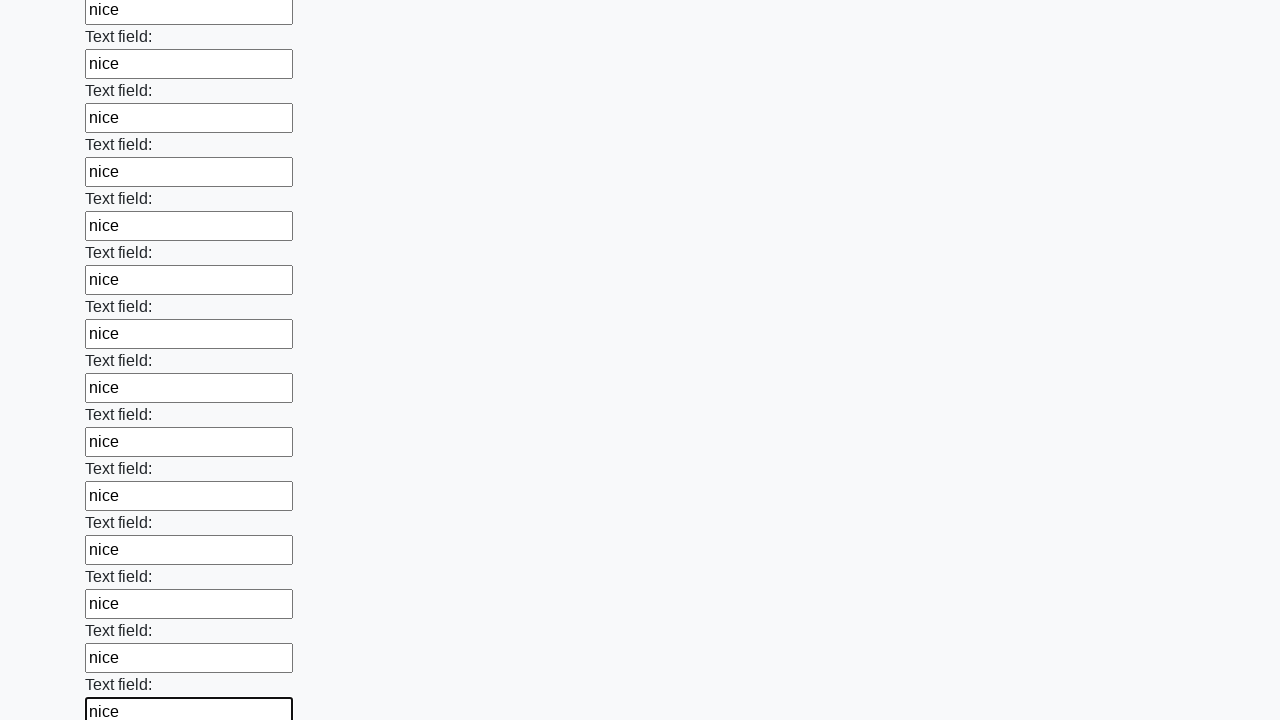

Filled input field with 'nice' on input >> nth=68
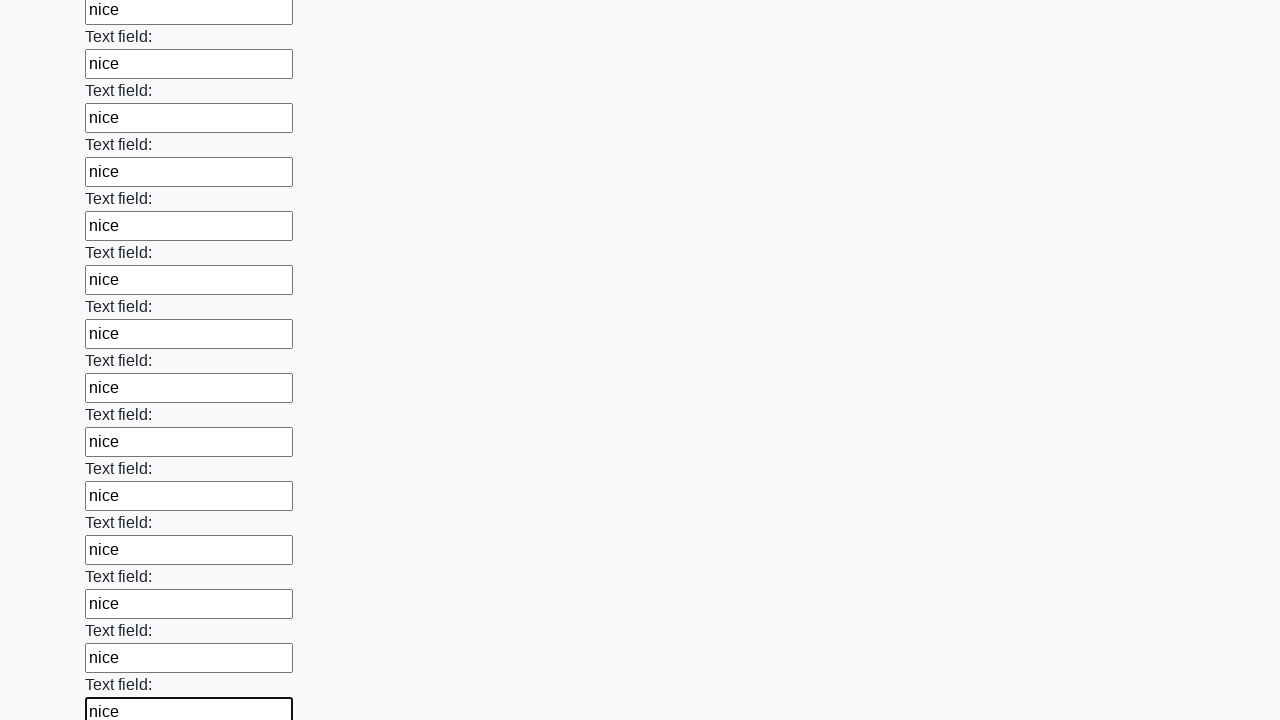

Filled input field with 'nice' on input >> nth=69
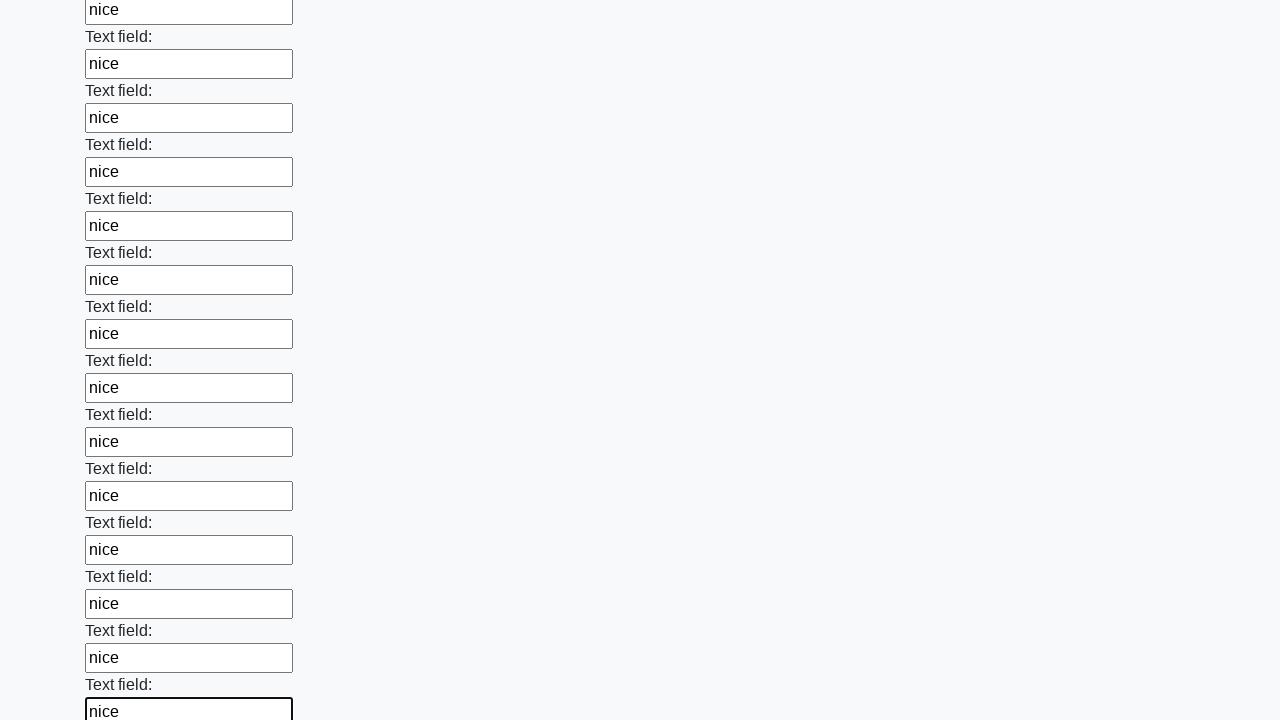

Filled input field with 'nice' on input >> nth=70
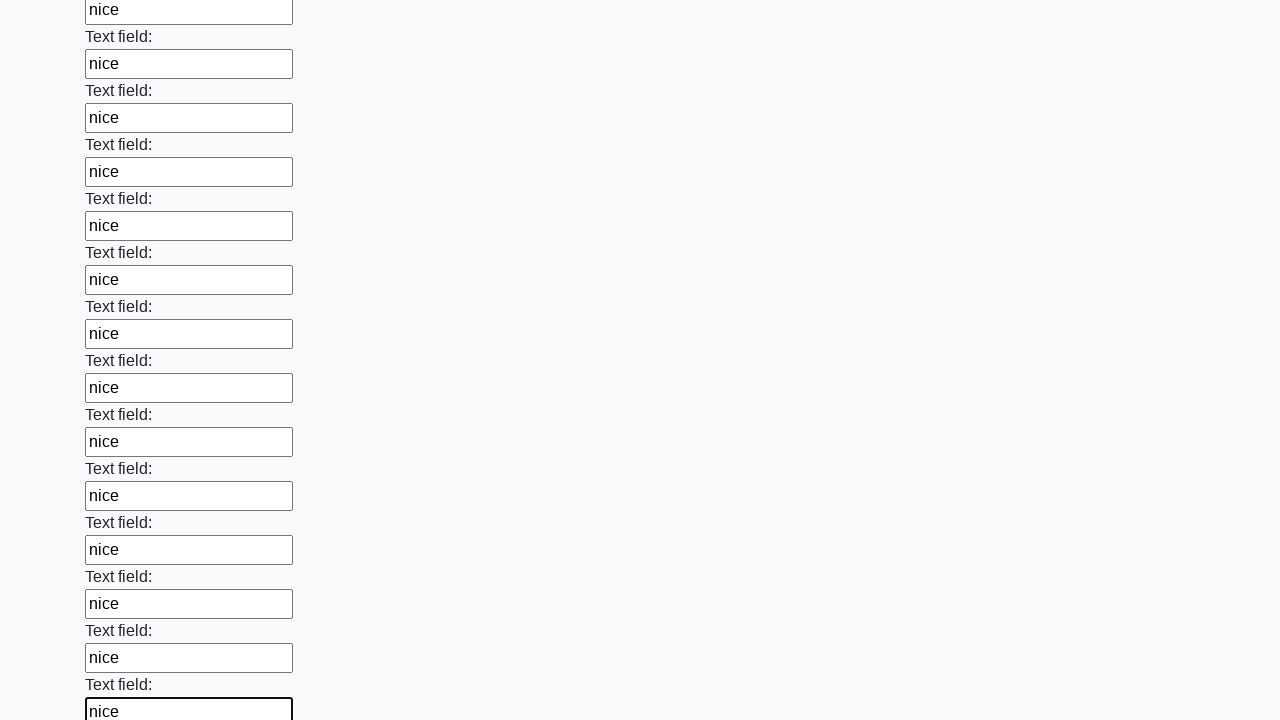

Filled input field with 'nice' on input >> nth=71
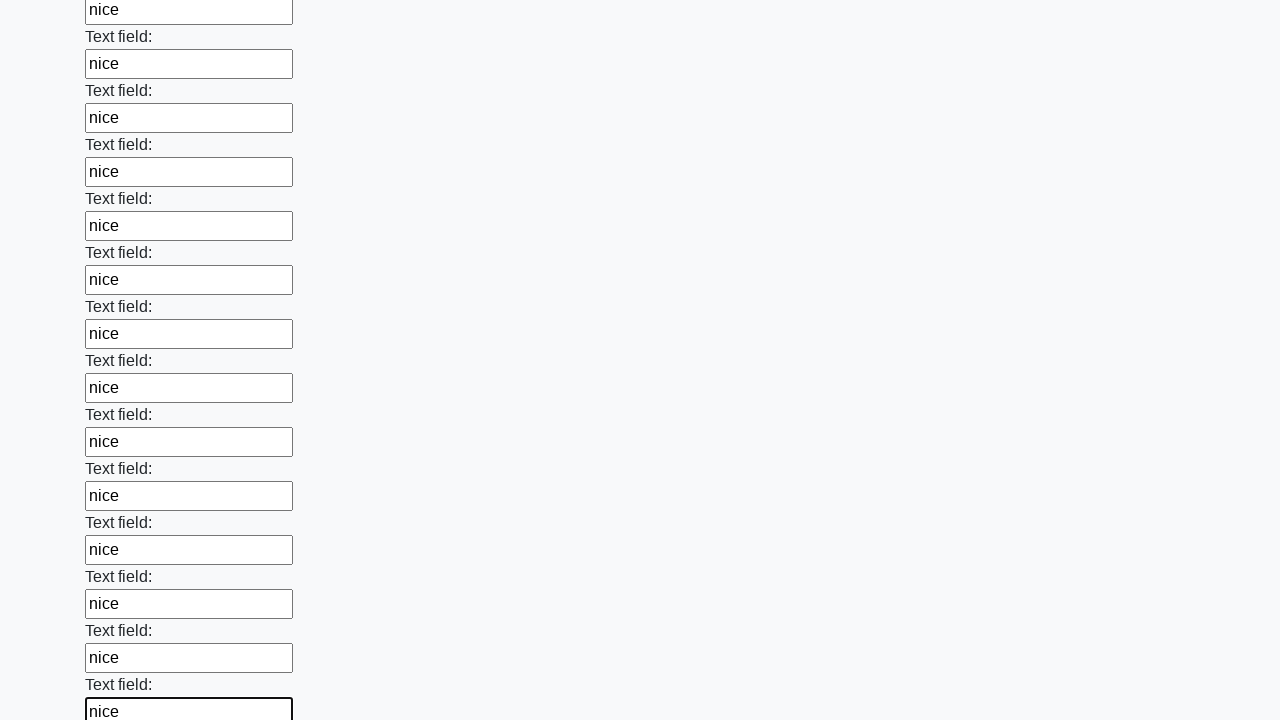

Filled input field with 'nice' on input >> nth=72
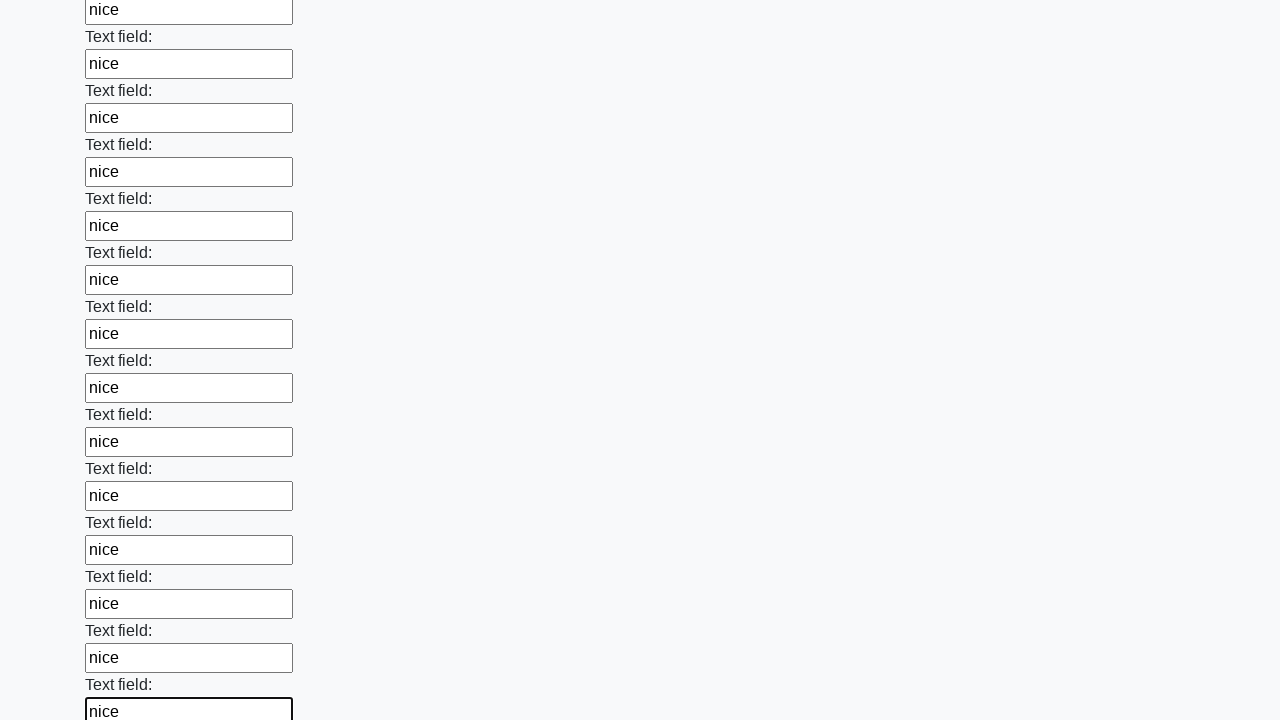

Filled input field with 'nice' on input >> nth=73
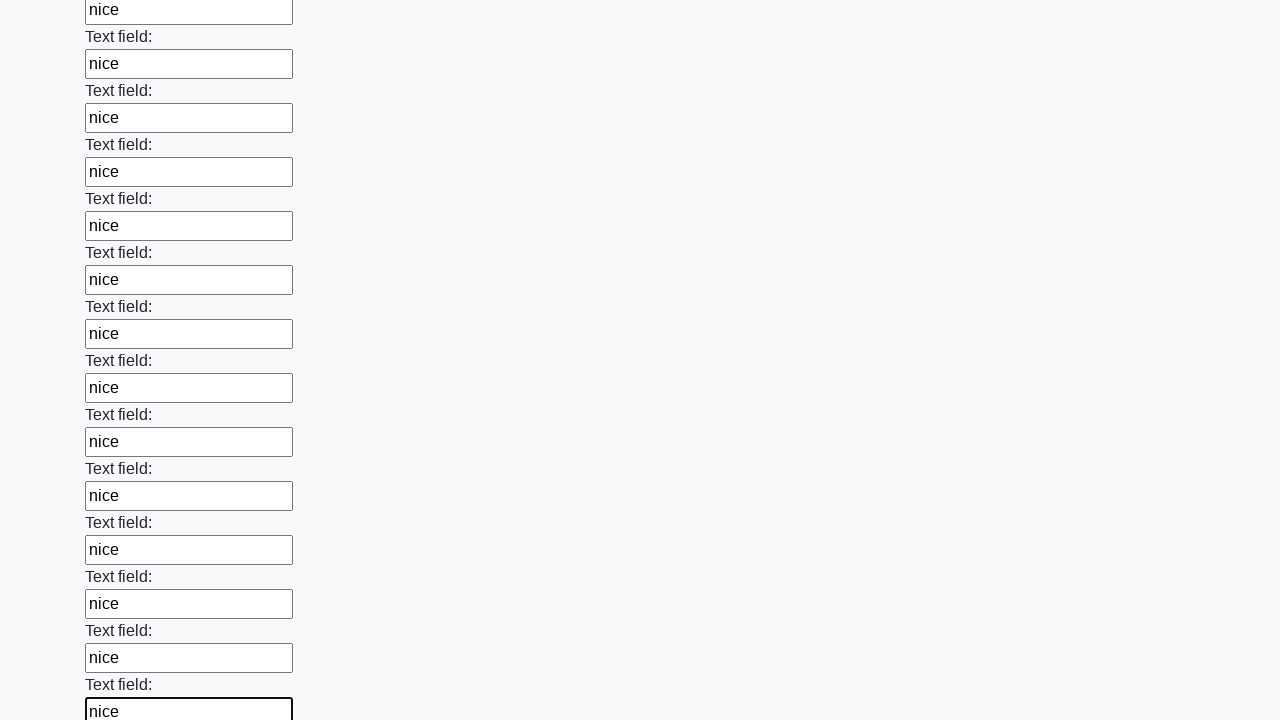

Filled input field with 'nice' on input >> nth=74
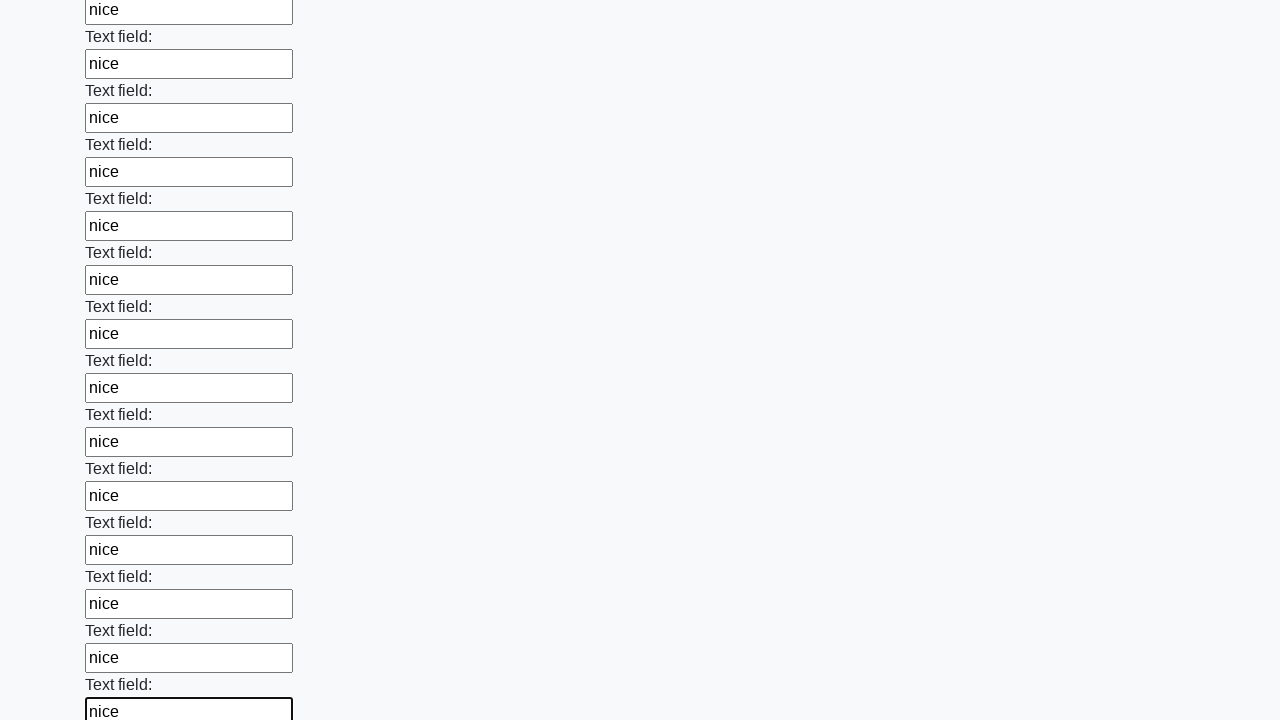

Filled input field with 'nice' on input >> nth=75
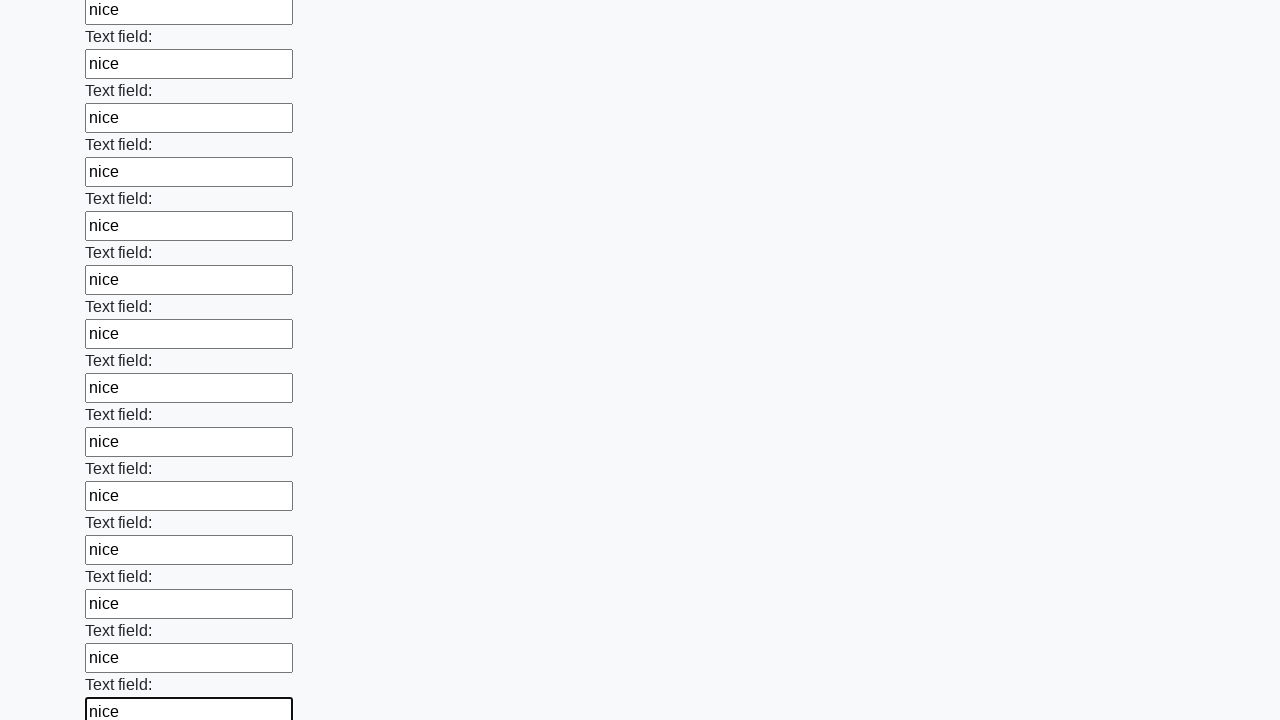

Filled input field with 'nice' on input >> nth=76
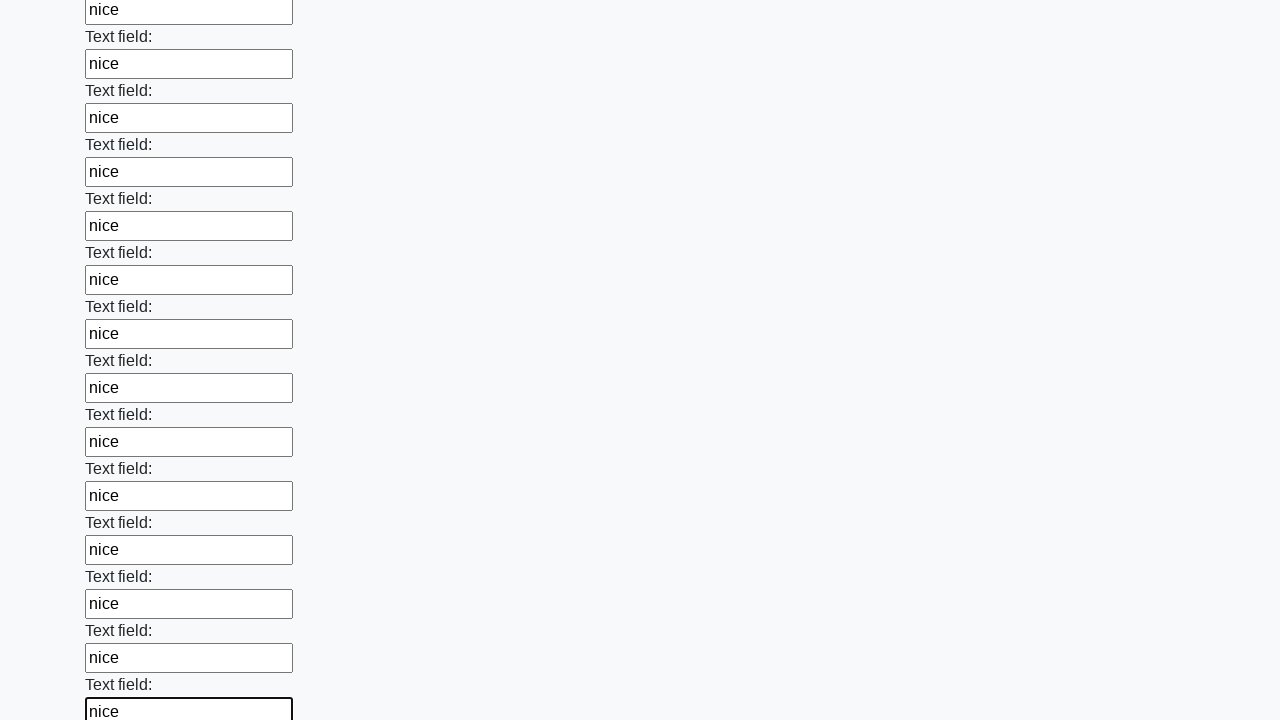

Filled input field with 'nice' on input >> nth=77
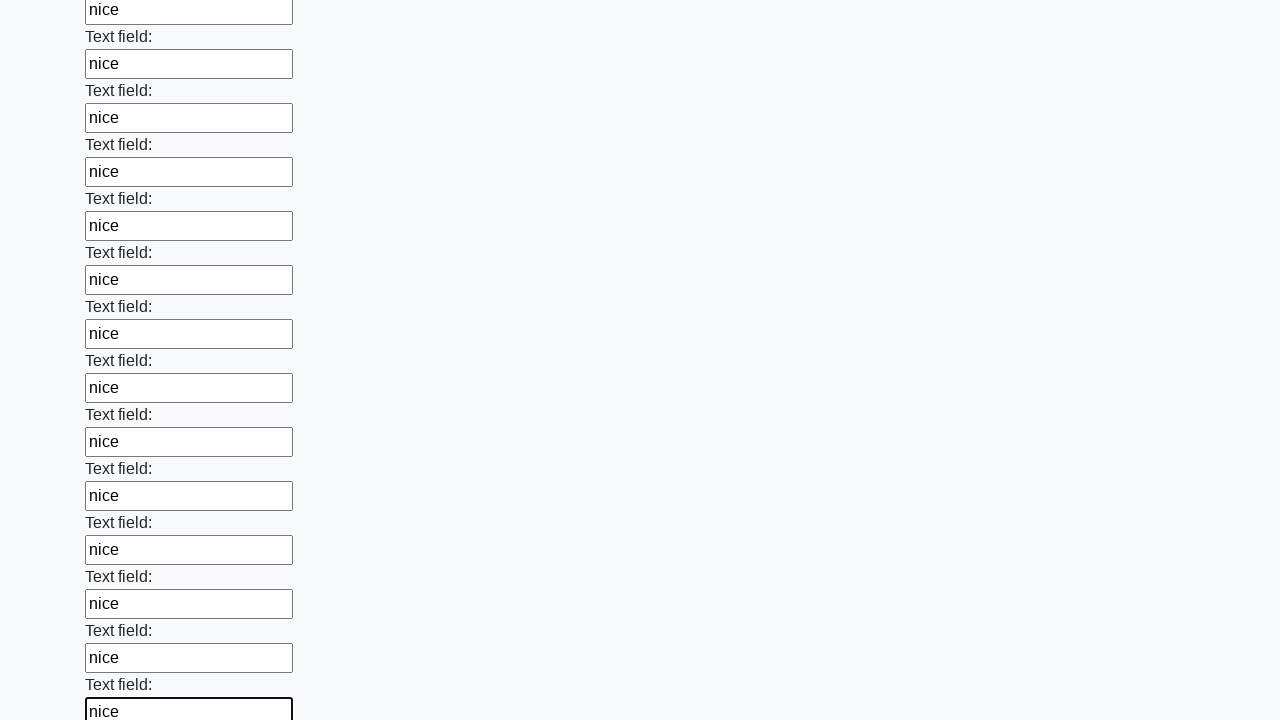

Filled input field with 'nice' on input >> nth=78
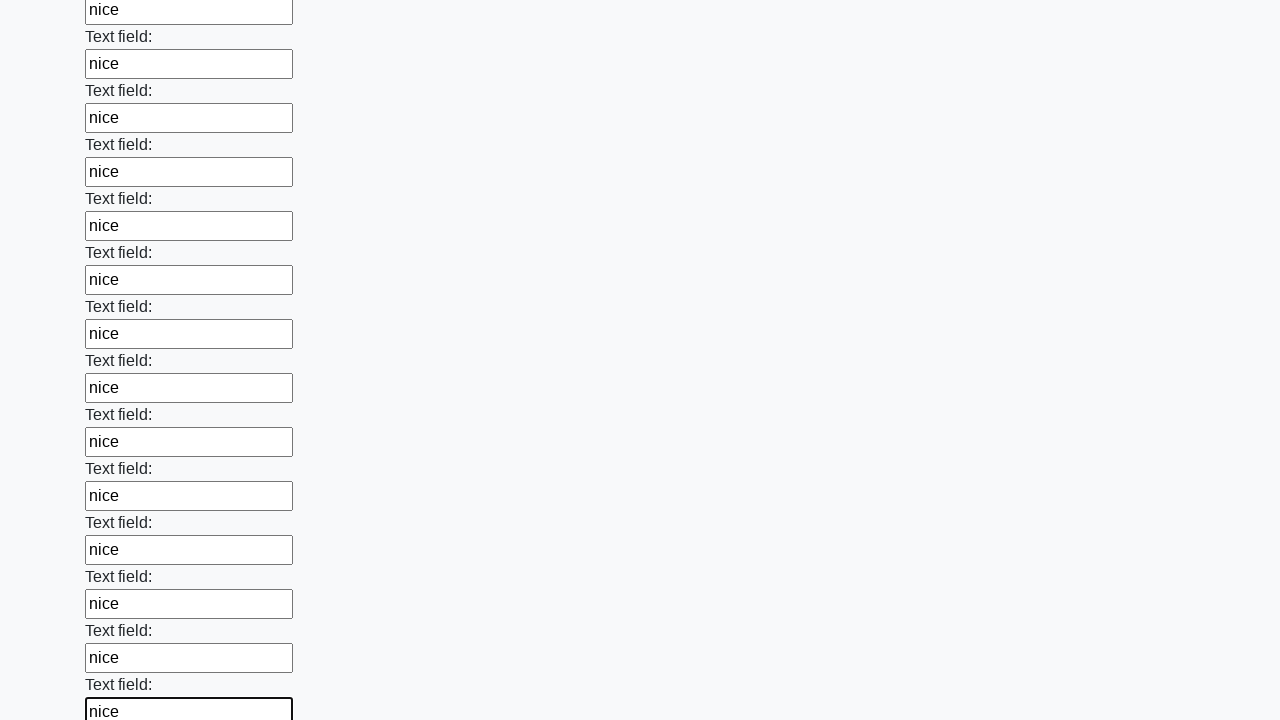

Filled input field with 'nice' on input >> nth=79
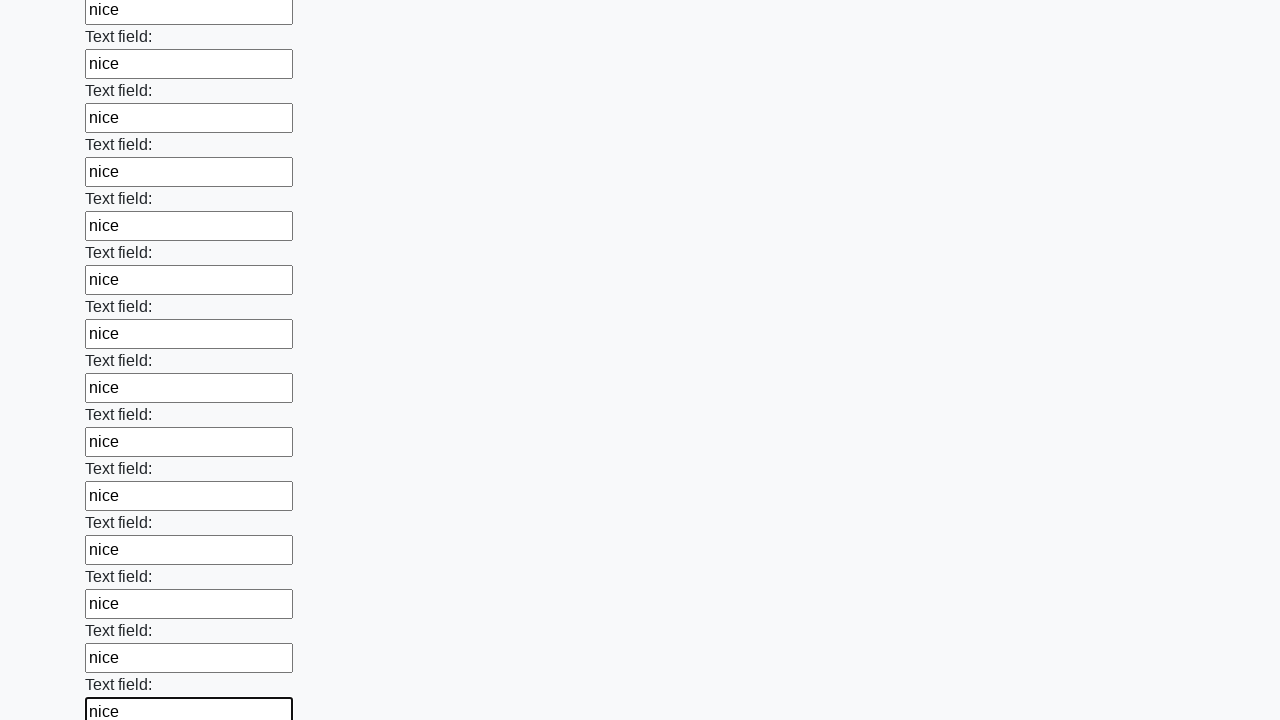

Filled input field with 'nice' on input >> nth=80
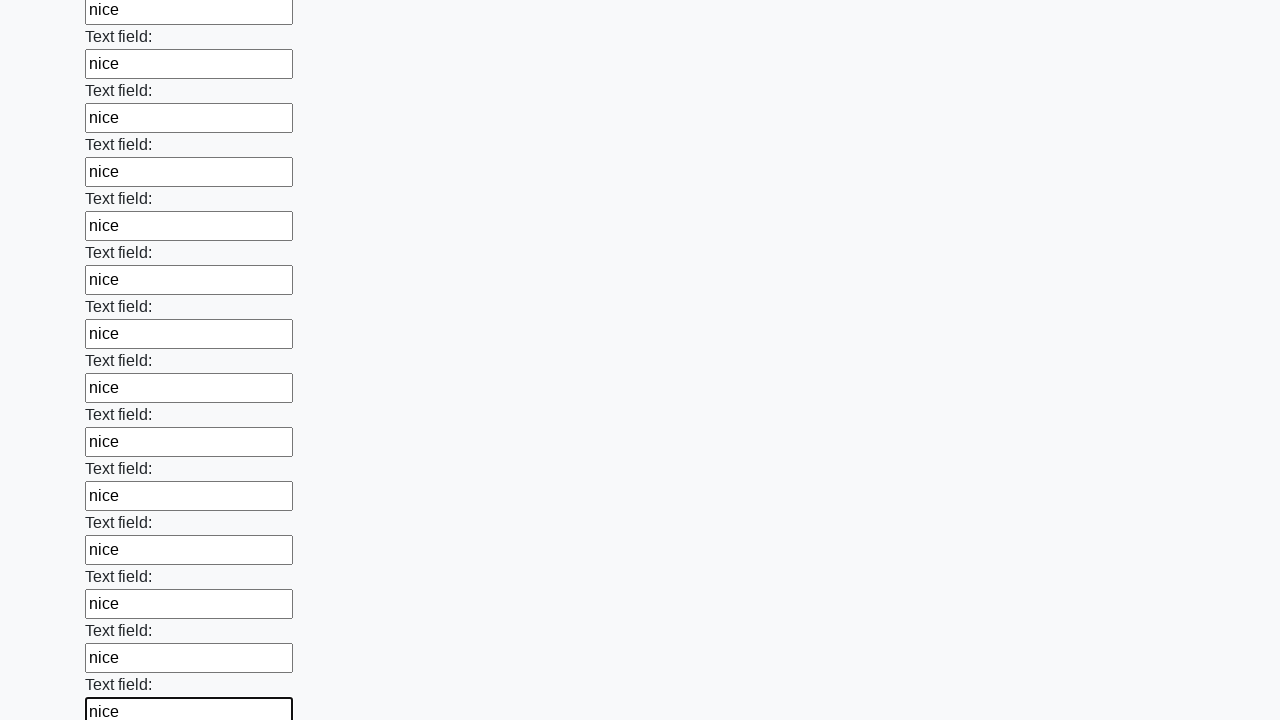

Filled input field with 'nice' on input >> nth=81
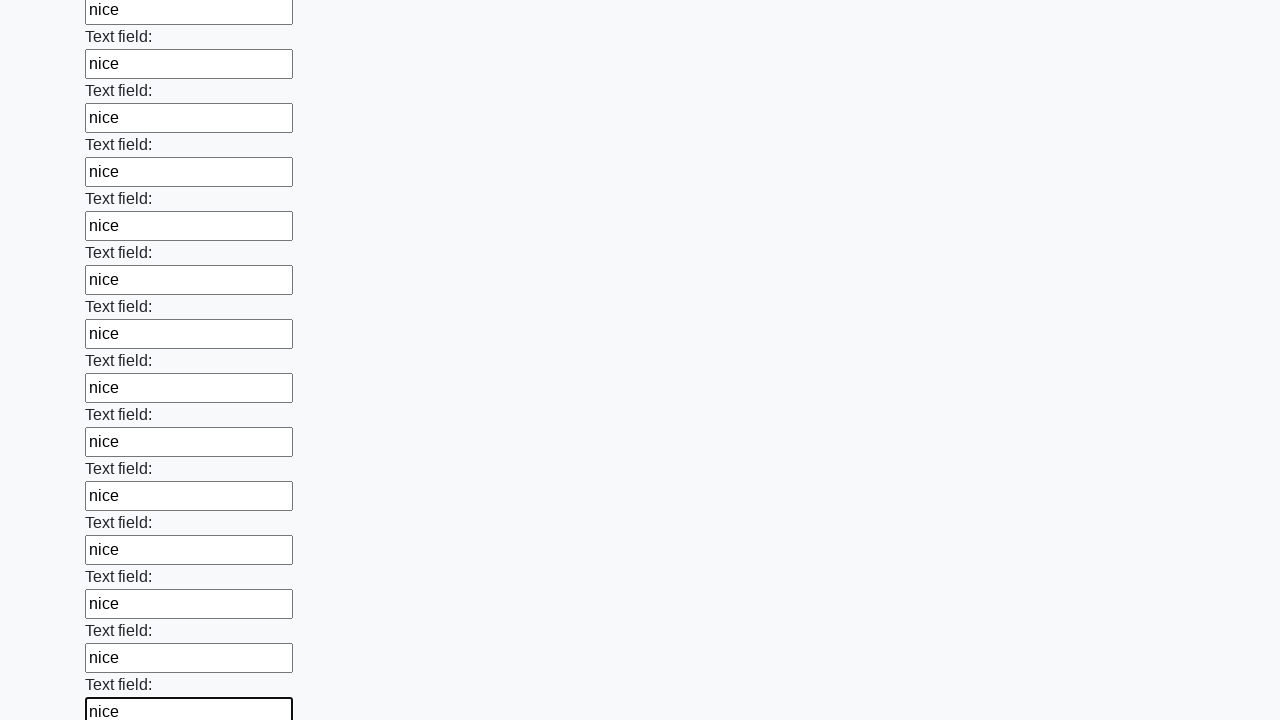

Filled input field with 'nice' on input >> nth=82
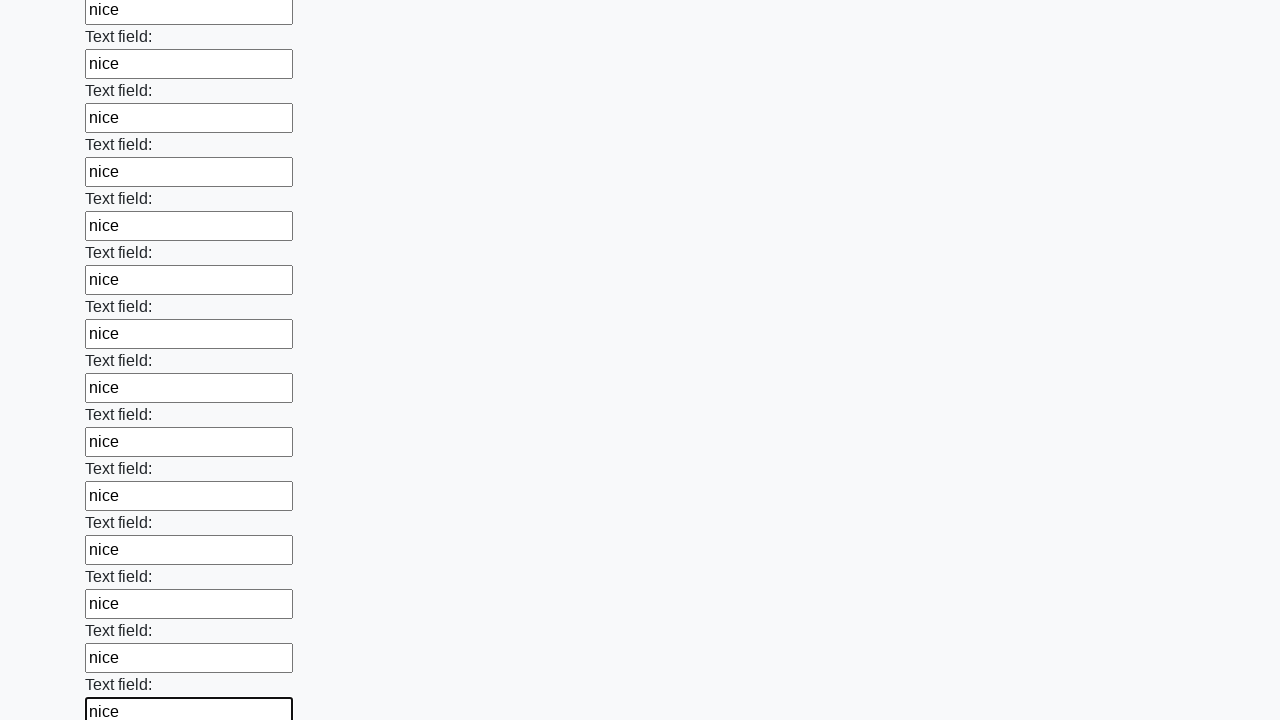

Filled input field with 'nice' on input >> nth=83
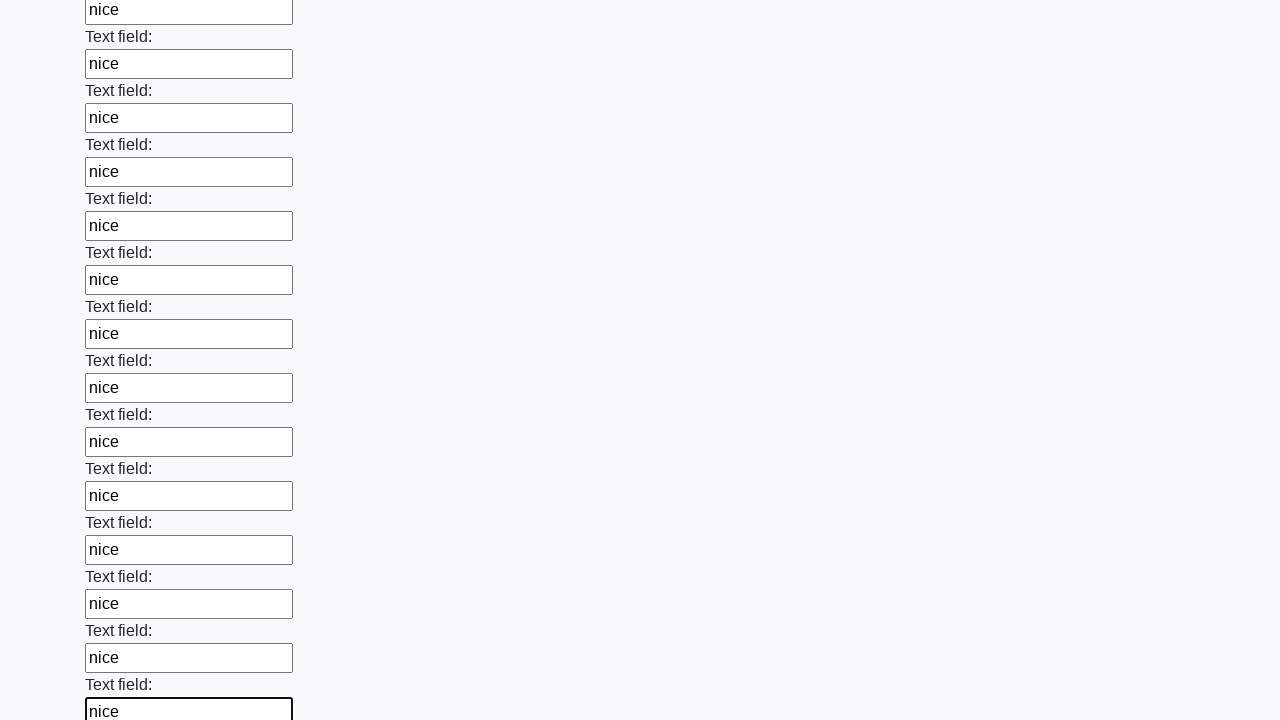

Filled input field with 'nice' on input >> nth=84
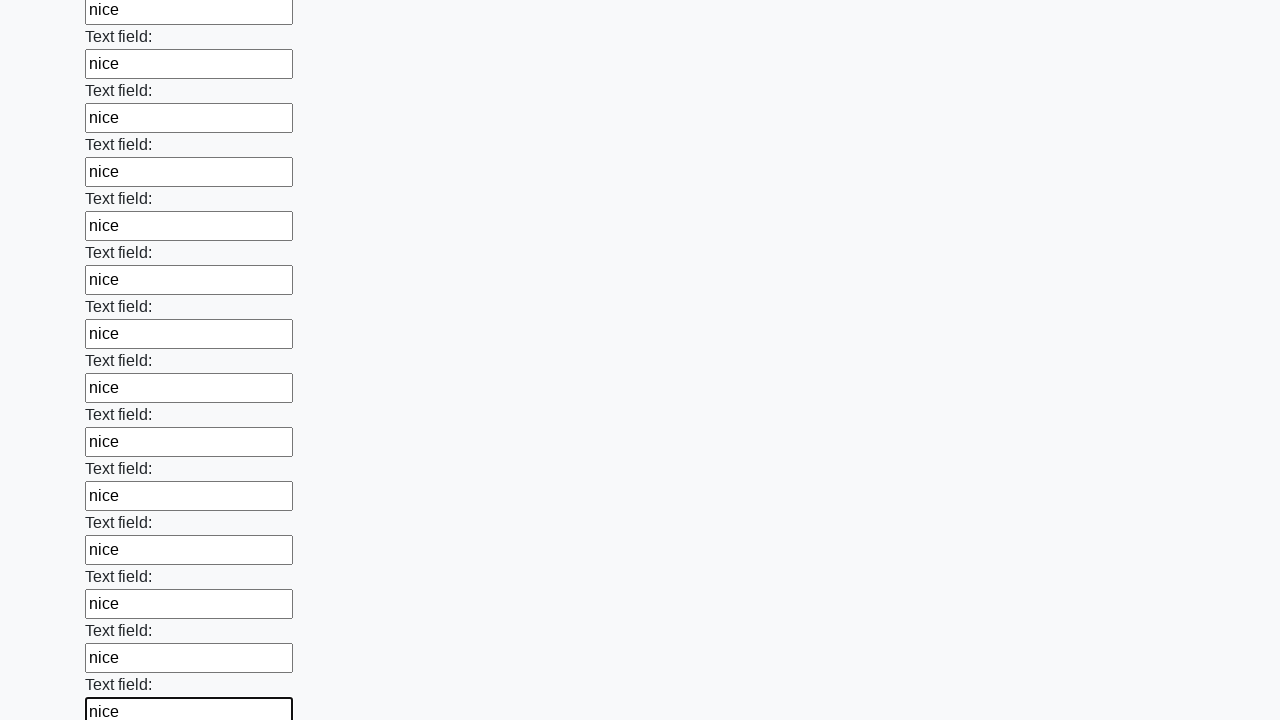

Filled input field with 'nice' on input >> nth=85
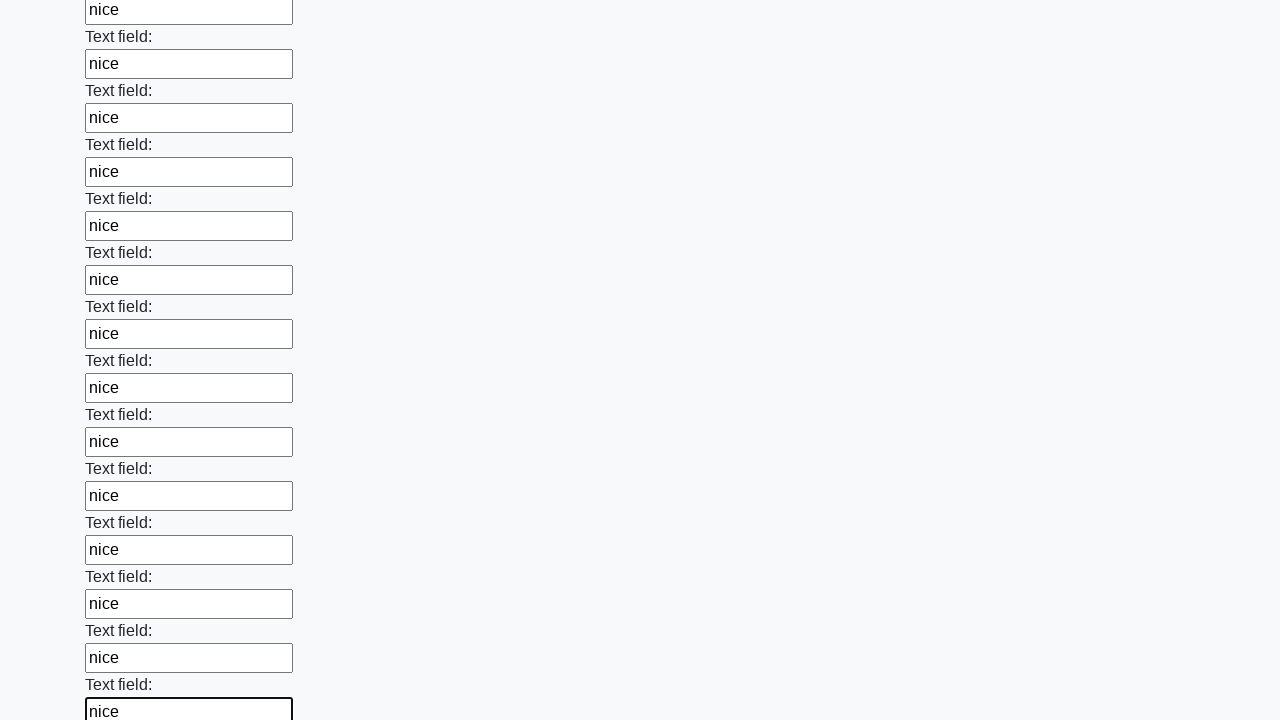

Filled input field with 'nice' on input >> nth=86
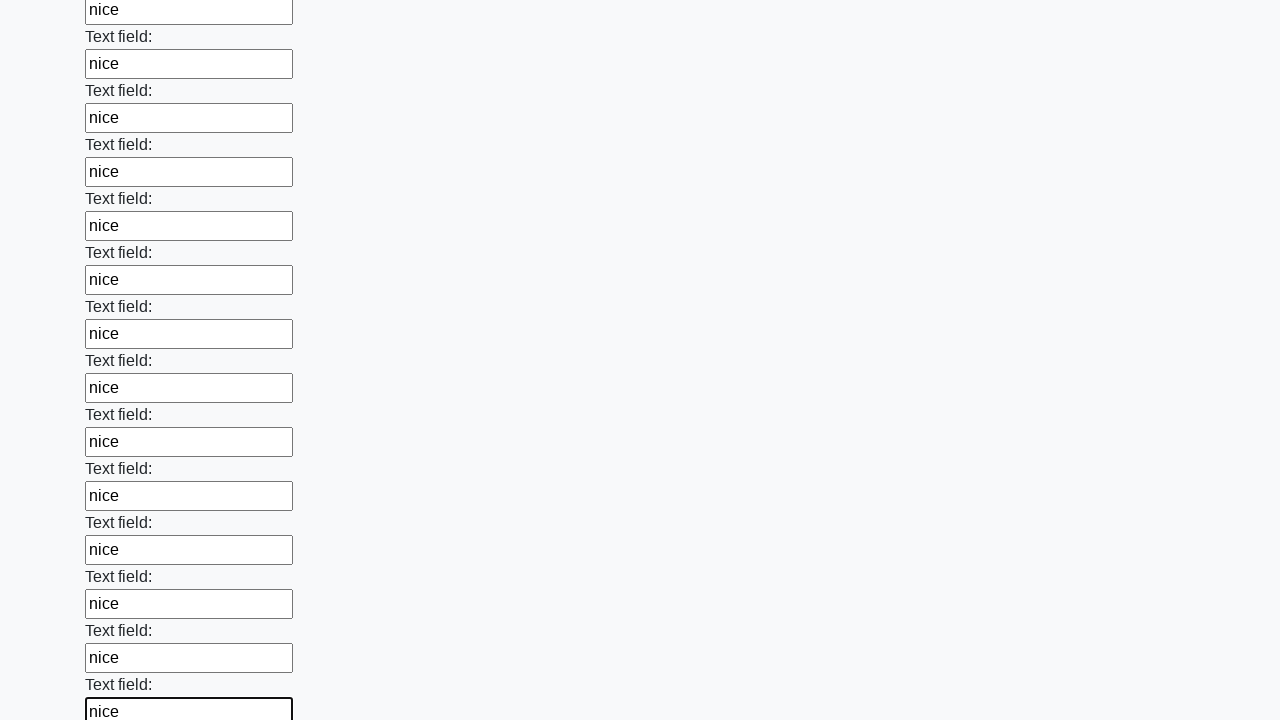

Filled input field with 'nice' on input >> nth=87
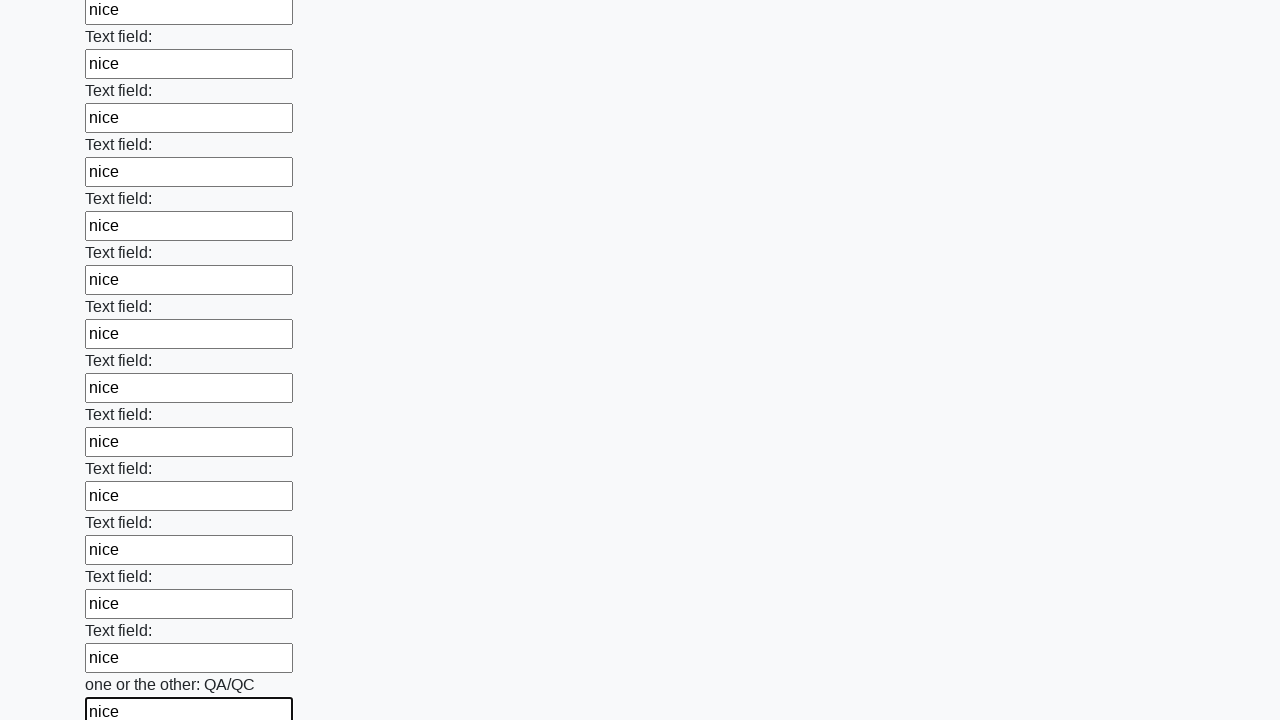

Filled input field with 'nice' on input >> nth=88
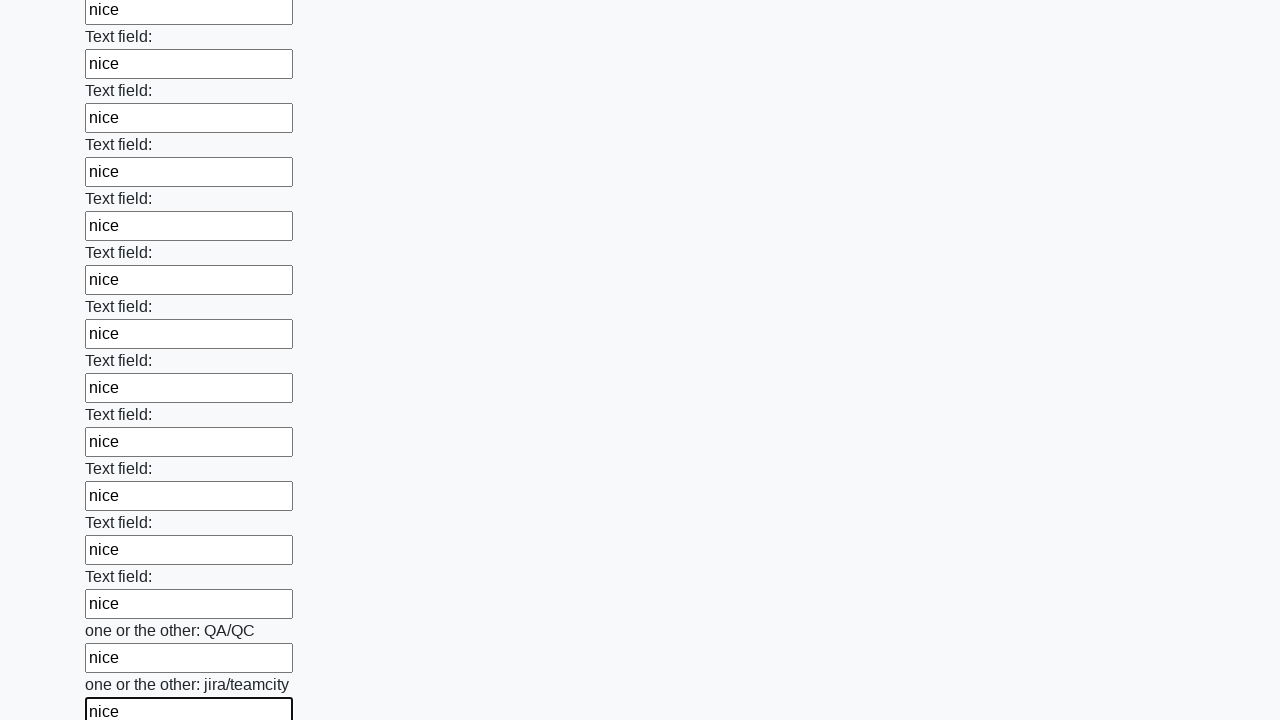

Filled input field with 'nice' on input >> nth=89
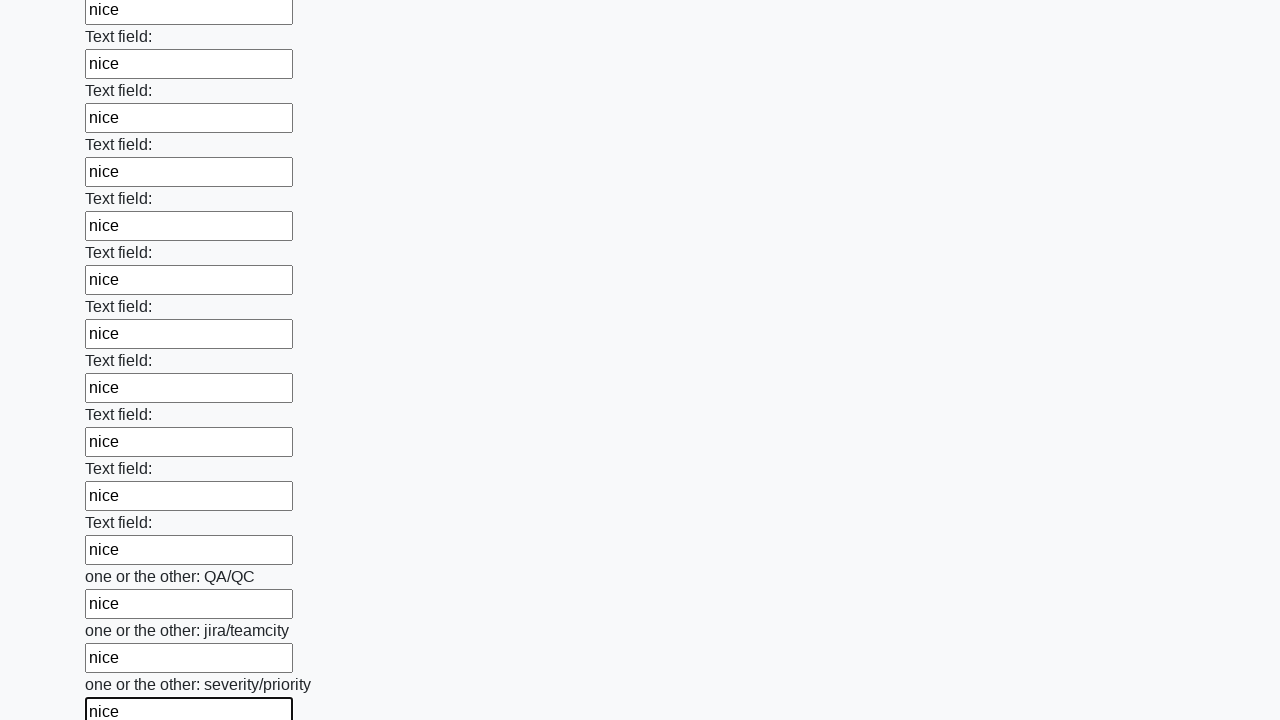

Filled input field with 'nice' on input >> nth=90
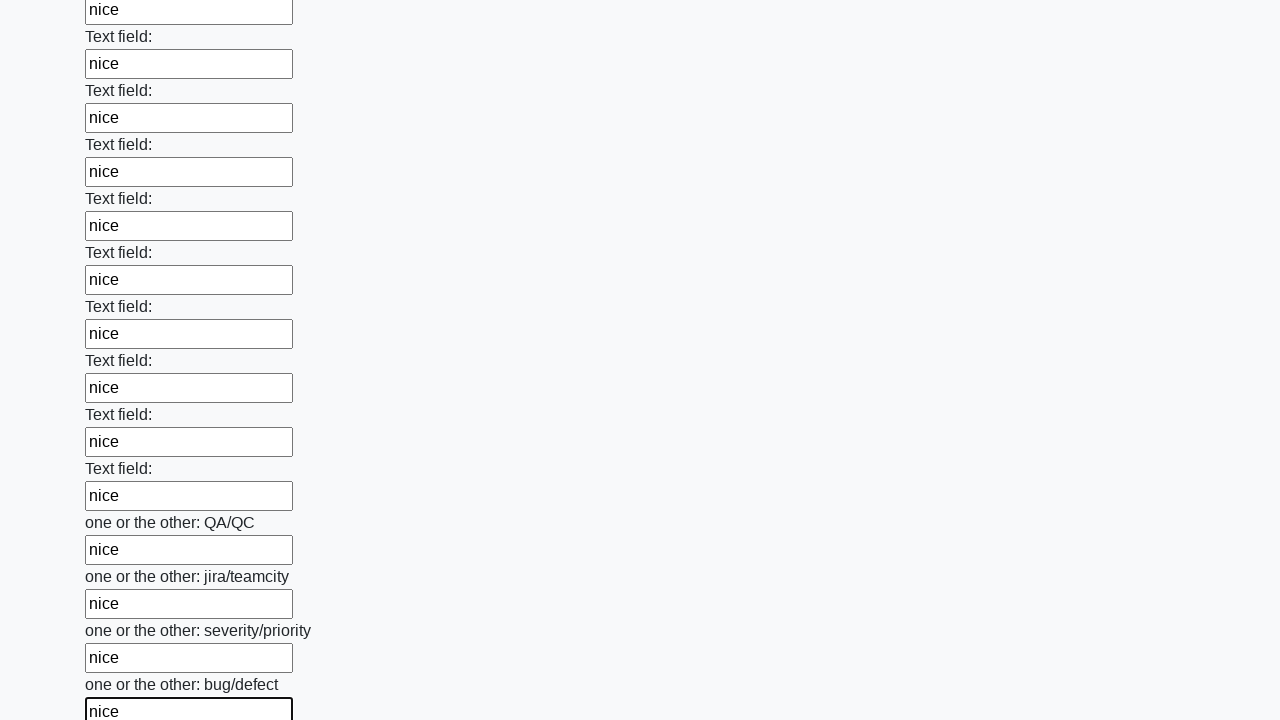

Filled input field with 'nice' on input >> nth=91
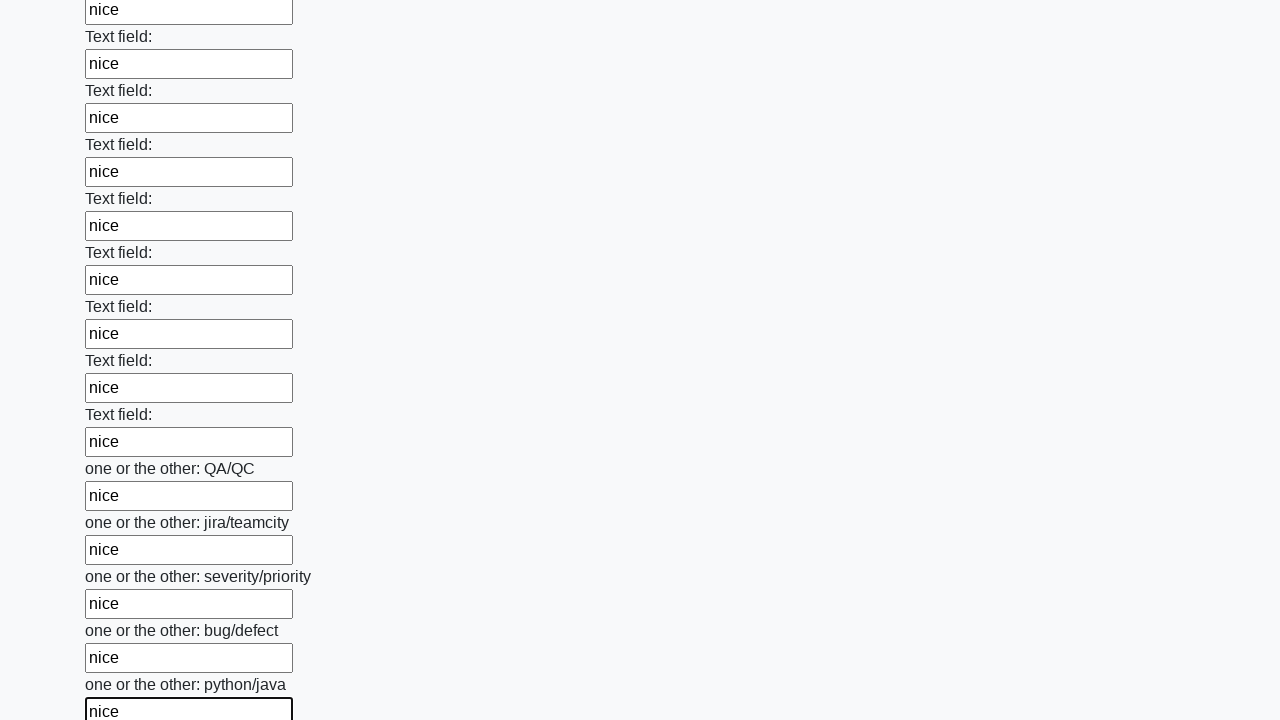

Filled input field with 'nice' on input >> nth=92
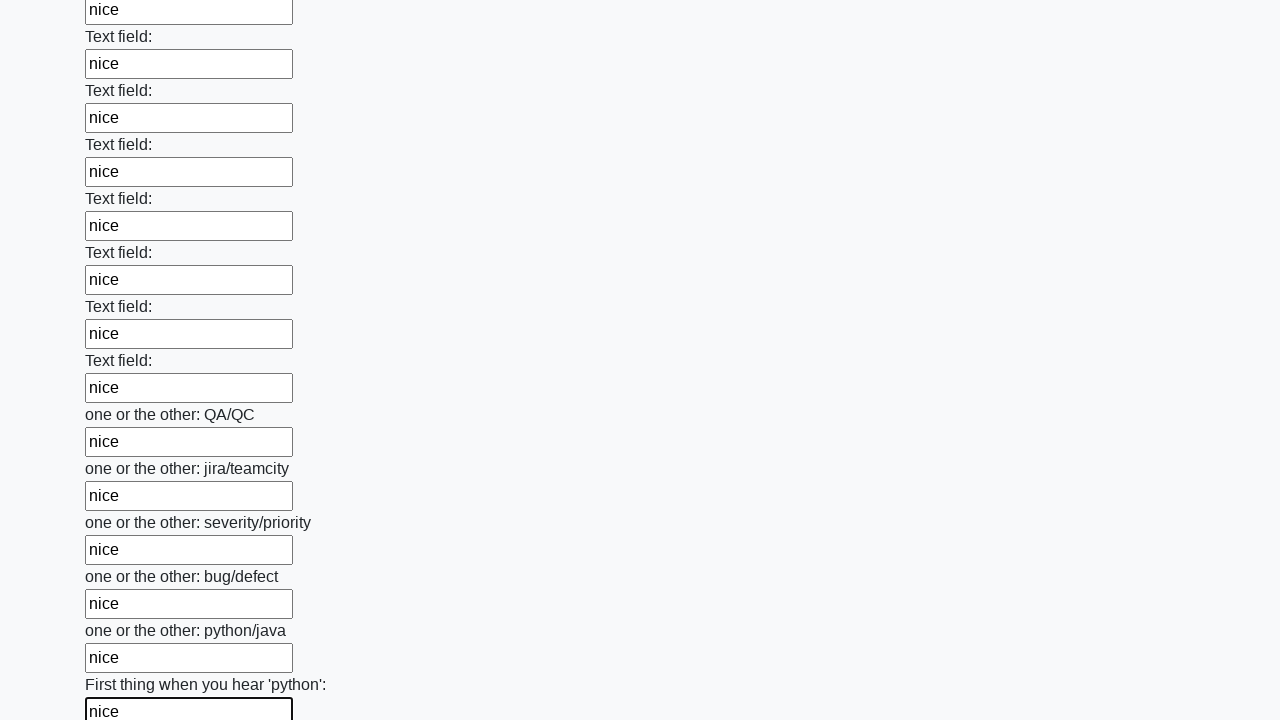

Filled input field with 'nice' on input >> nth=93
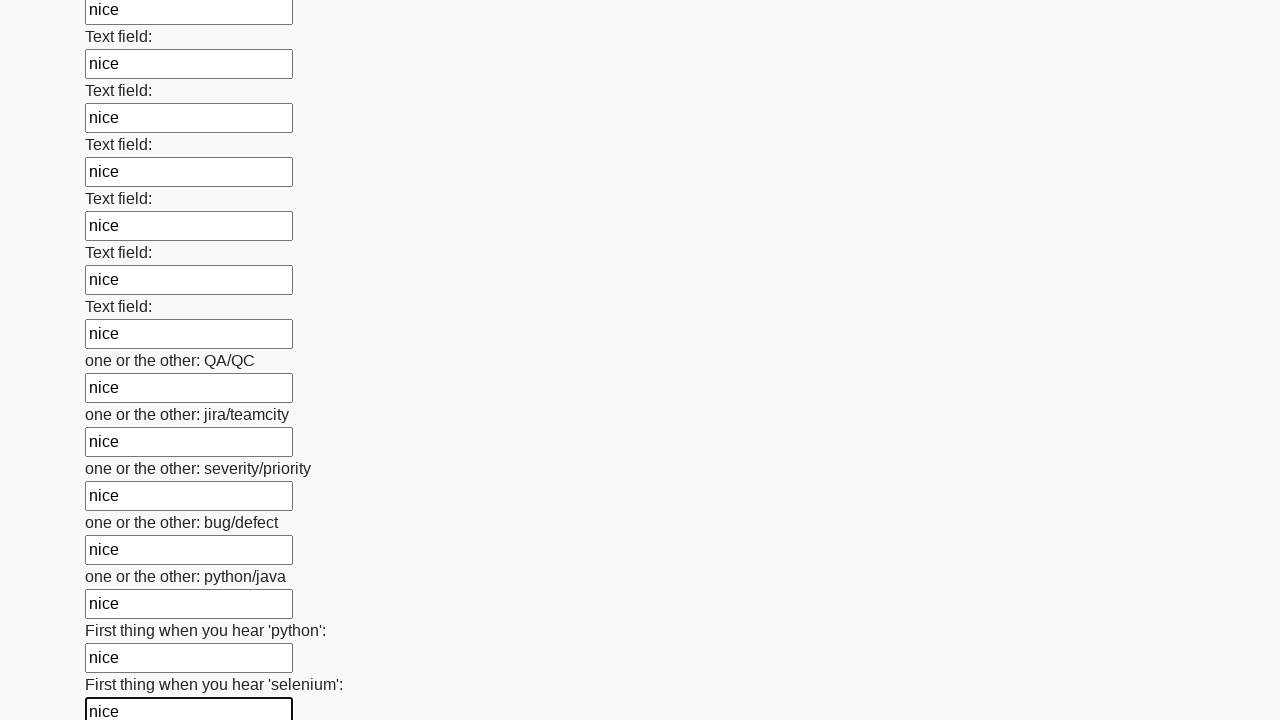

Filled input field with 'nice' on input >> nth=94
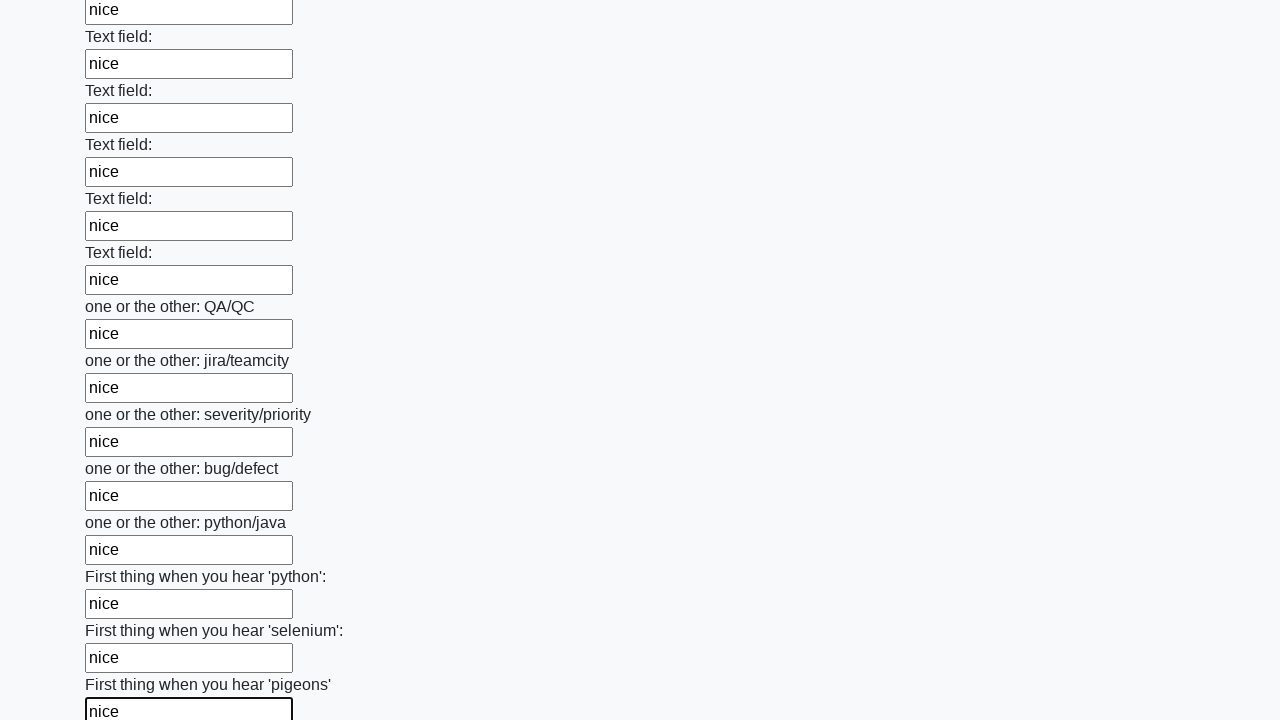

Filled input field with 'nice' on input >> nth=95
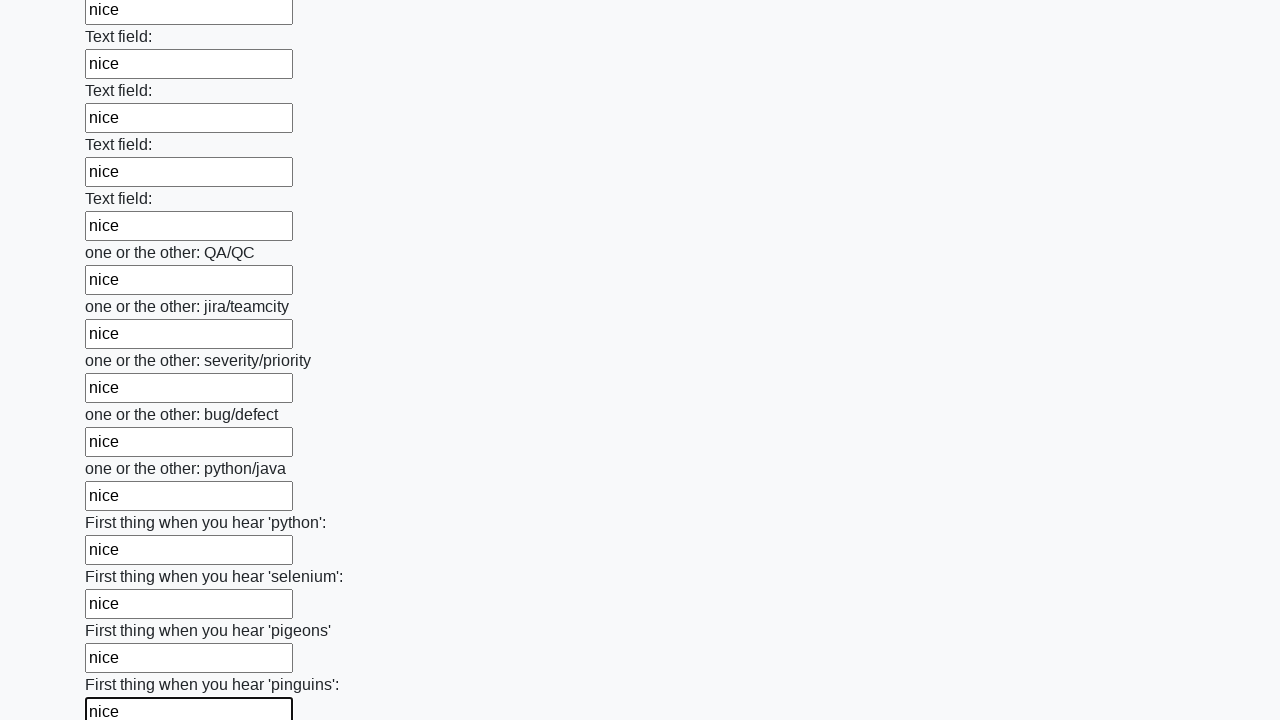

Filled input field with 'nice' on input >> nth=96
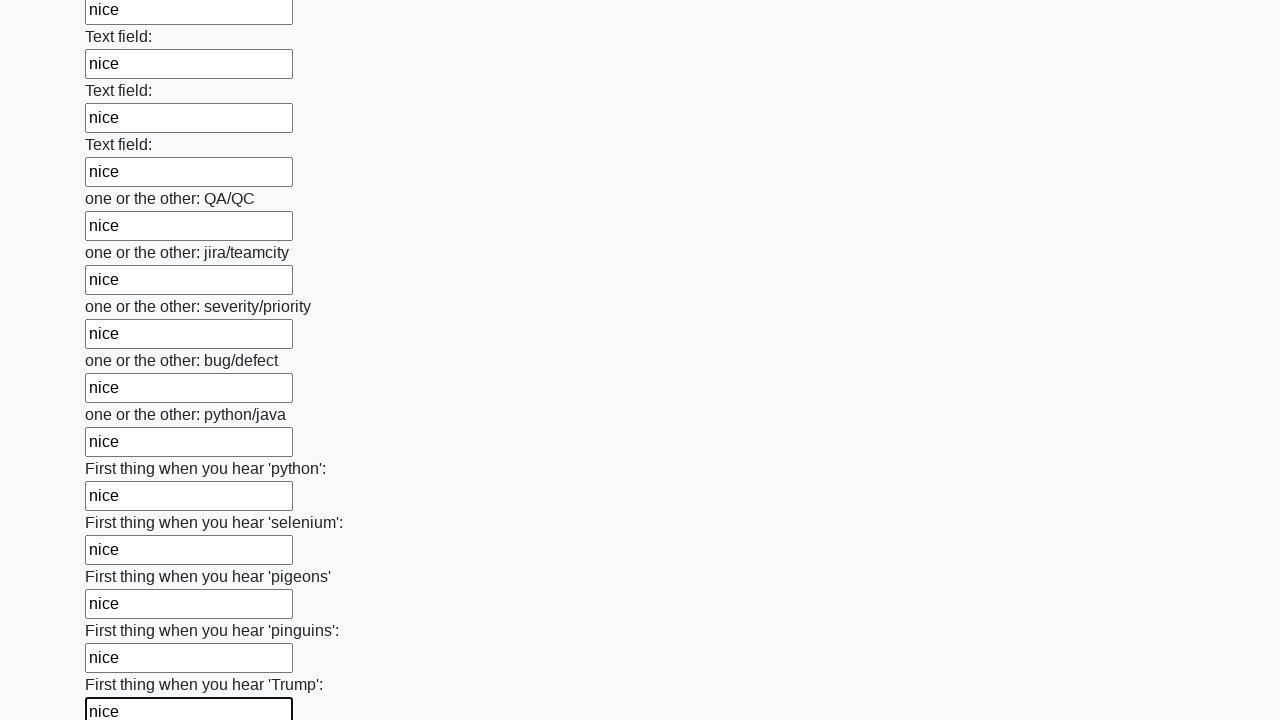

Filled input field with 'nice' on input >> nth=97
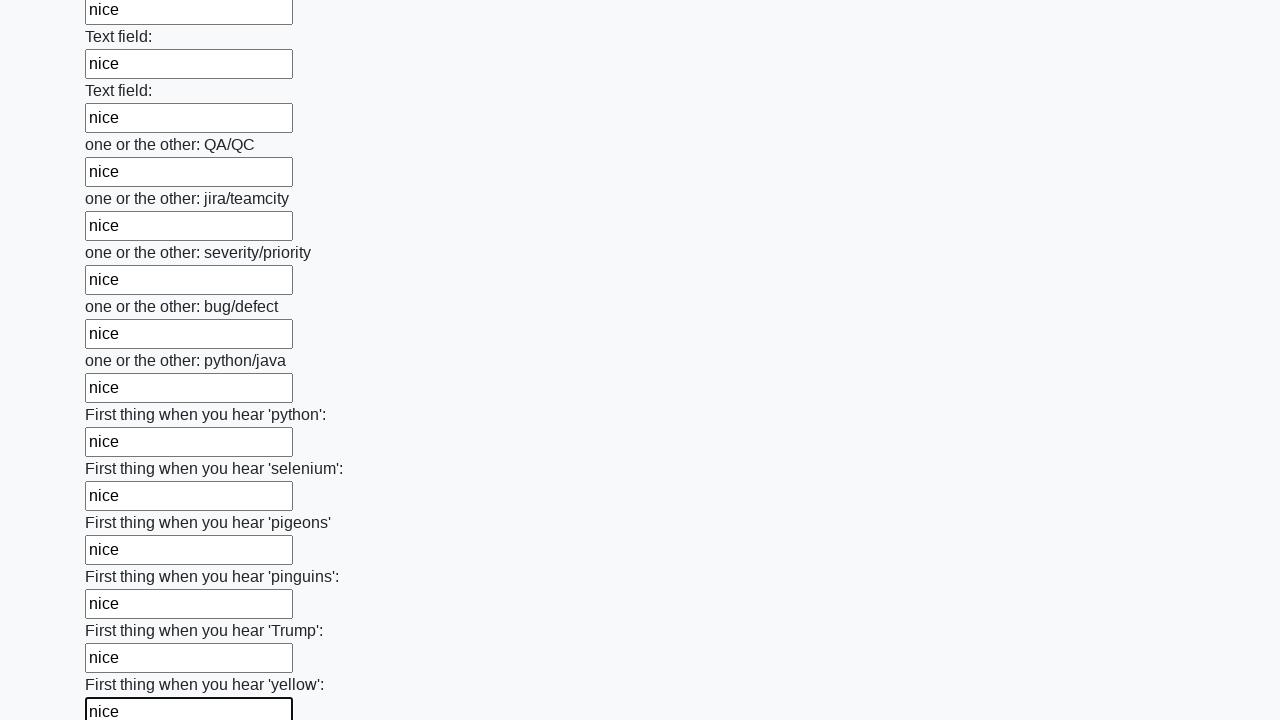

Filled input field with 'nice' on input >> nth=98
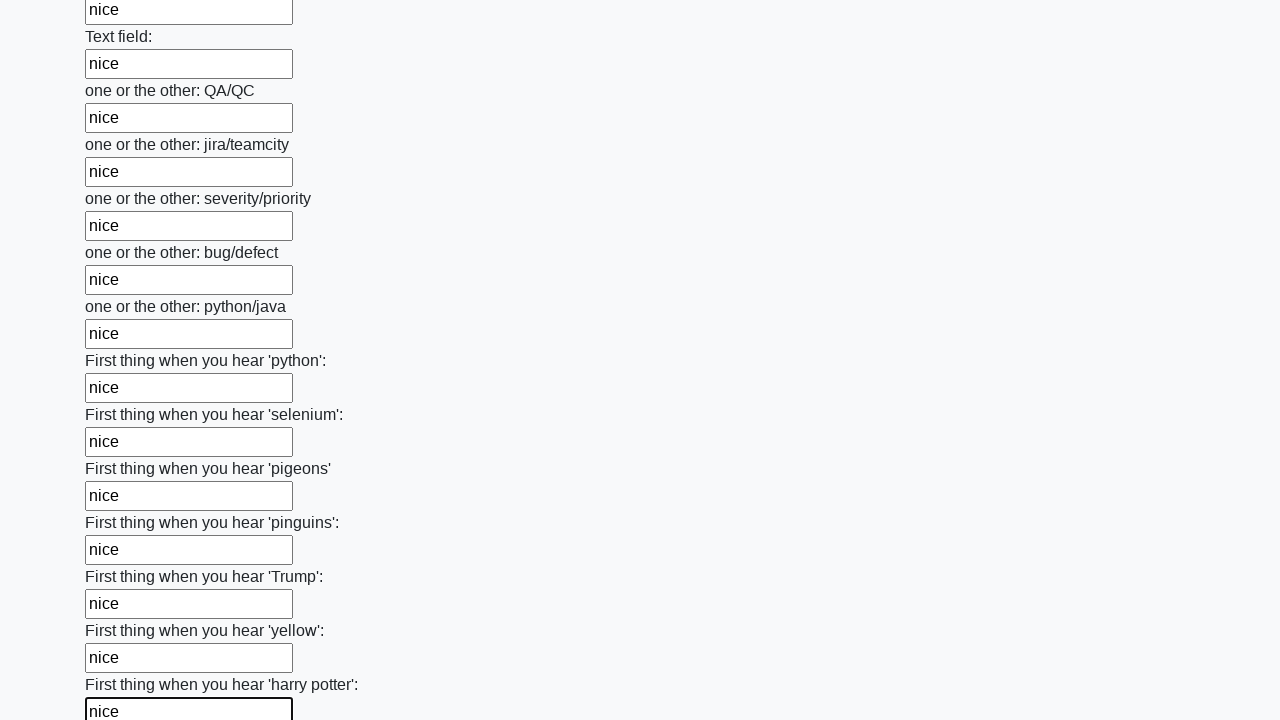

Filled input field with 'nice' on input >> nth=99
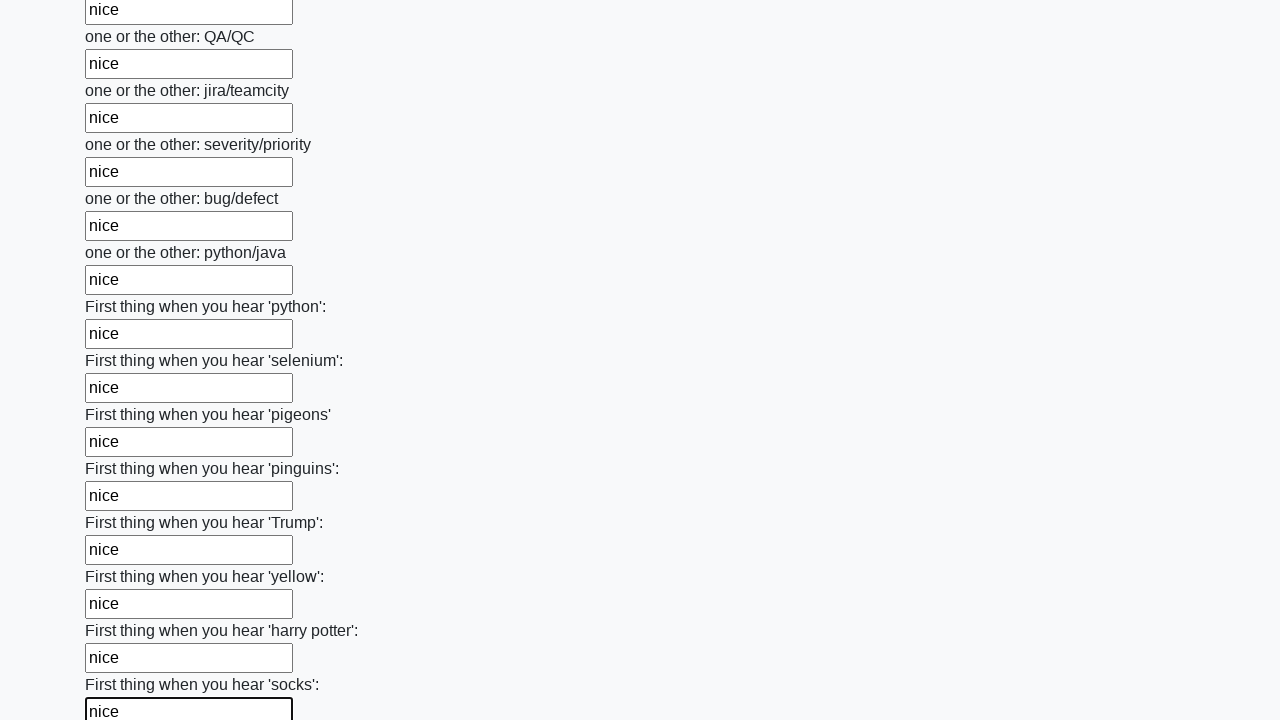

Clicked submit button to submit the form at (123, 611) on button.btn
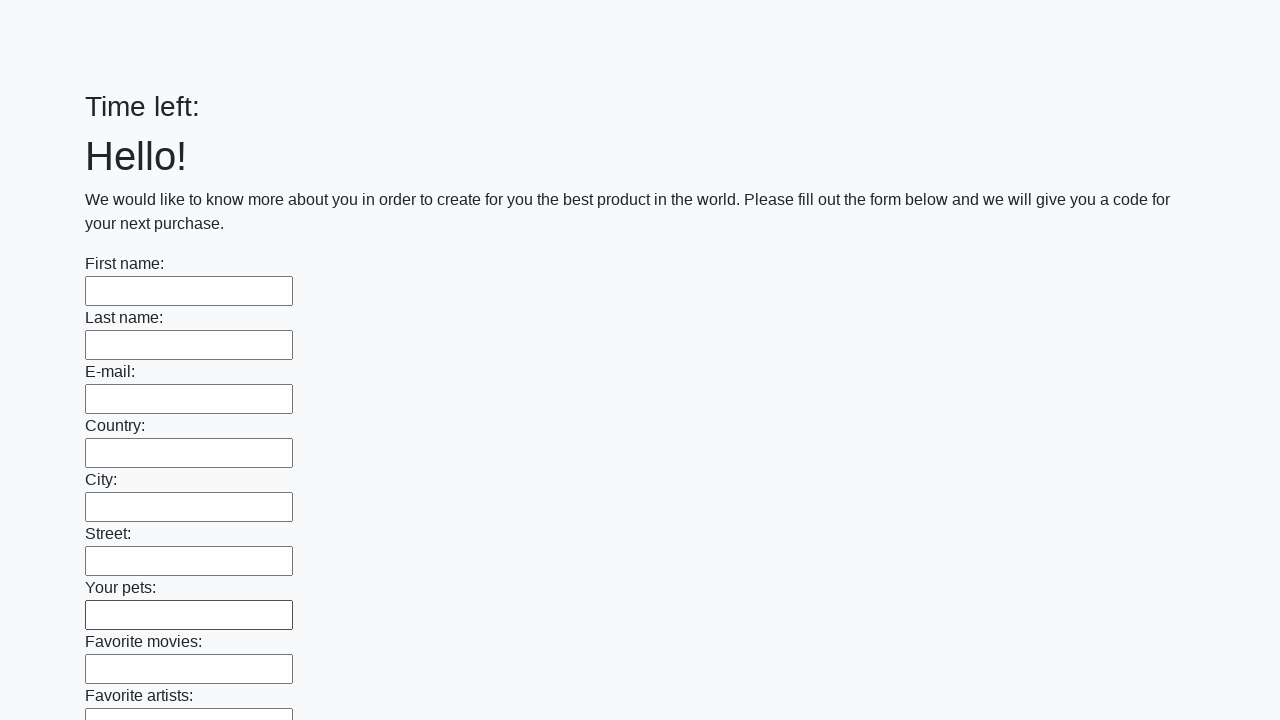

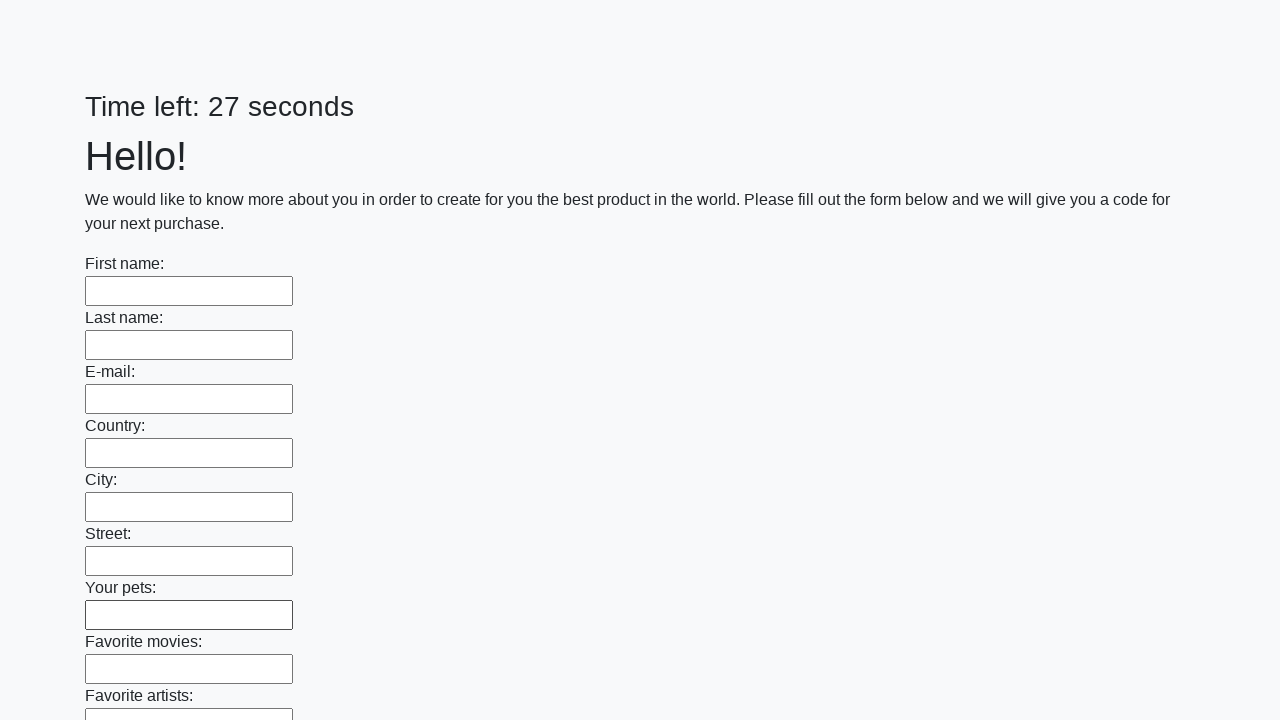